Randomly selects and unselects checkboxes on a demo page, tracking Friday selections and stopping after the third Friday selection

Starting URL: http://samples.gwtproject.org/samples/Showcase/Showcase.html#!CwCheckBox

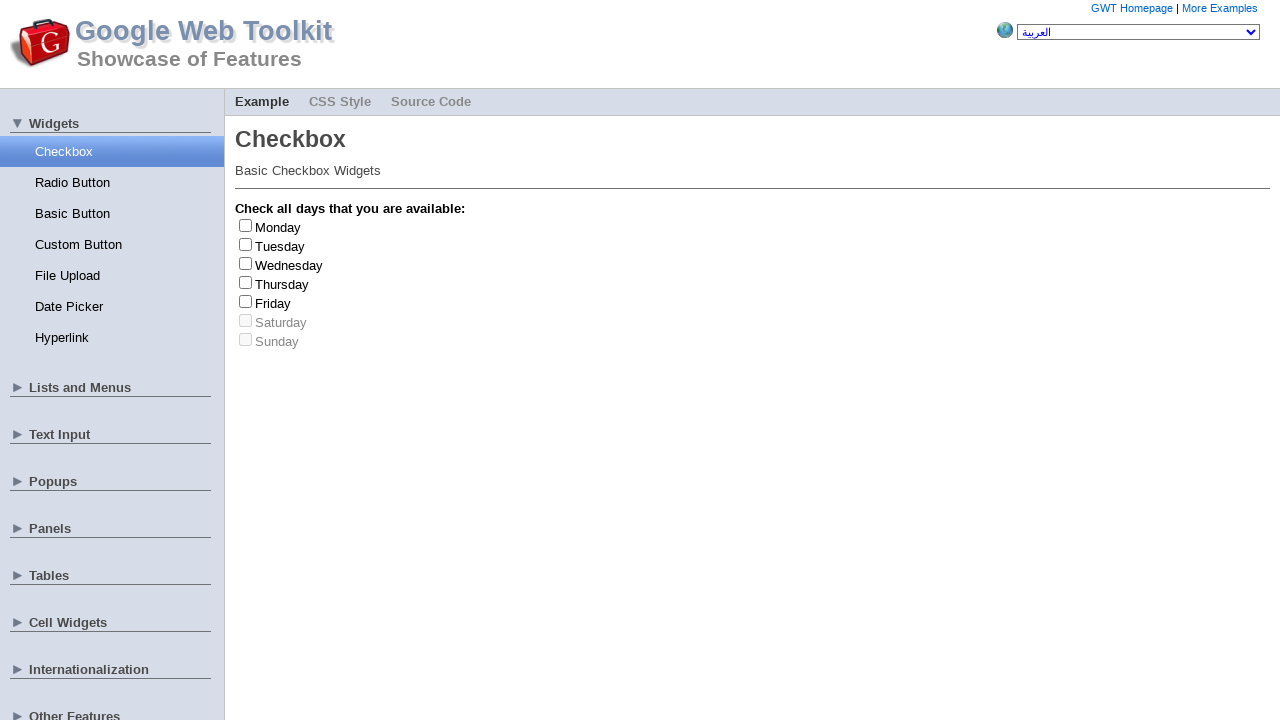

Waited for checkboxes to load on the page
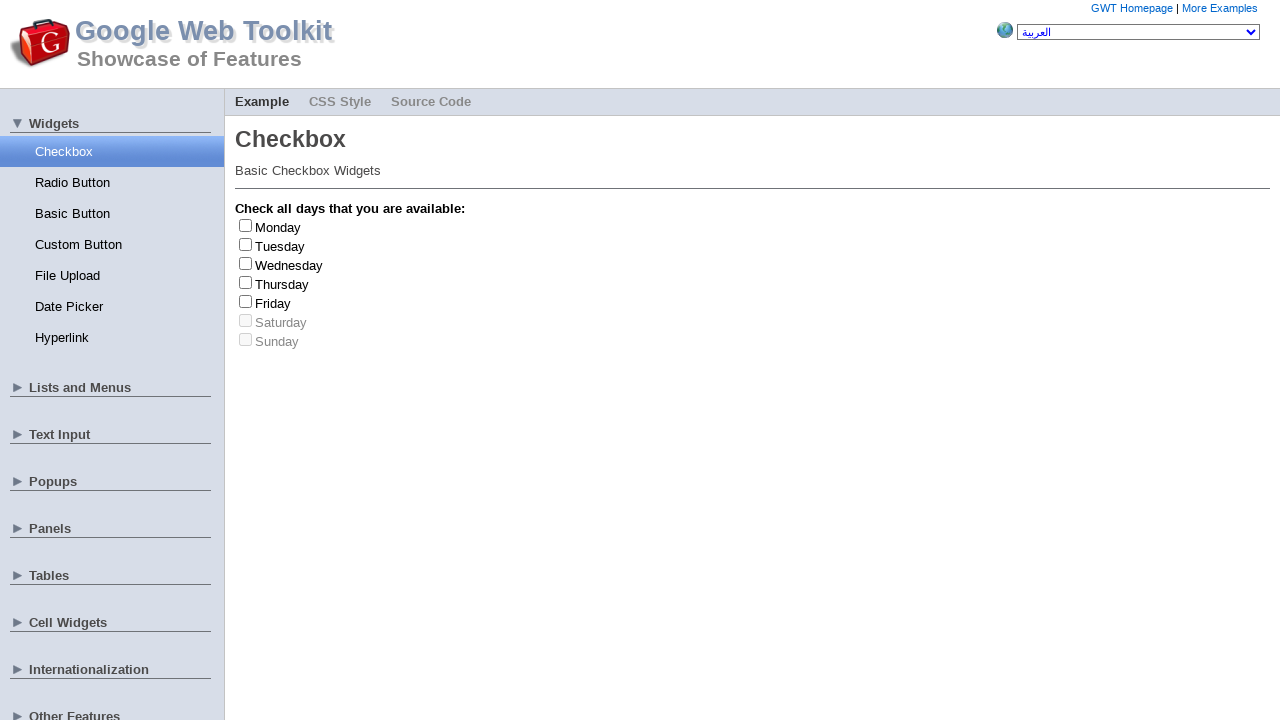

Retrieved all checkbox elements
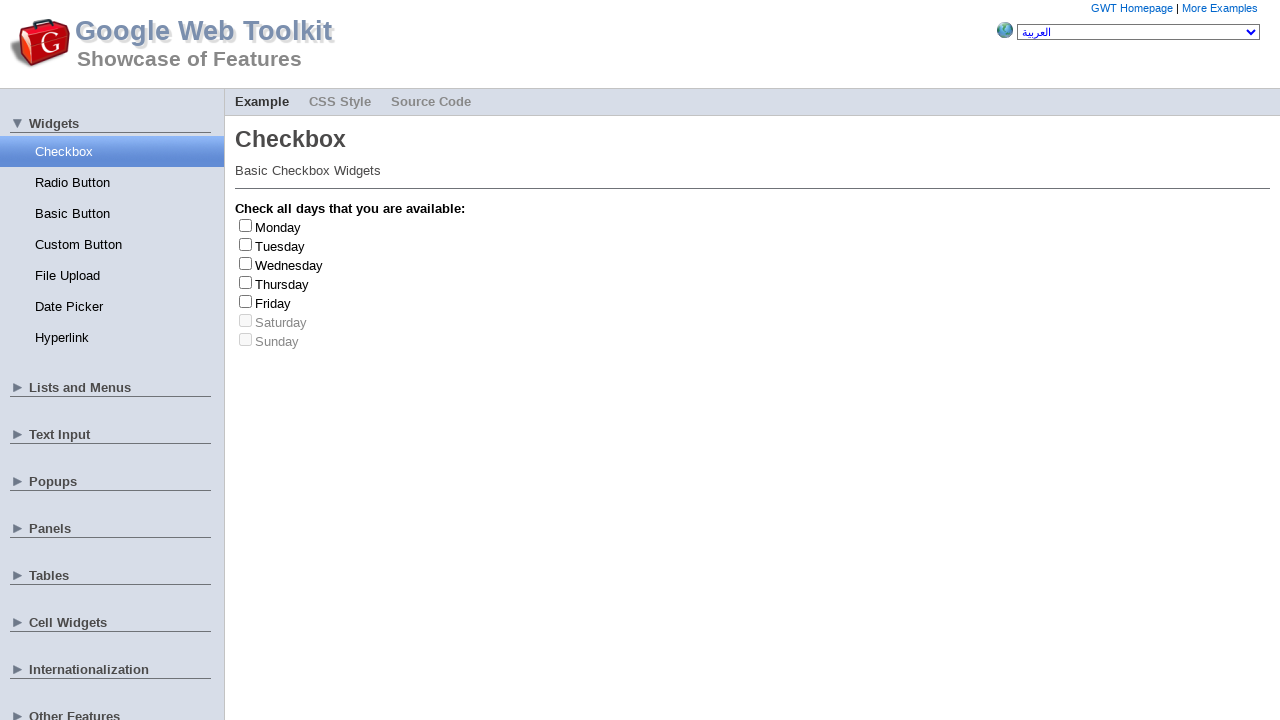

Retrieved all checkbox labels
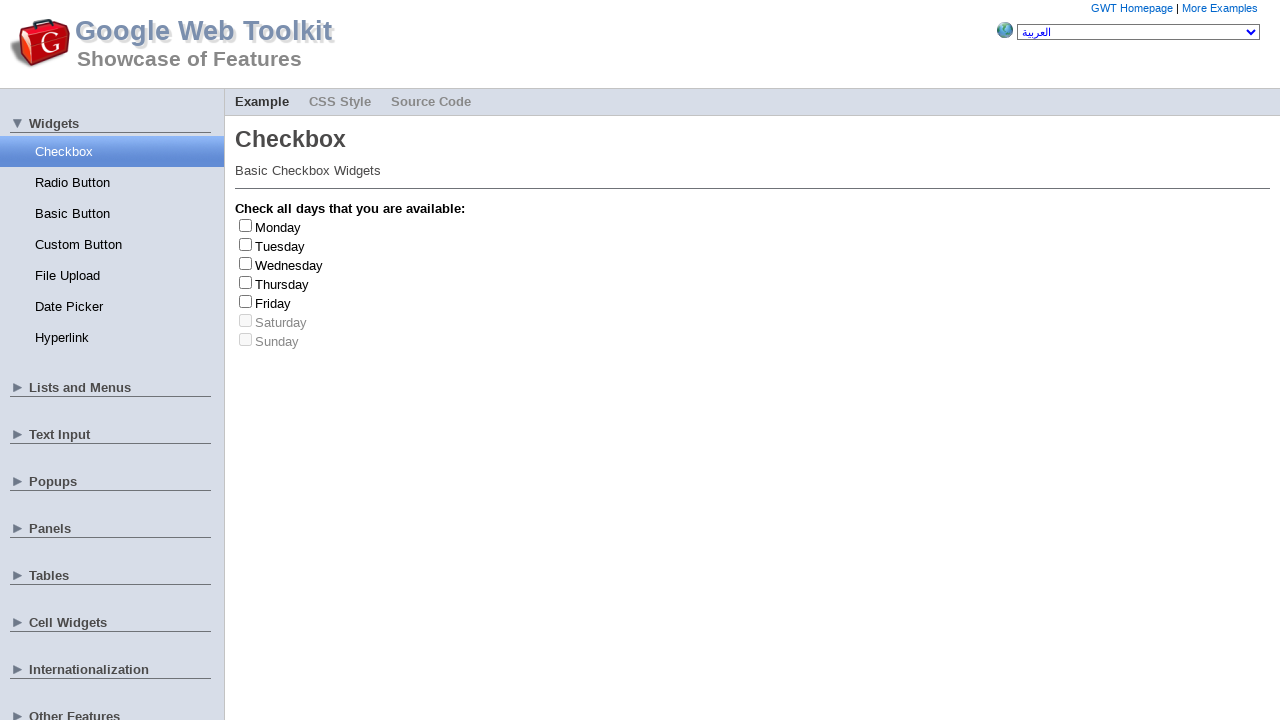

Randomly selected checkbox at index 5
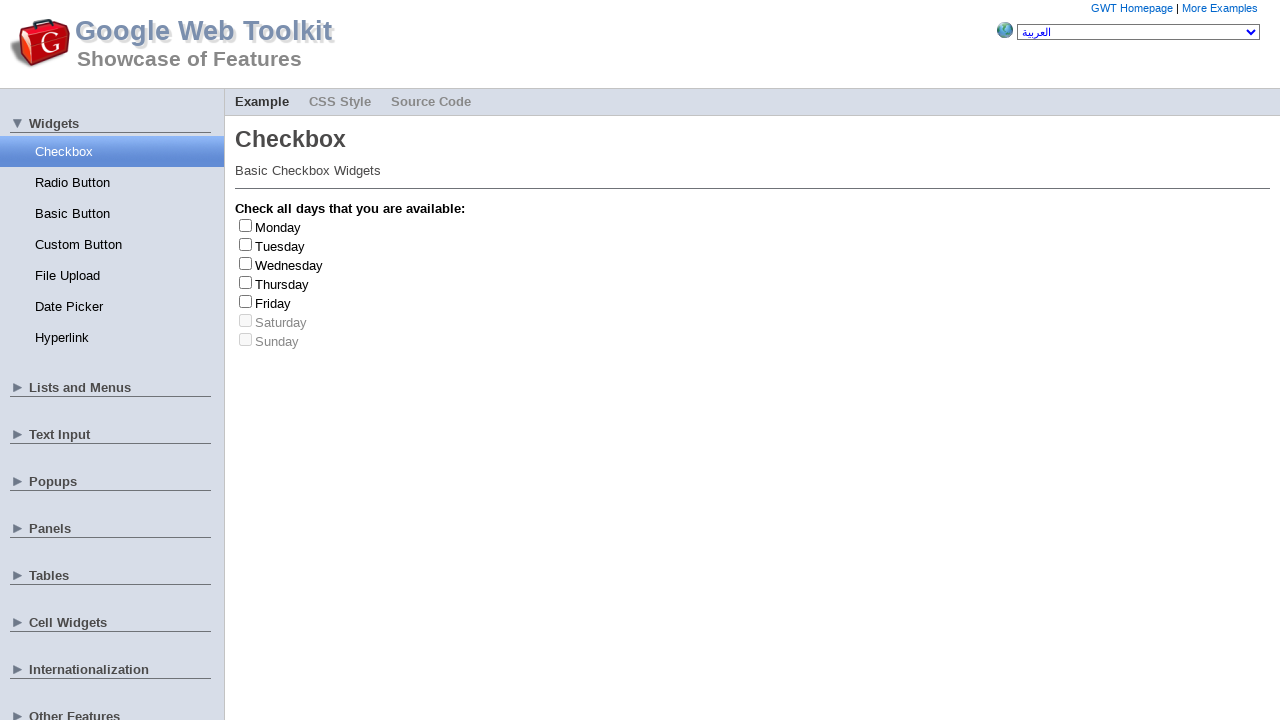

Retrieved label 'for' attribute: gwt-debug-cwCheckBox-Saturday-input
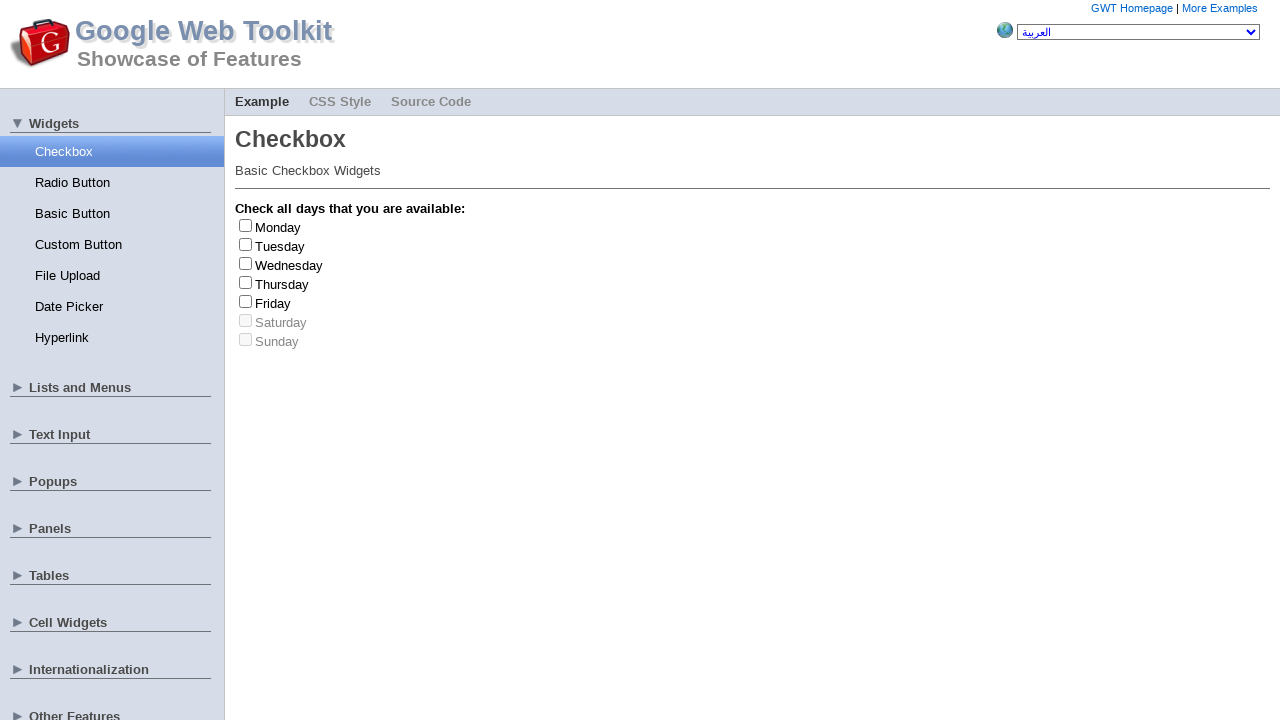

Randomly selected checkbox at index 3
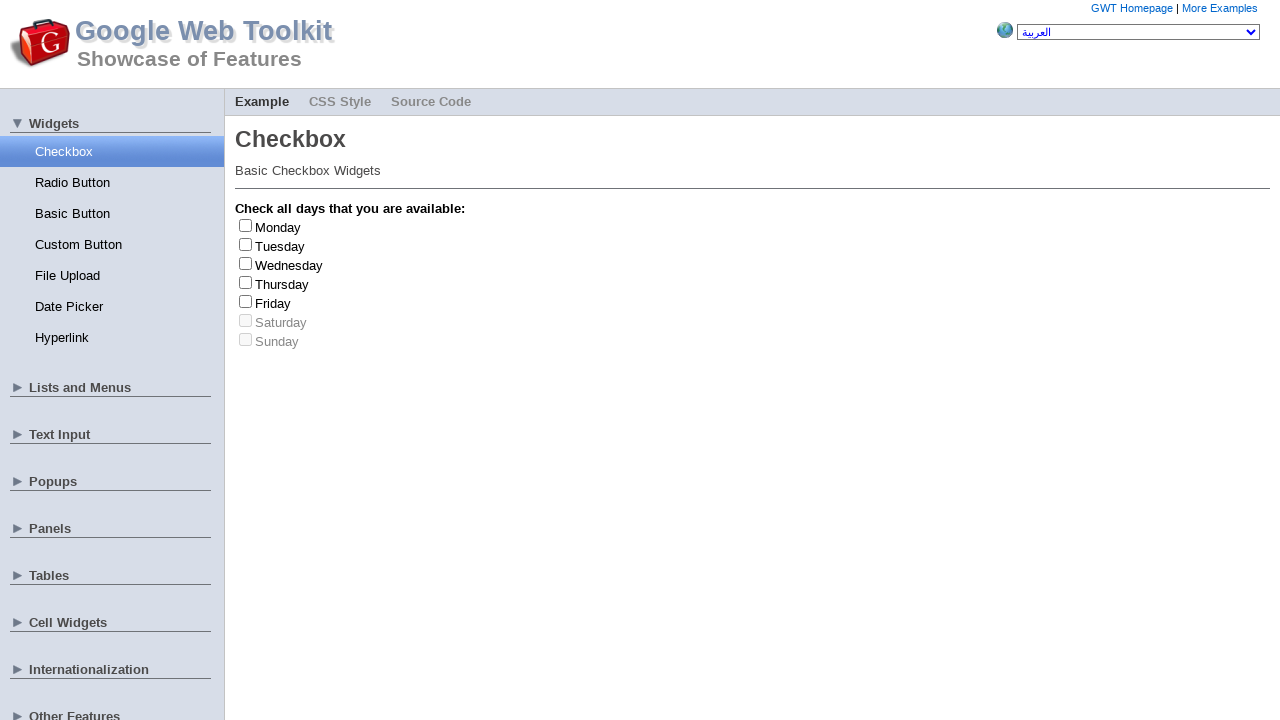

Retrieved label 'for' attribute: gwt-debug-cwCheckBox-Thursday-input
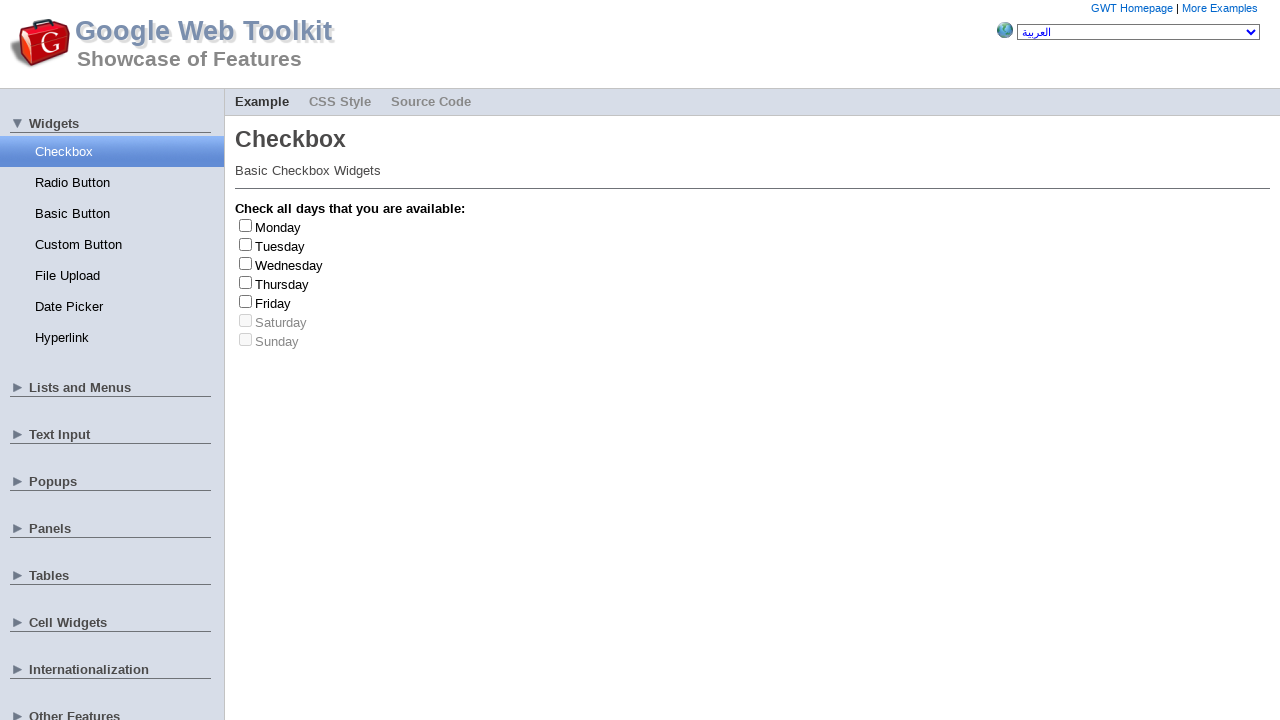

Clicked checkbox at index 3 to check it at (246, 282) on input[type='checkbox'] >> nth=3
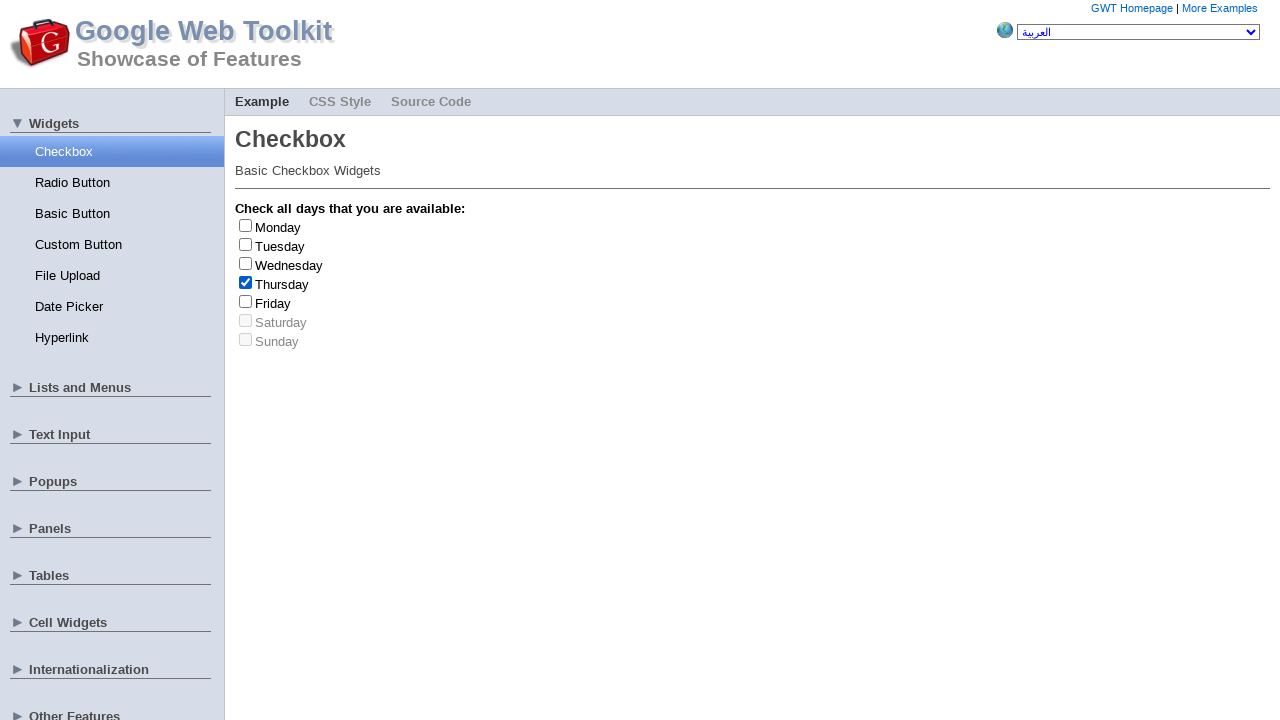

Retrieved day name: Thursday
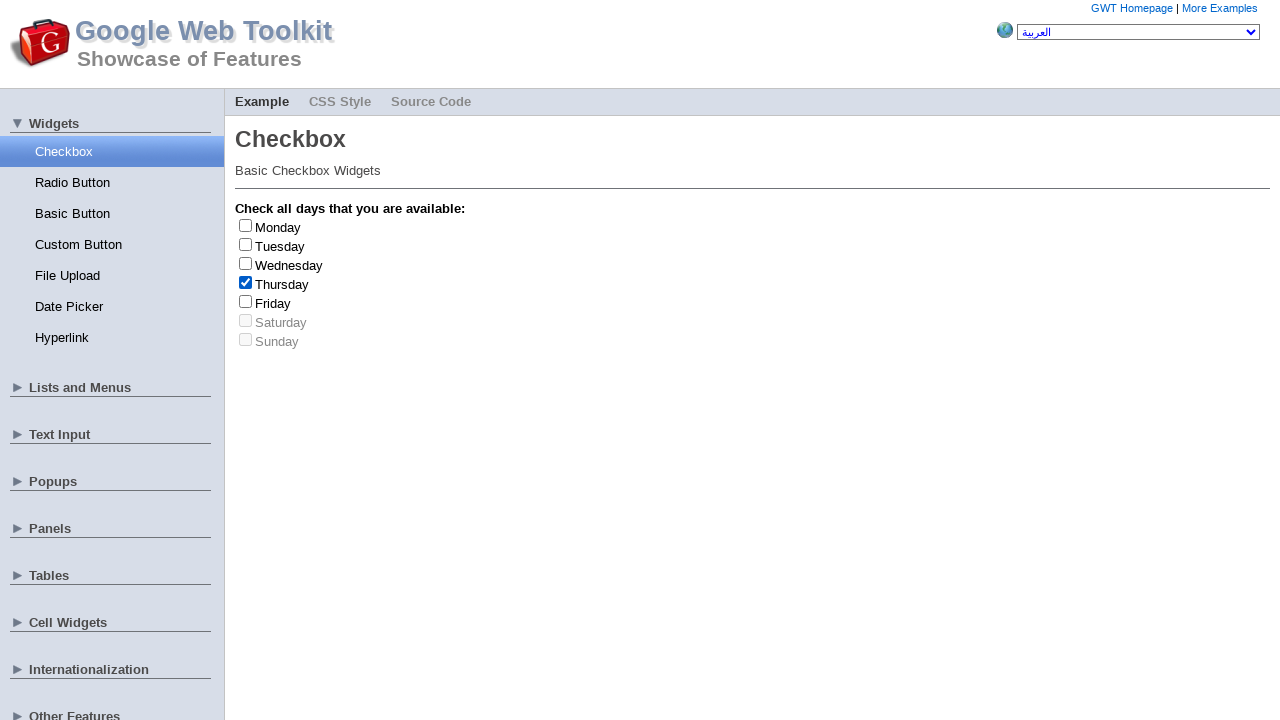

Clicked checkbox at index 3 to uncheck it at (246, 282) on input[type='checkbox'] >> nth=3
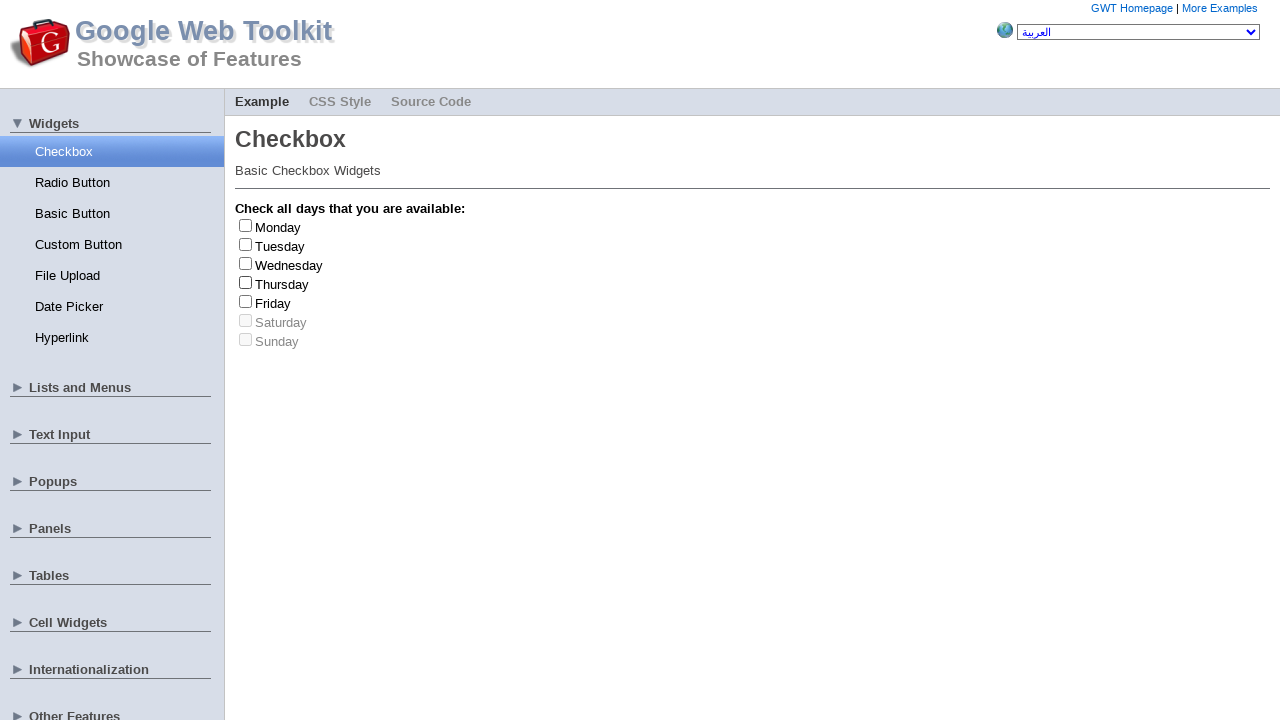

Randomly selected checkbox at index 3
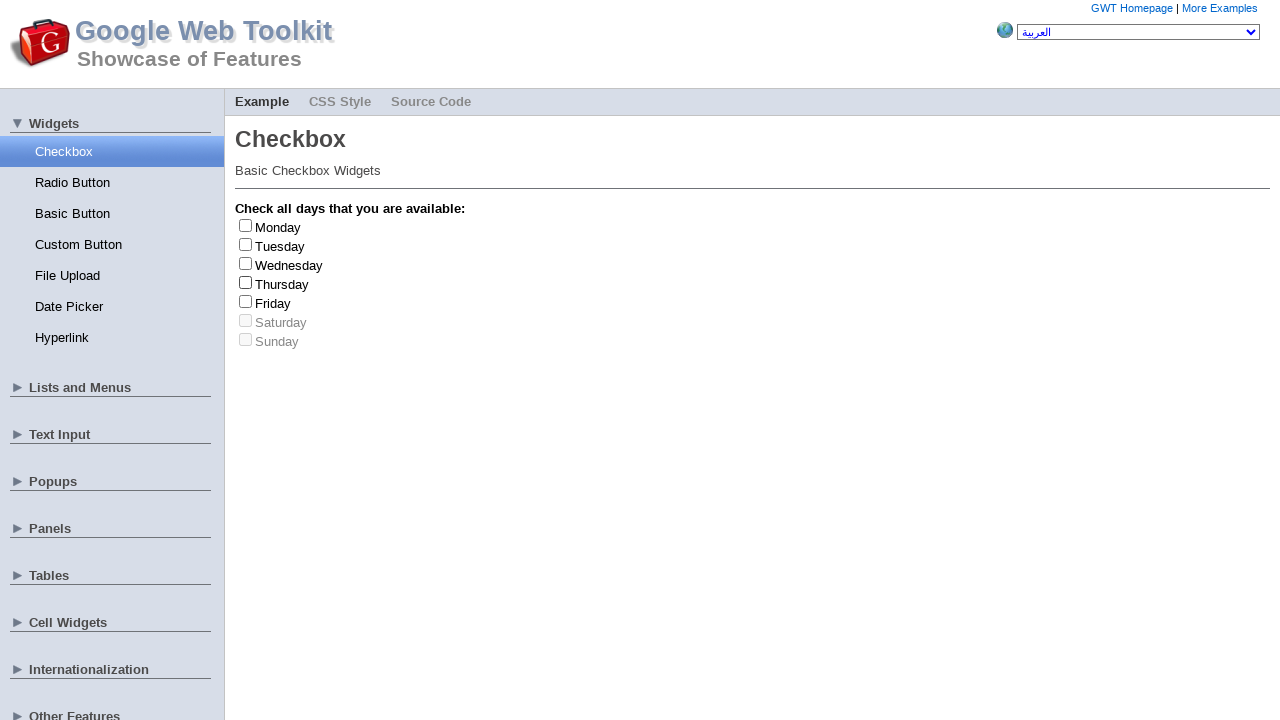

Retrieved label 'for' attribute: gwt-debug-cwCheckBox-Thursday-input
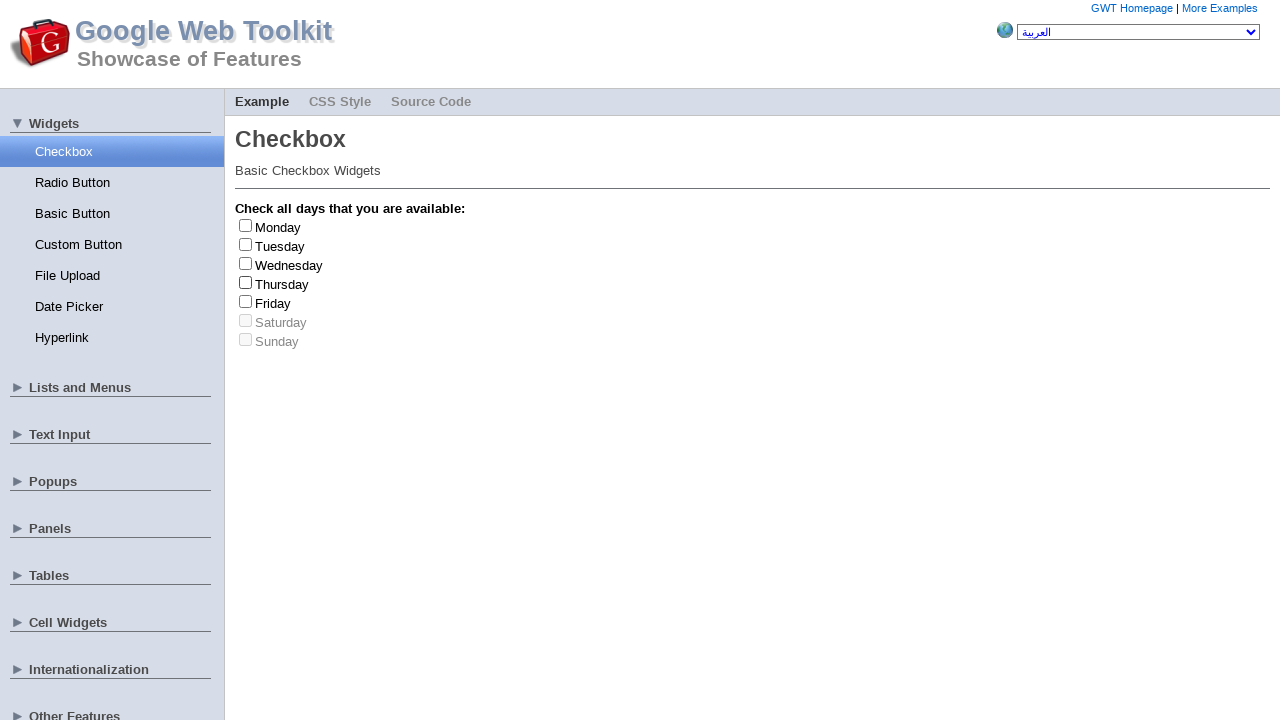

Clicked checkbox at index 3 to check it at (246, 282) on input[type='checkbox'] >> nth=3
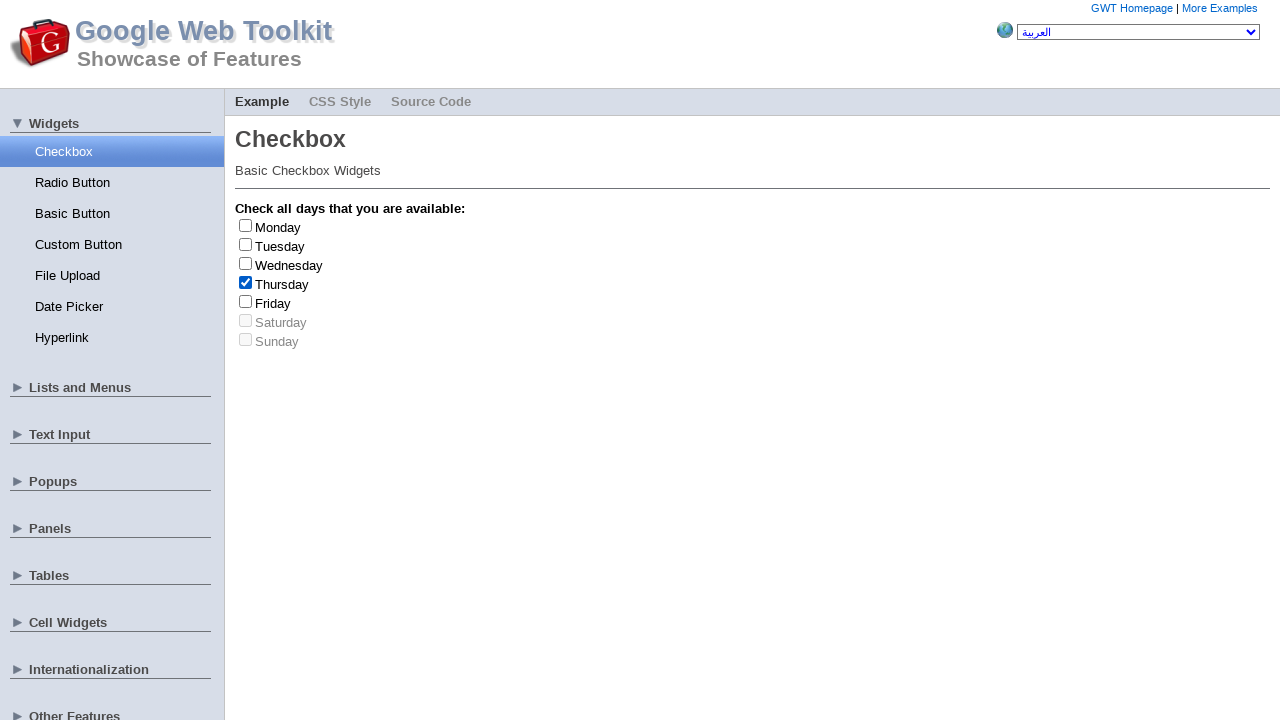

Retrieved day name: Thursday
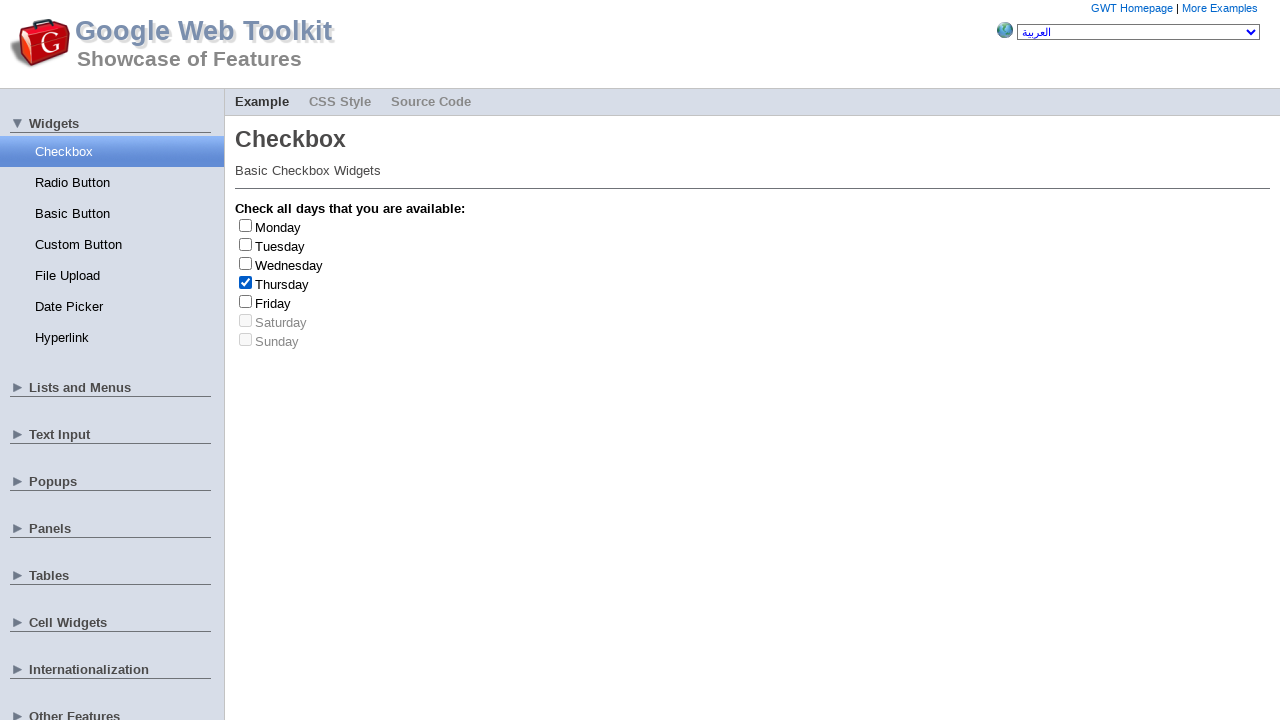

Clicked checkbox at index 3 to uncheck it at (246, 282) on input[type='checkbox'] >> nth=3
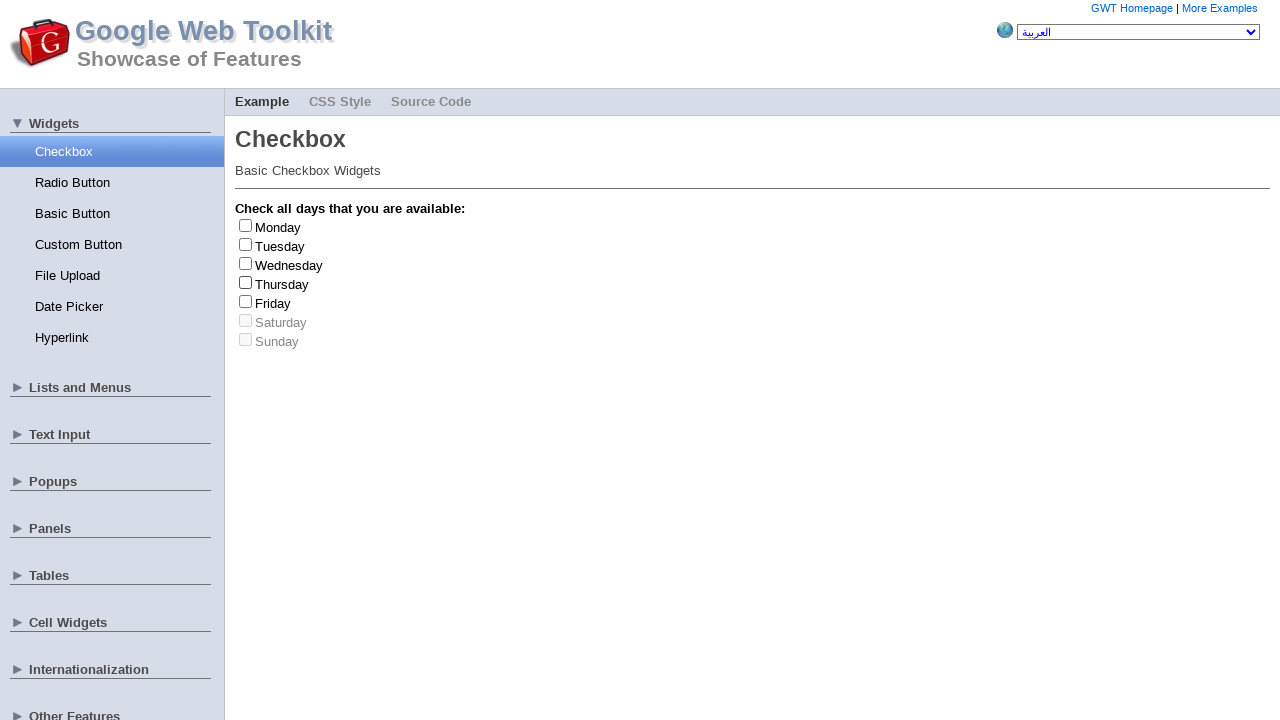

Randomly selected checkbox at index 4
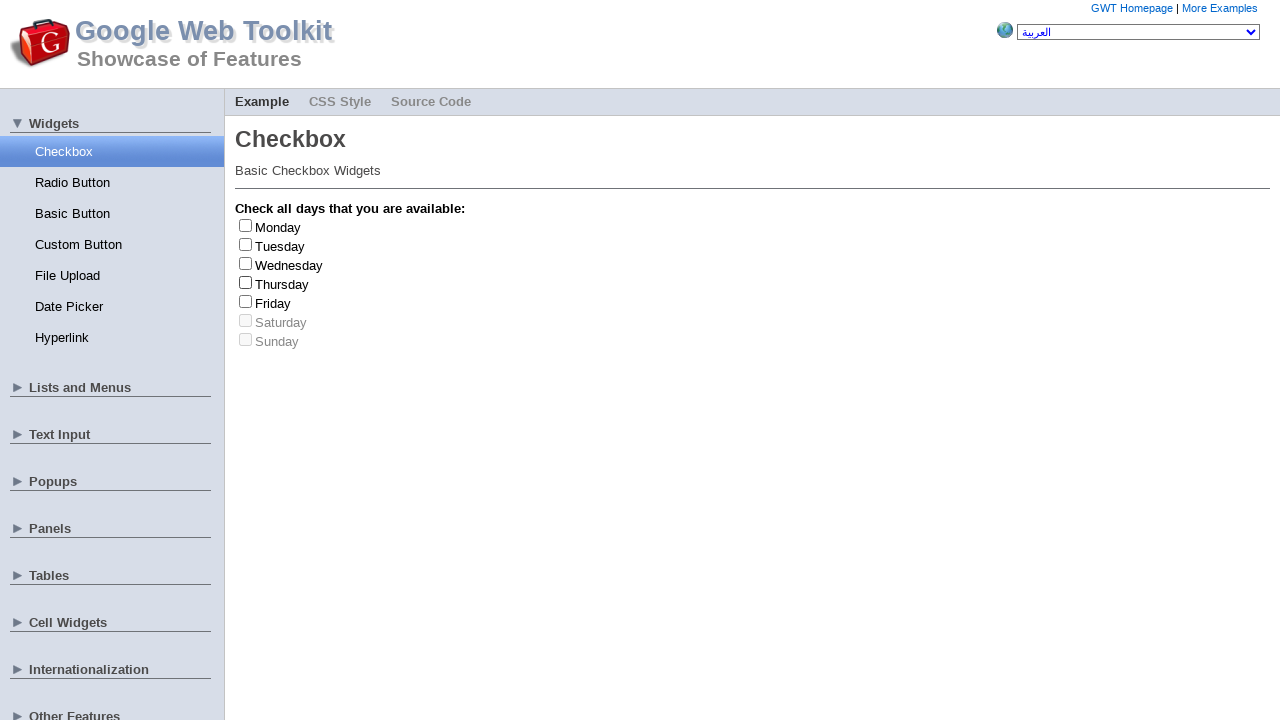

Retrieved label 'for' attribute: gwt-debug-cwCheckBox-Friday-input
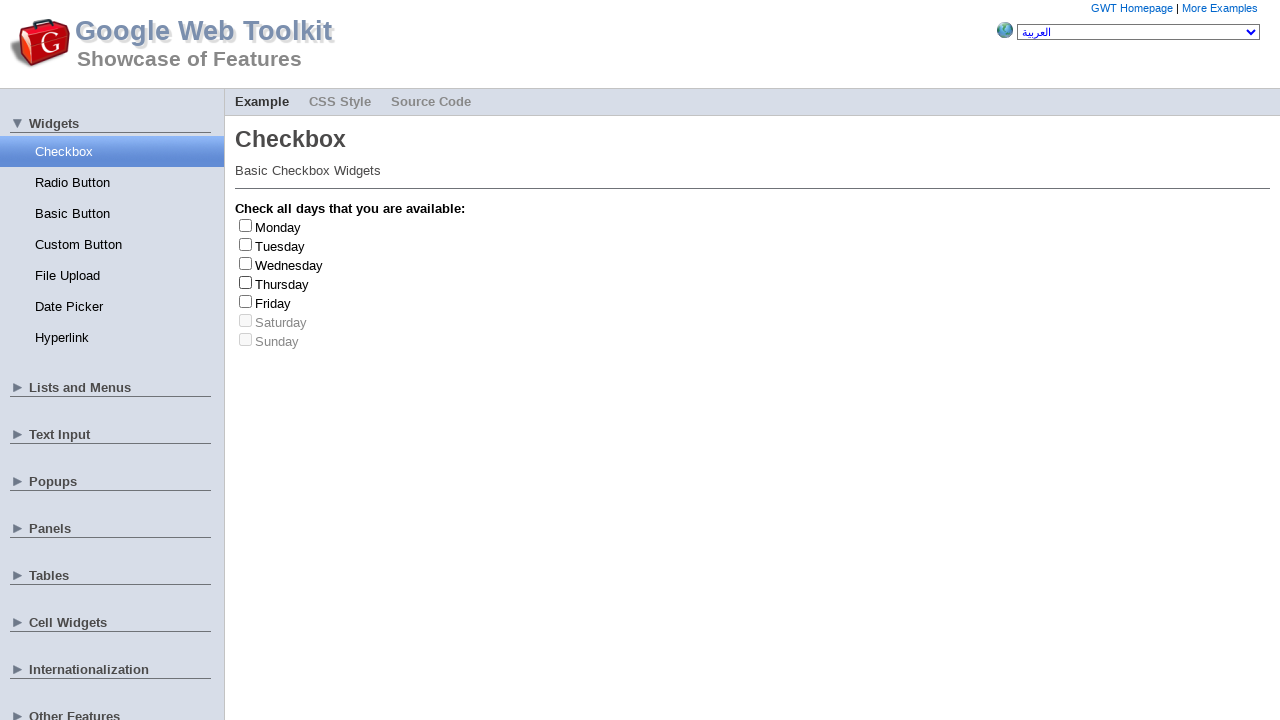

Friday checkbox detected - Friday count is now 1
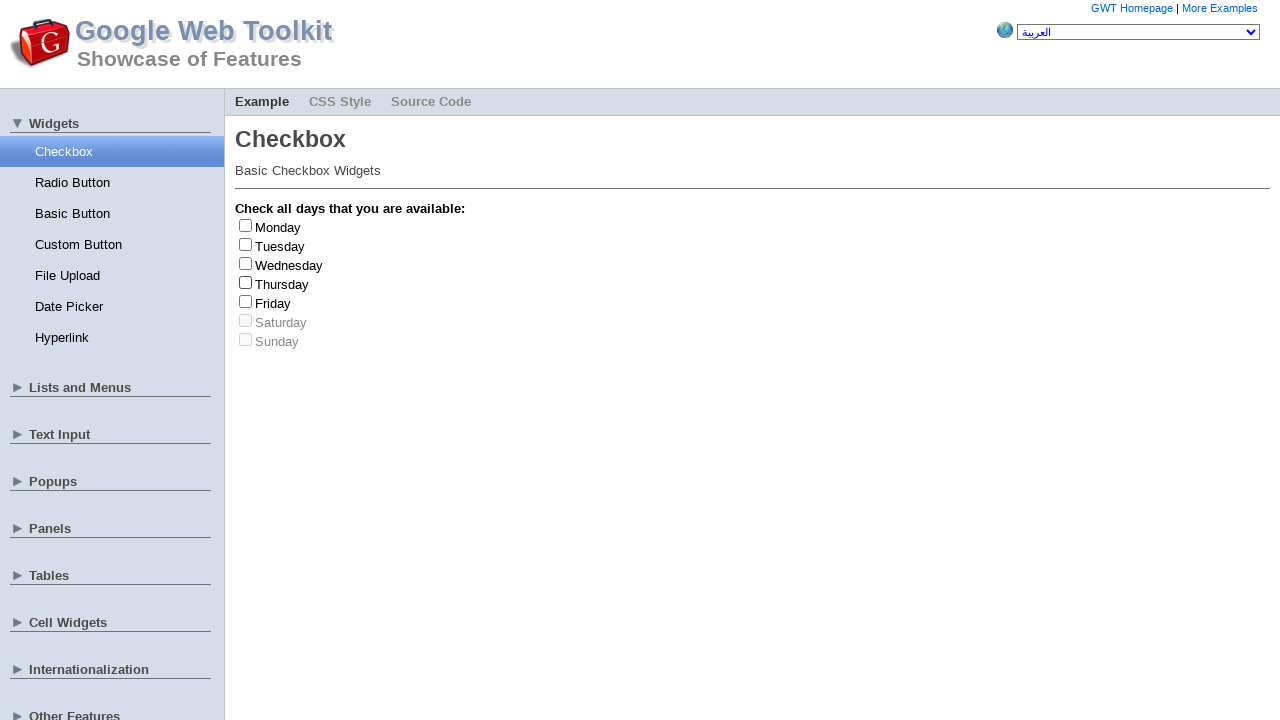

Clicked checkbox at index 4 to check it at (246, 301) on input[type='checkbox'] >> nth=4
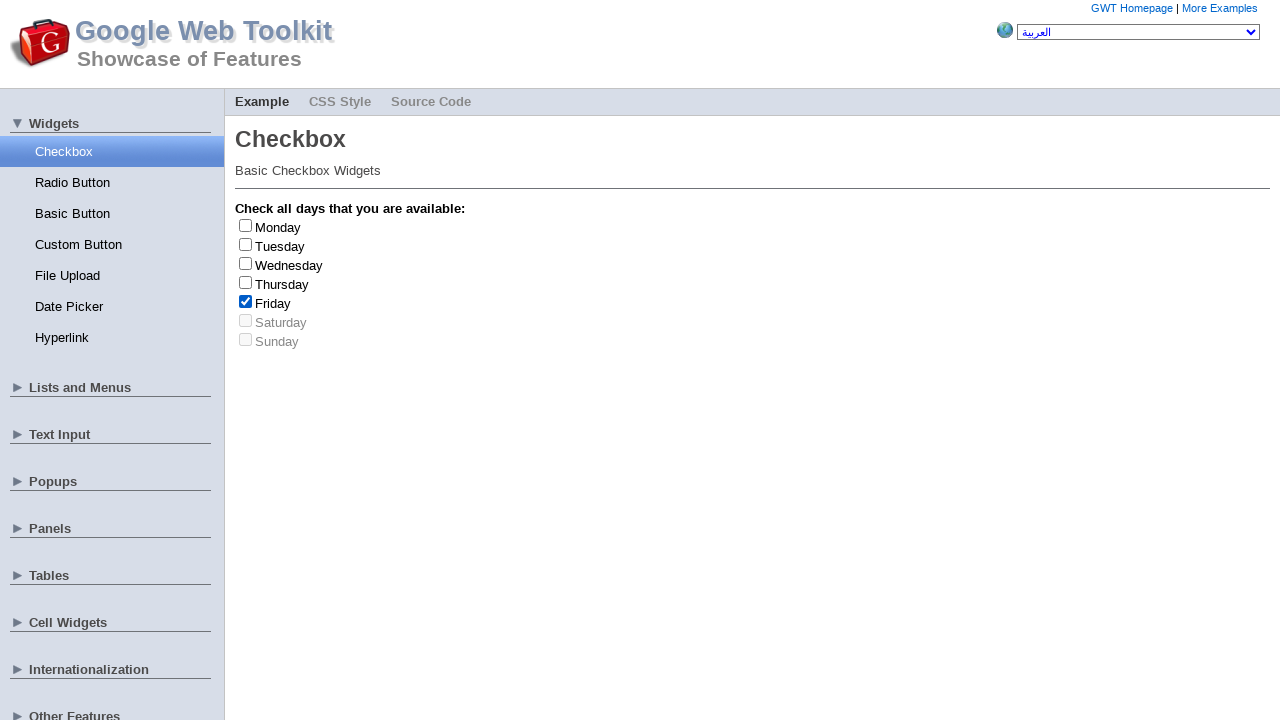

Retrieved day name: Friday
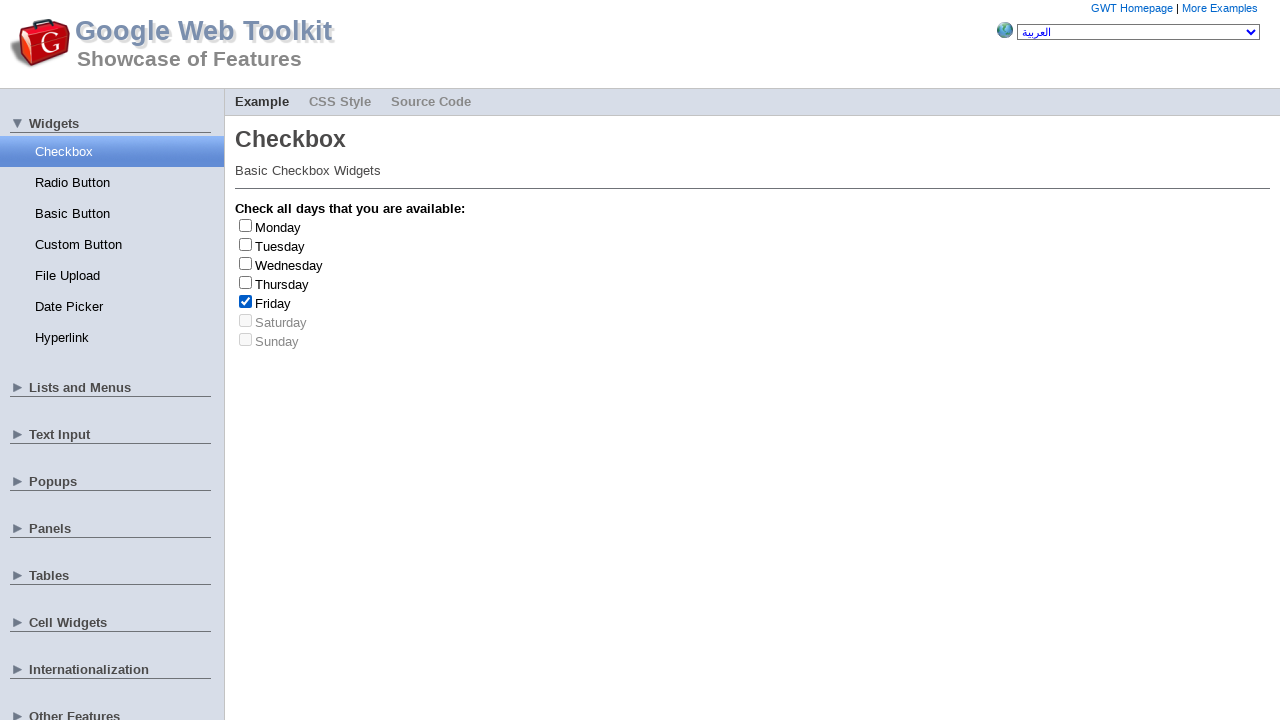

Clicked checkbox at index 4 to uncheck it at (246, 301) on input[type='checkbox'] >> nth=4
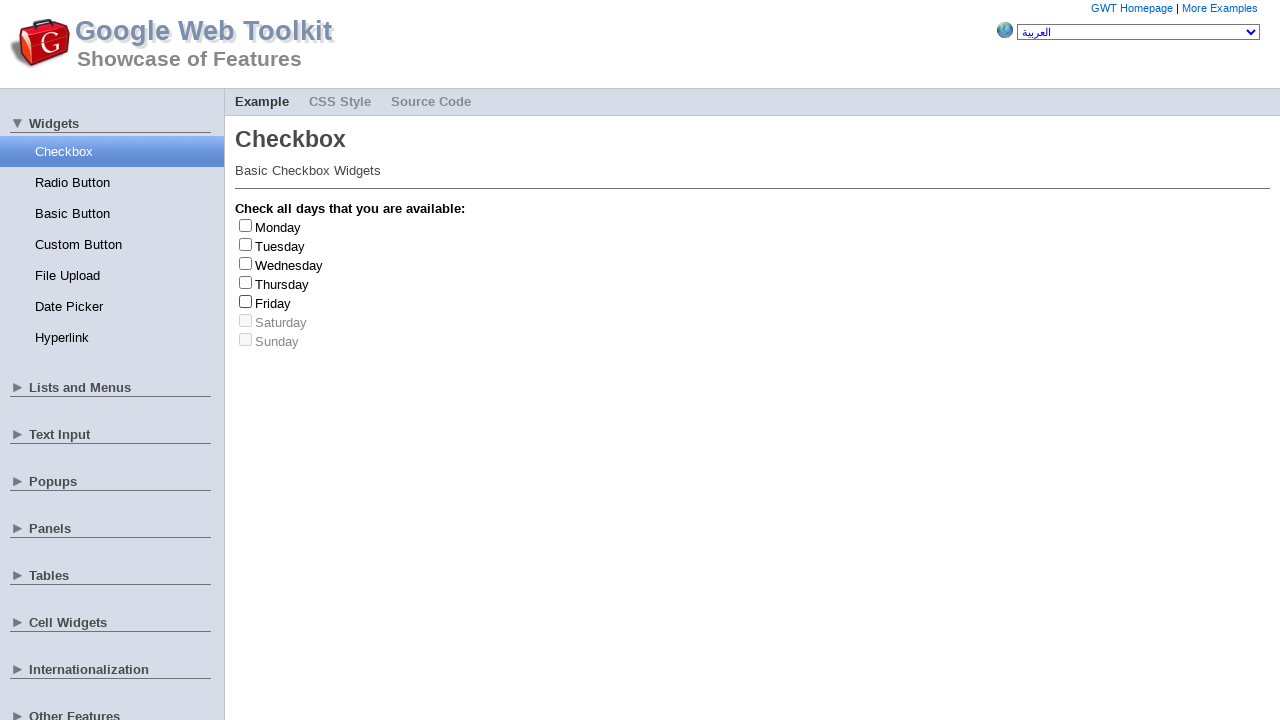

Randomly selected checkbox at index 2
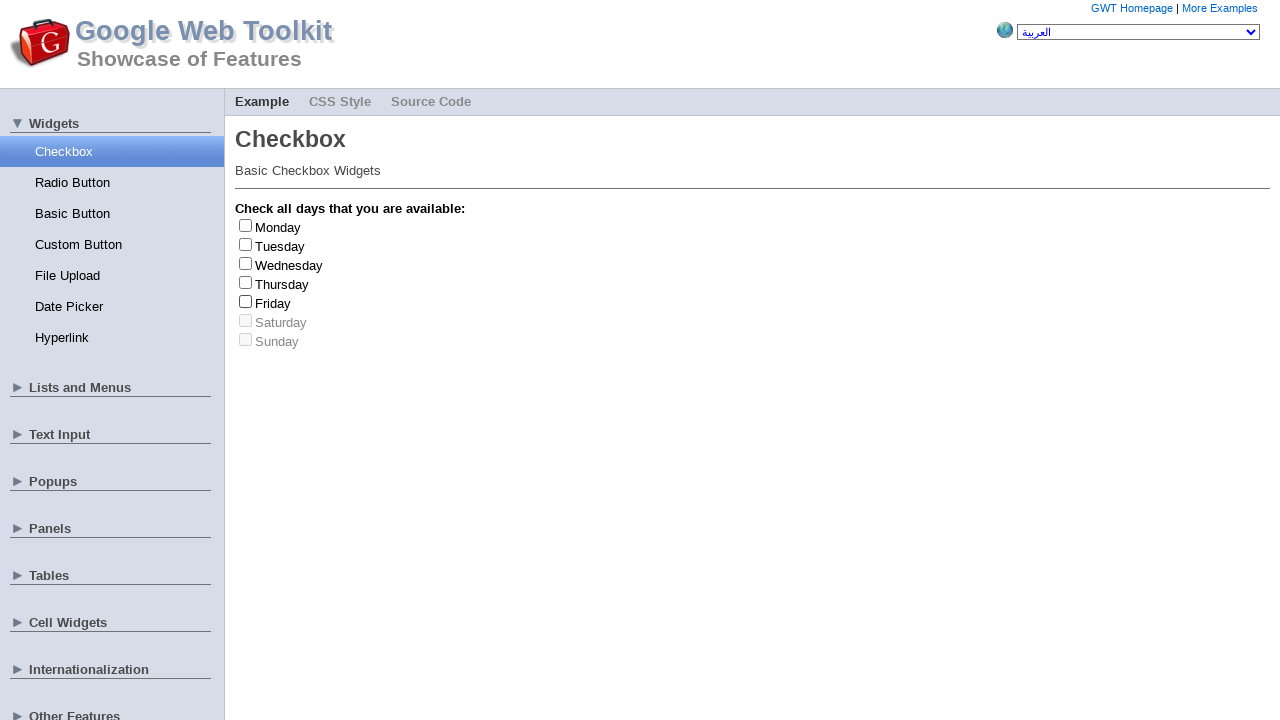

Retrieved label 'for' attribute: gwt-debug-cwCheckBox-Wednesday-input
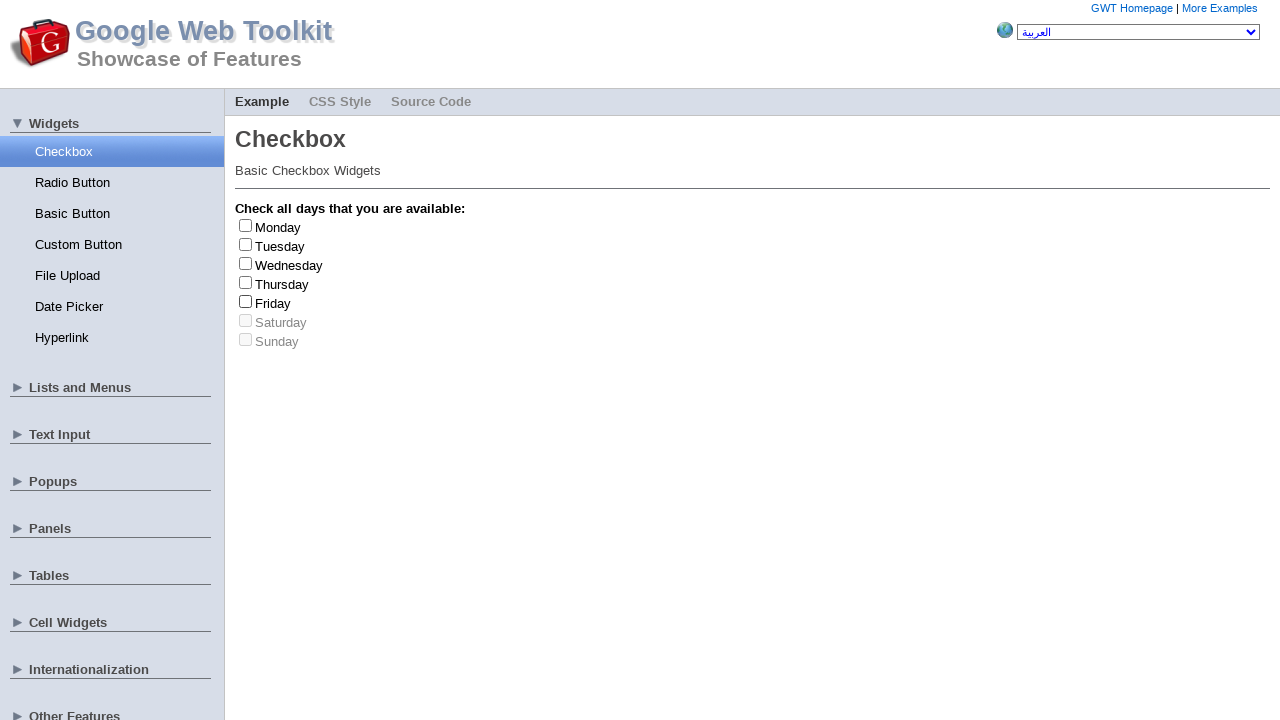

Clicked checkbox at index 2 to check it at (246, 263) on input[type='checkbox'] >> nth=2
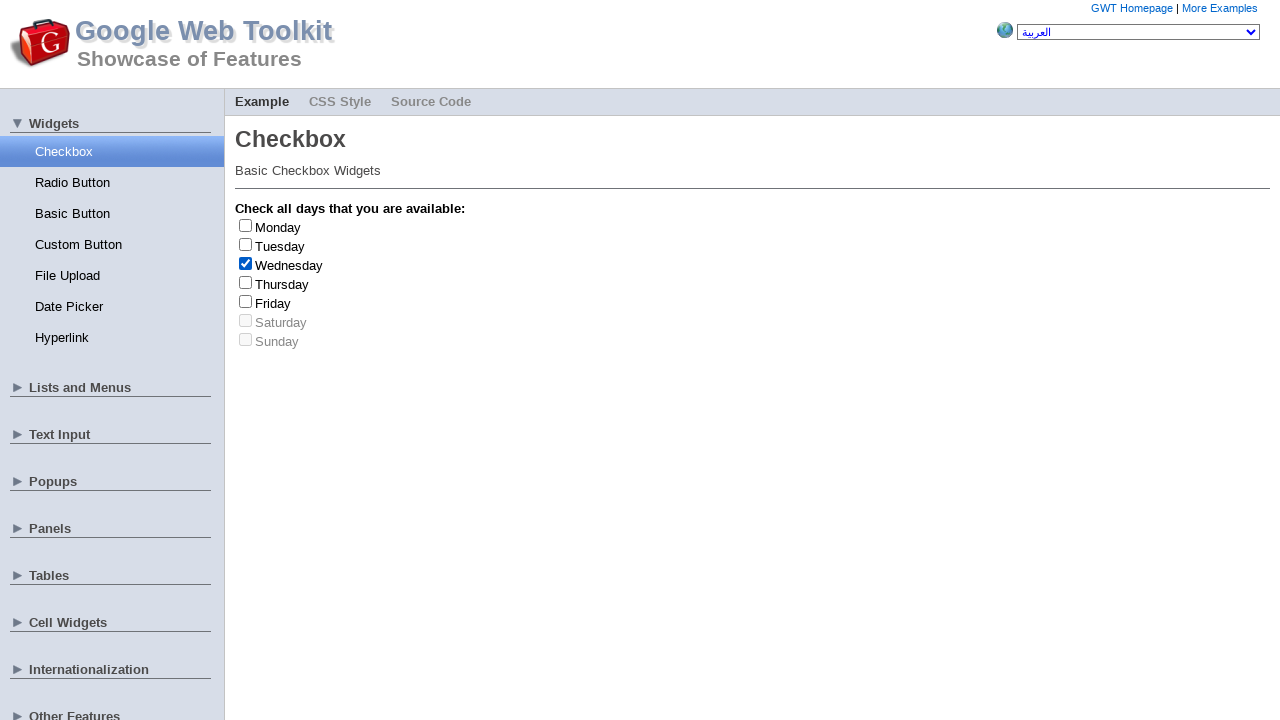

Retrieved day name: Wednesday
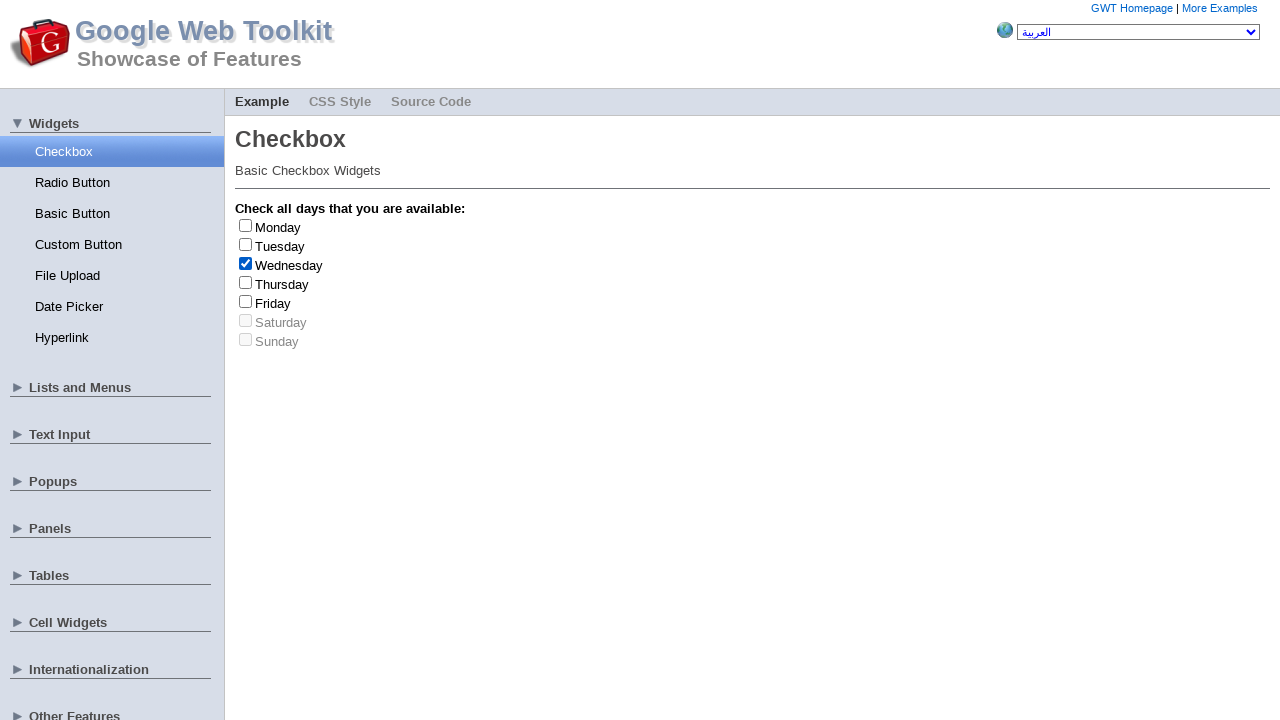

Clicked checkbox at index 2 to uncheck it at (246, 263) on input[type='checkbox'] >> nth=2
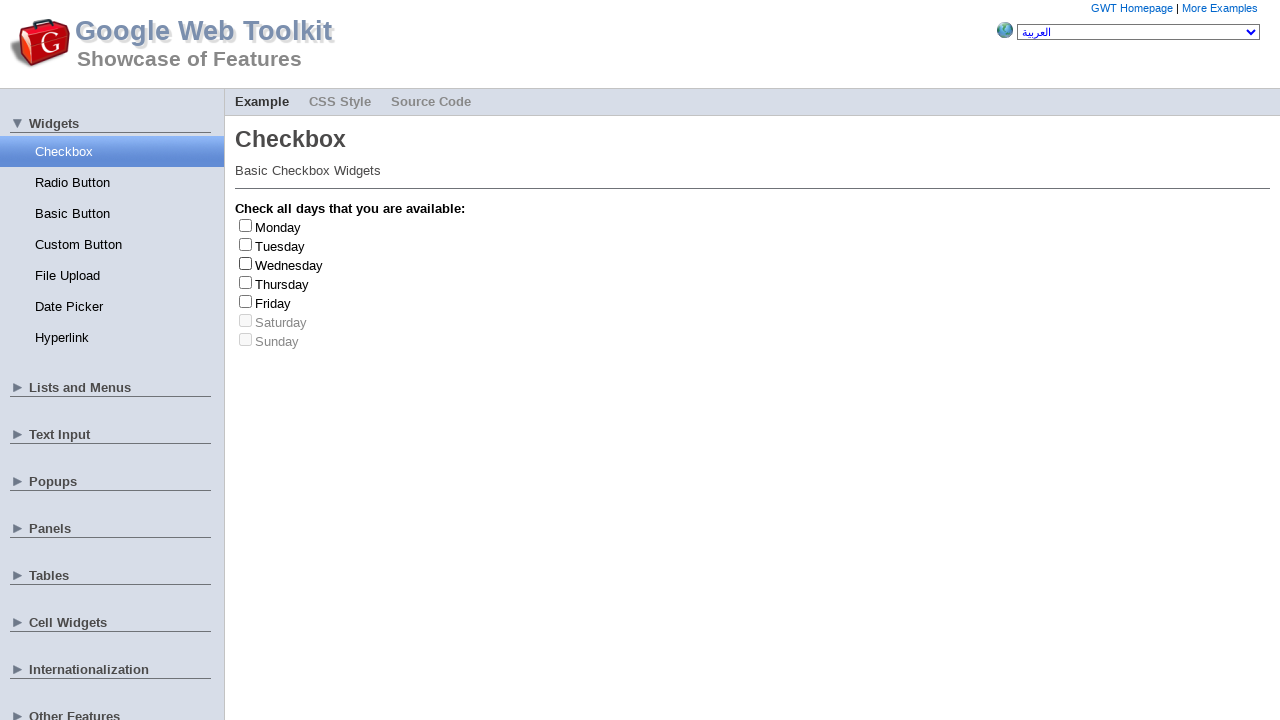

Randomly selected checkbox at index 6
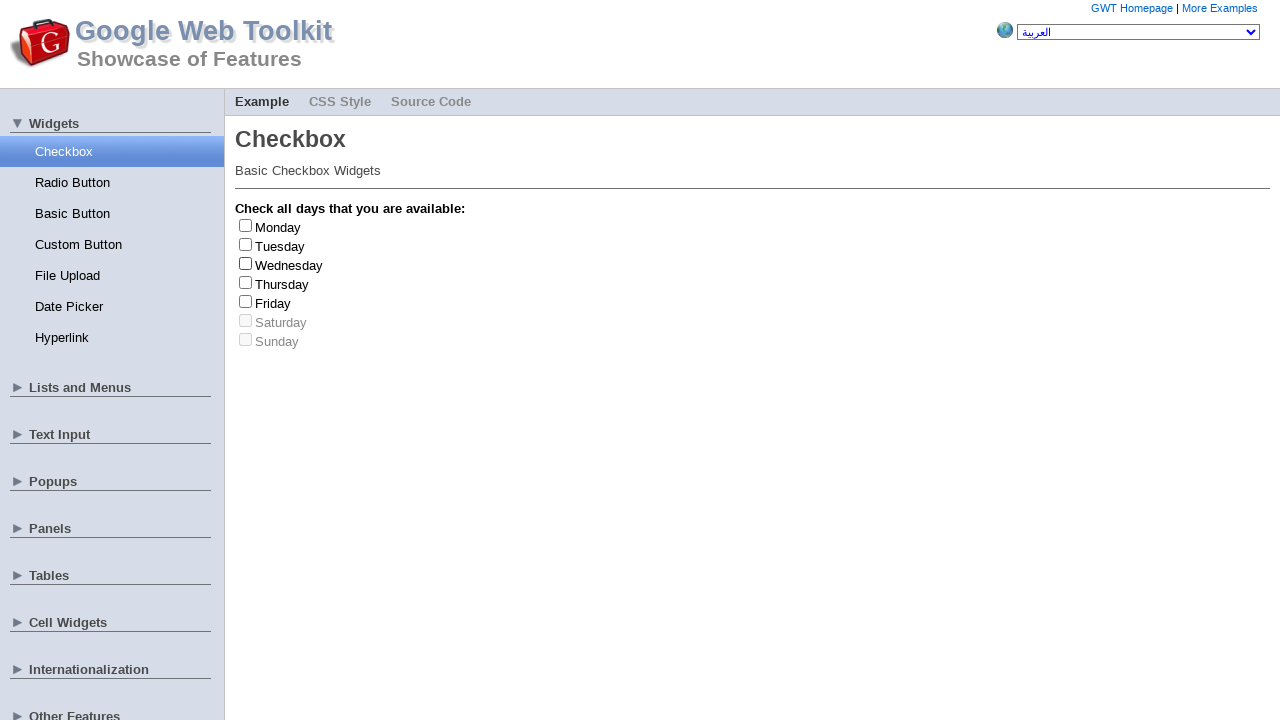

Retrieved label 'for' attribute: gwt-debug-cwCheckBox-Sunday-input
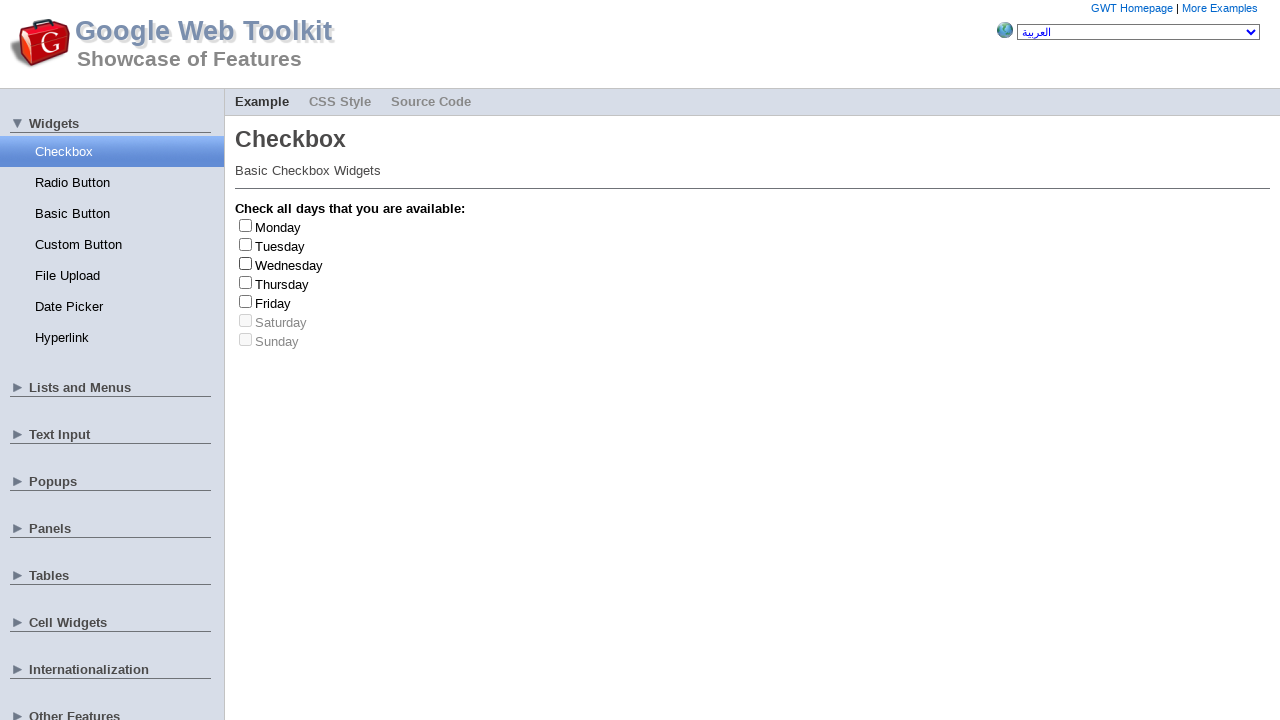

Randomly selected checkbox at index 2
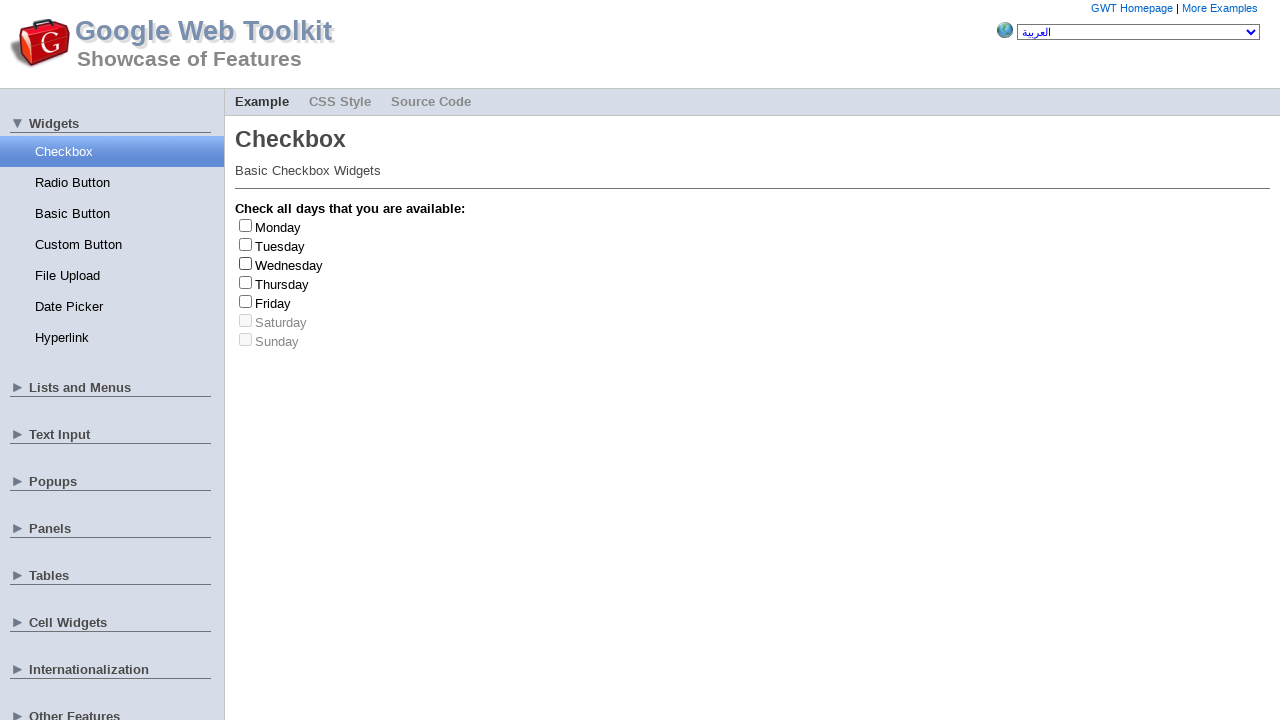

Retrieved label 'for' attribute: gwt-debug-cwCheckBox-Wednesday-input
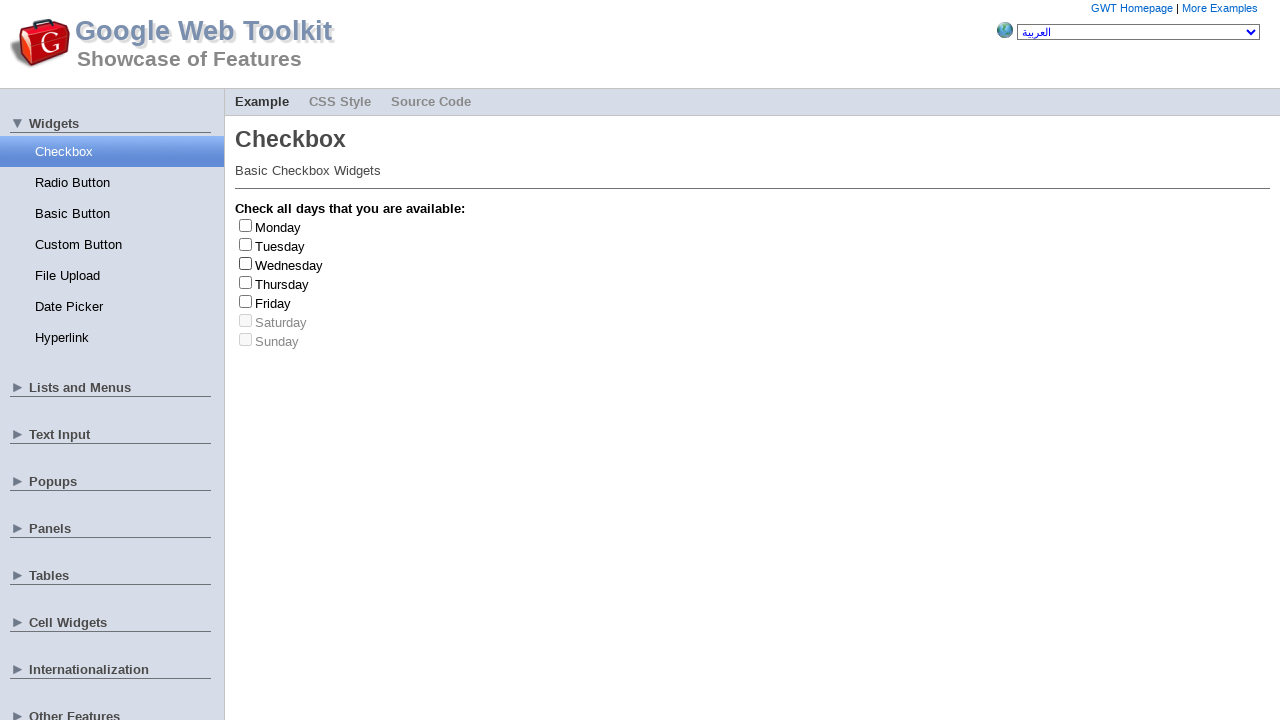

Clicked checkbox at index 2 to check it at (246, 263) on input[type='checkbox'] >> nth=2
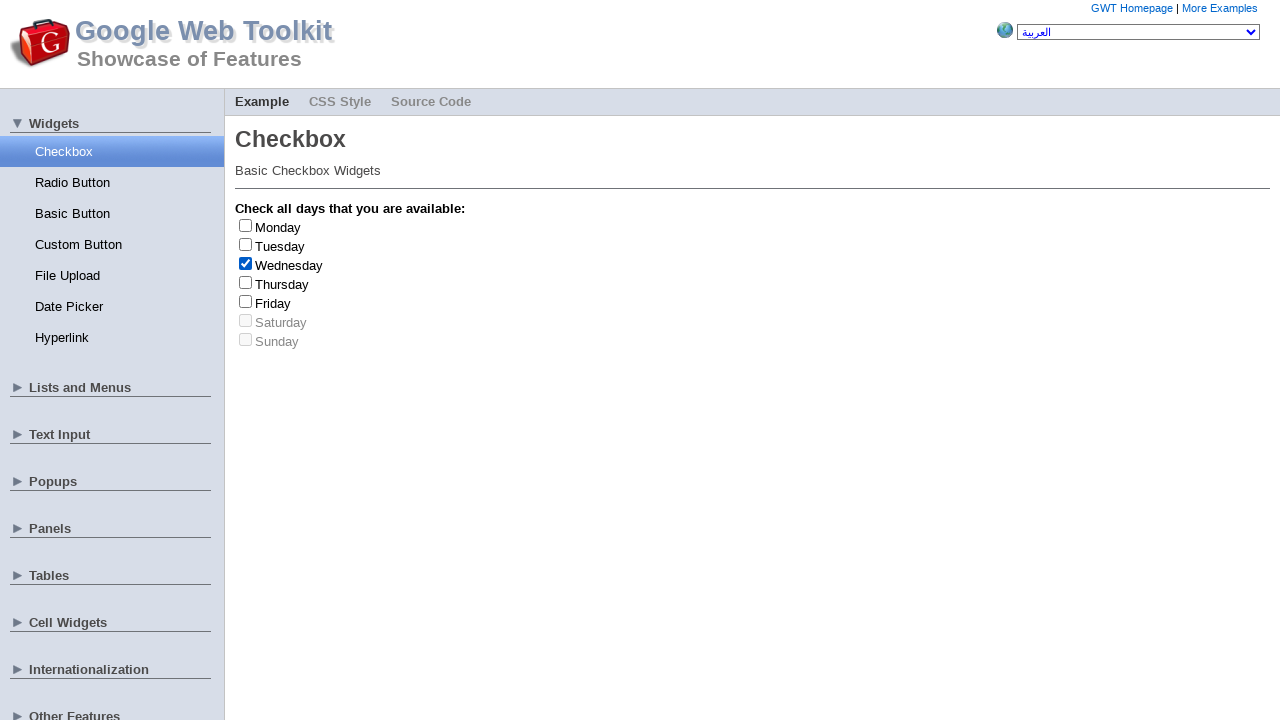

Retrieved day name: Wednesday
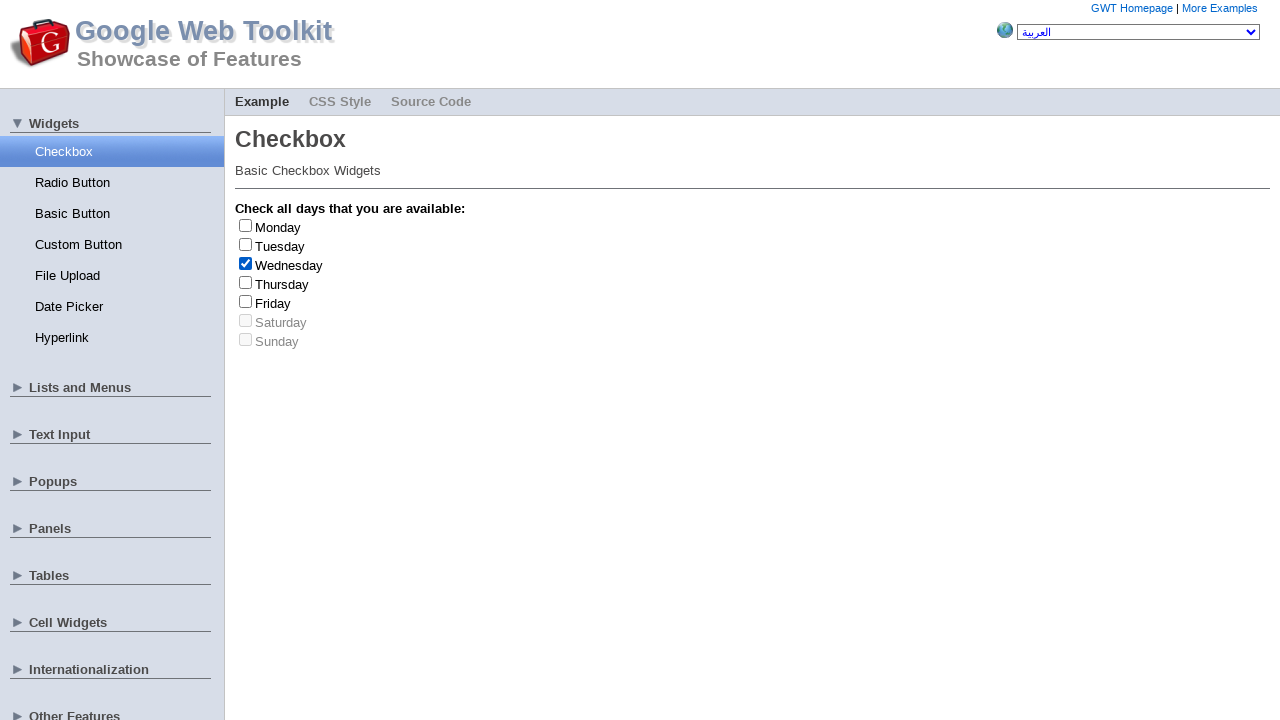

Clicked checkbox at index 2 to uncheck it at (246, 263) on input[type='checkbox'] >> nth=2
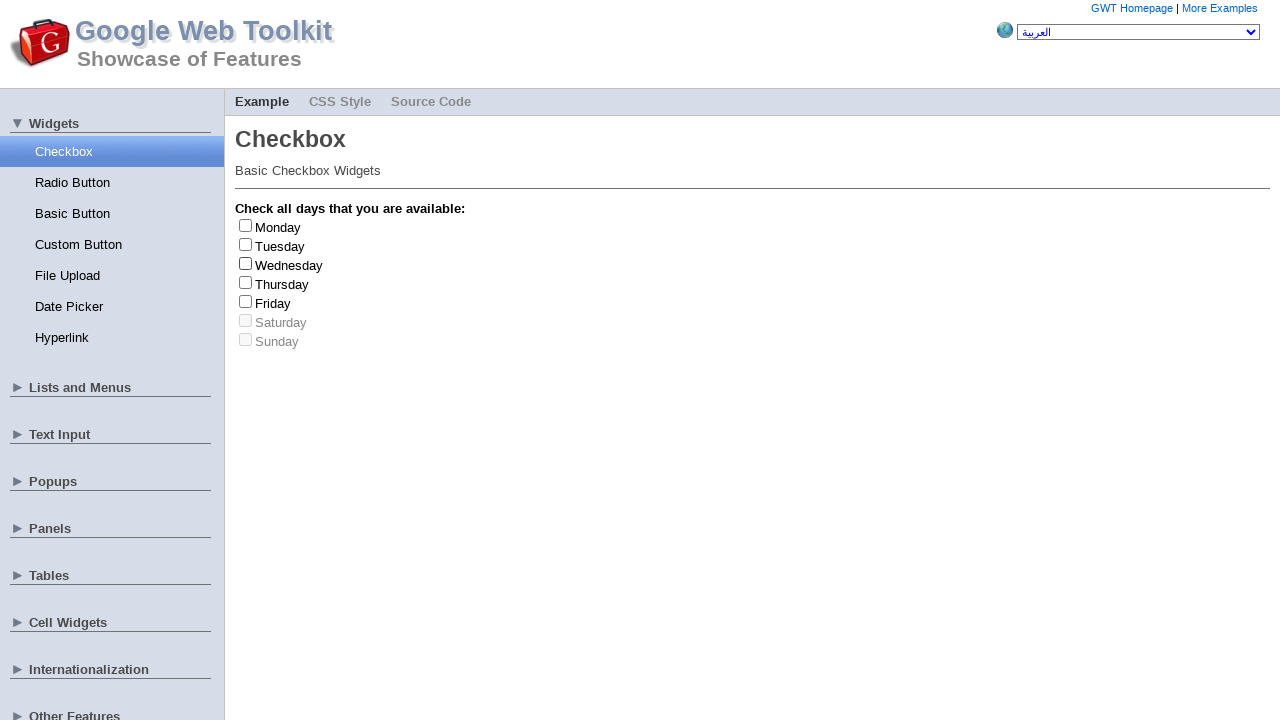

Randomly selected checkbox at index 5
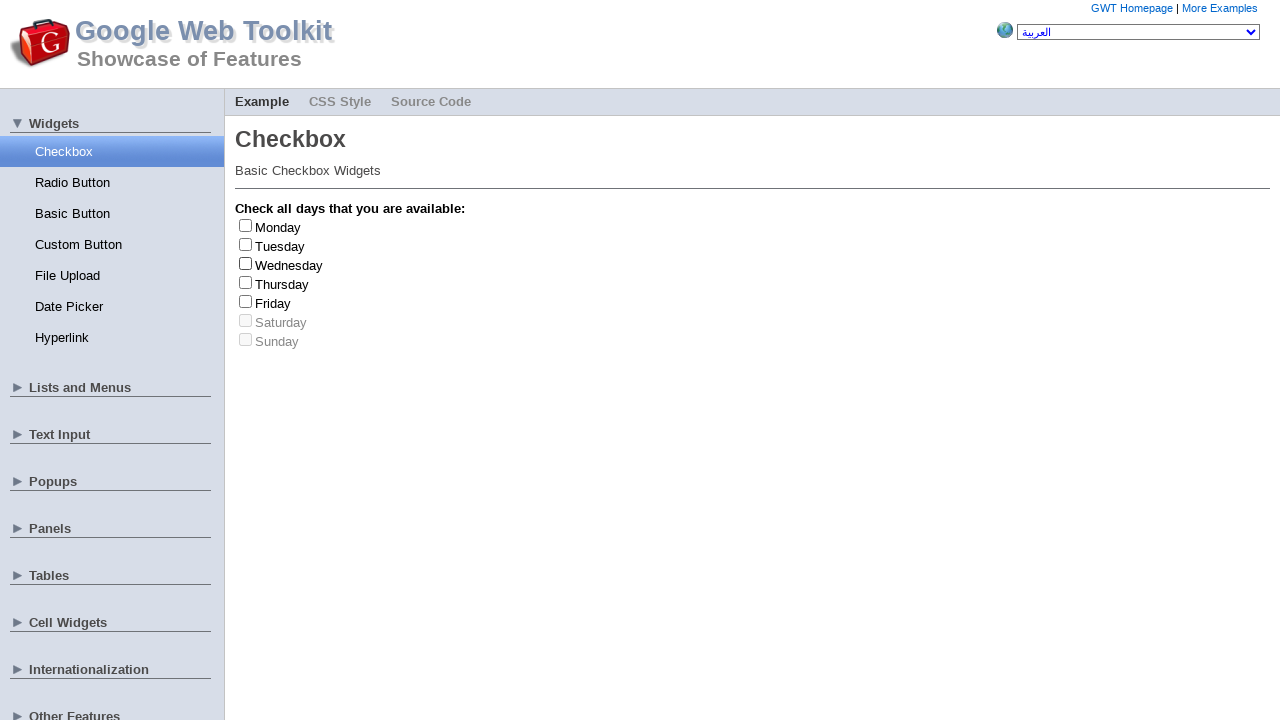

Retrieved label 'for' attribute: gwt-debug-cwCheckBox-Saturday-input
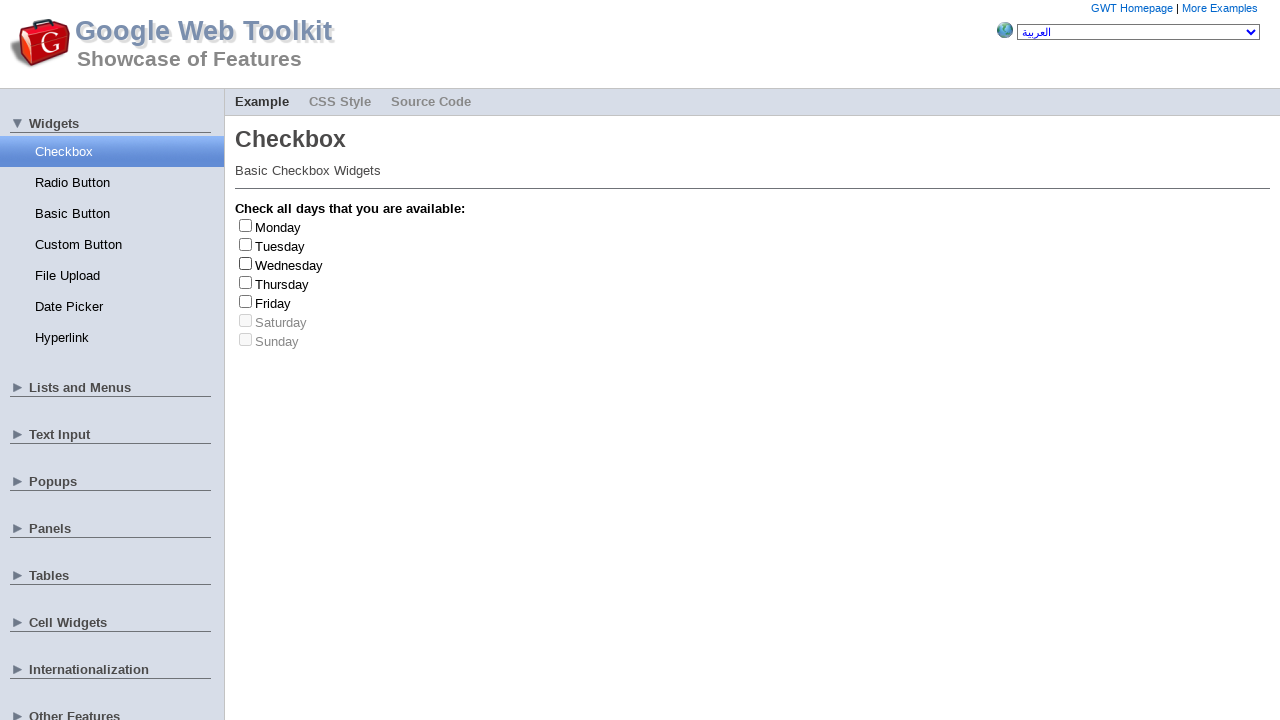

Randomly selected checkbox at index 1
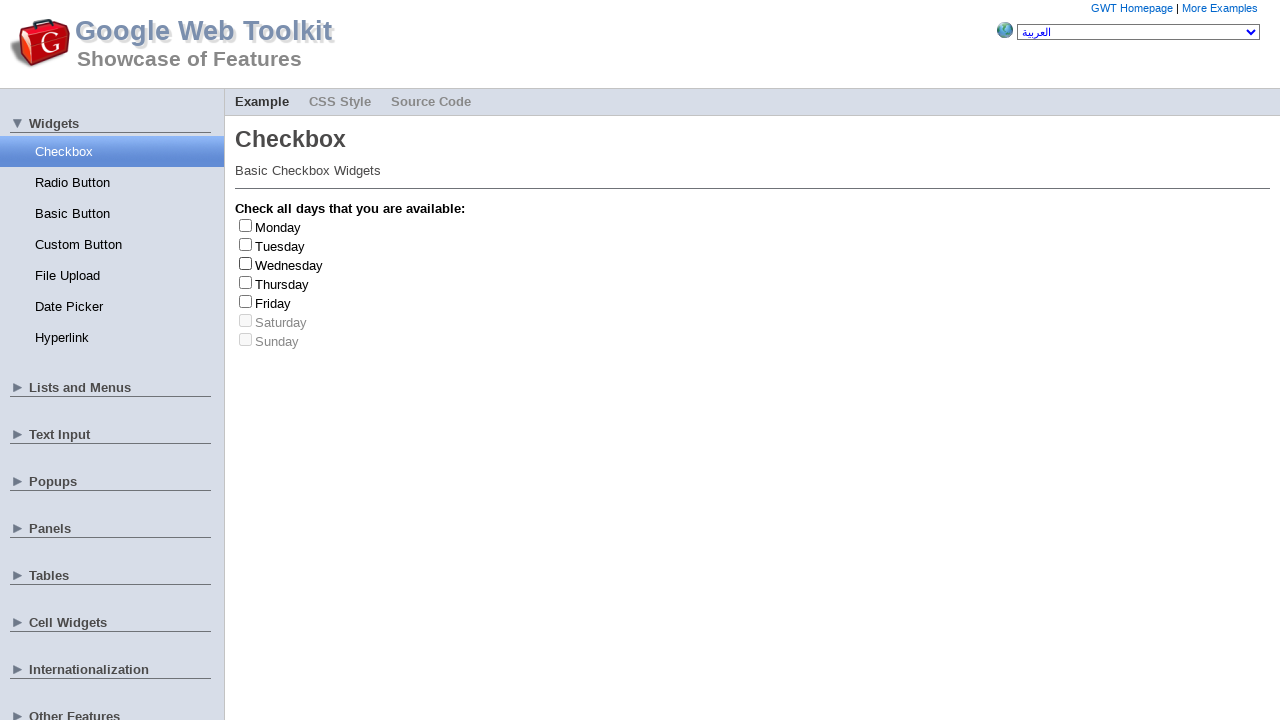

Retrieved label 'for' attribute: gwt-debug-cwCheckBox-Tuesday-input
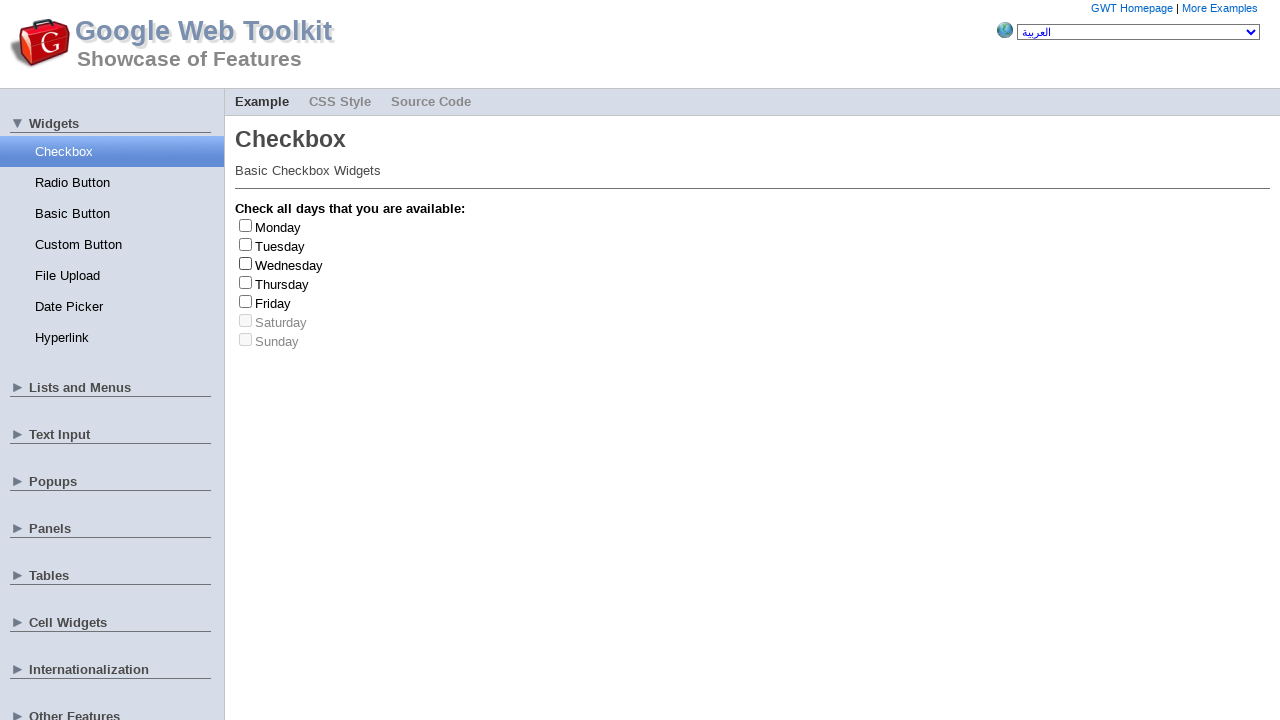

Clicked checkbox at index 1 to check it at (246, 244) on input[type='checkbox'] >> nth=1
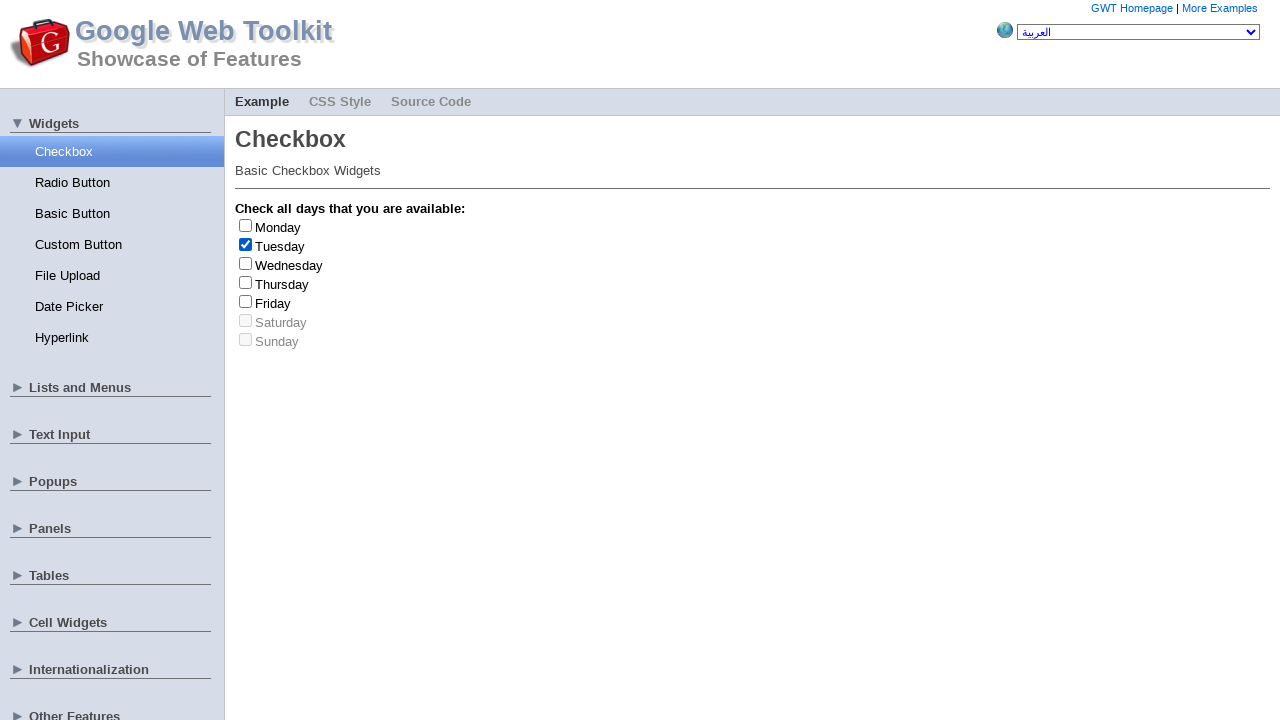

Retrieved day name: Tuesday
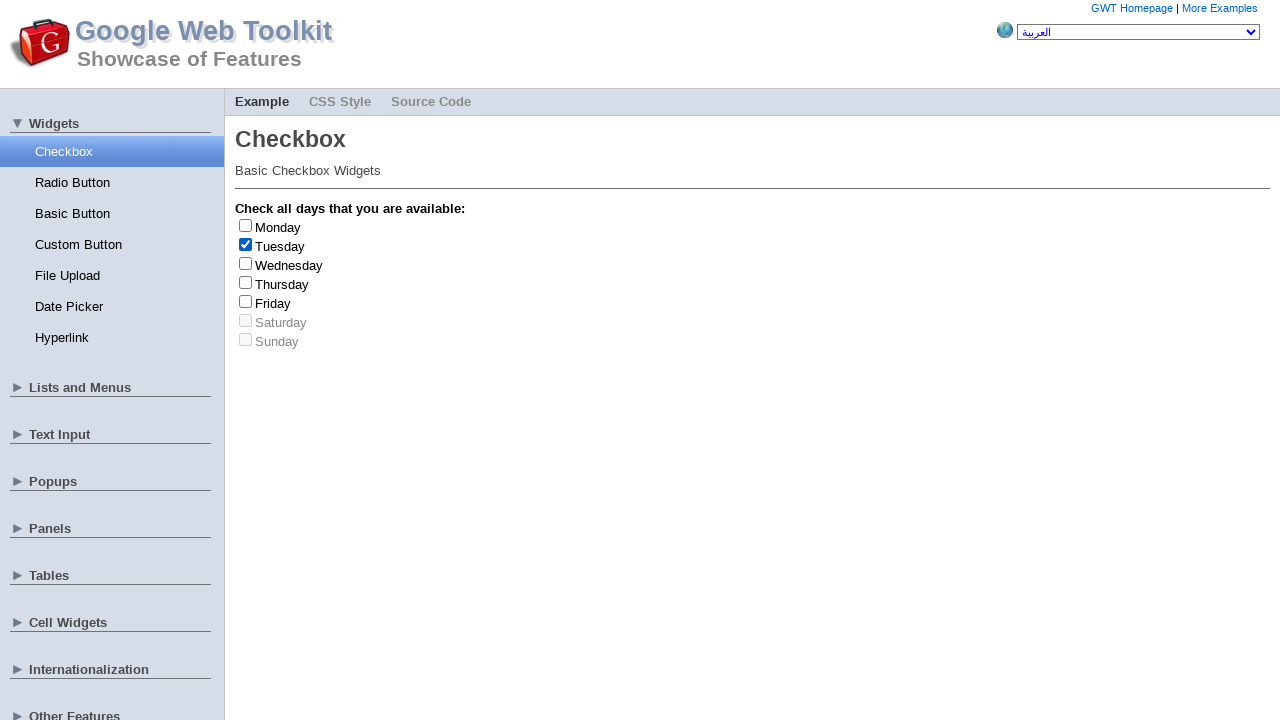

Clicked checkbox at index 1 to uncheck it at (246, 244) on input[type='checkbox'] >> nth=1
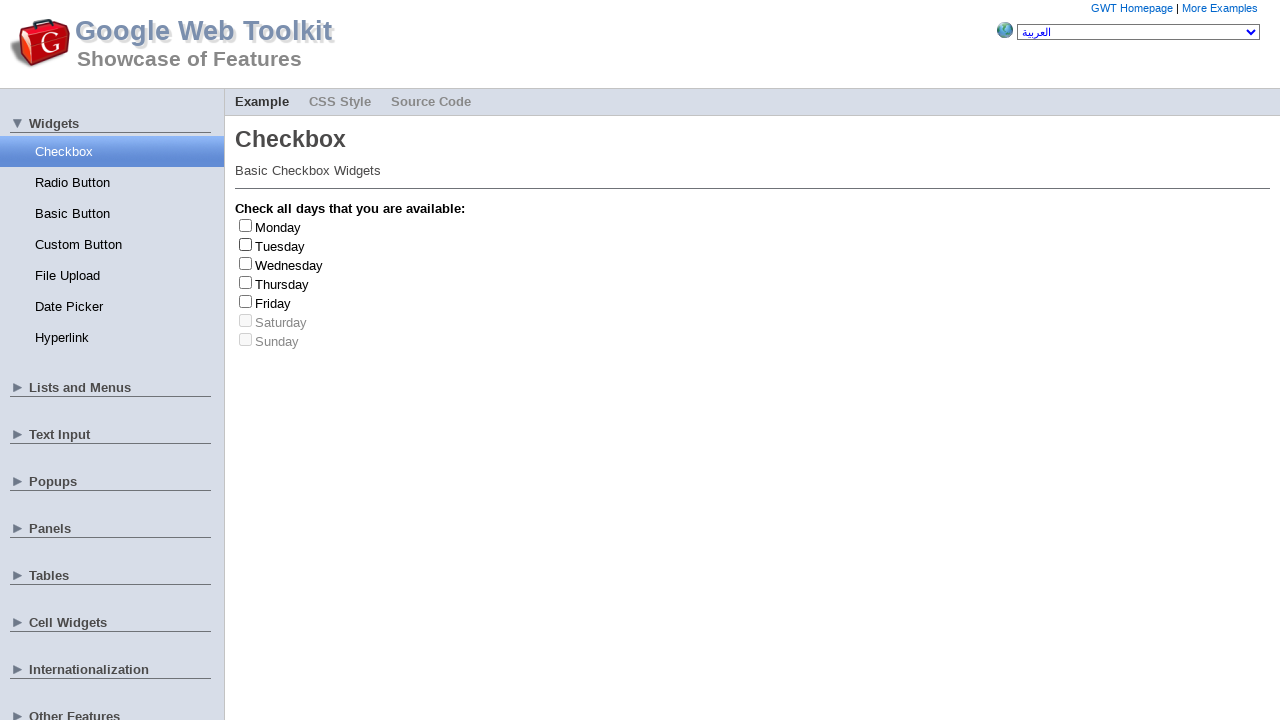

Randomly selected checkbox at index 1
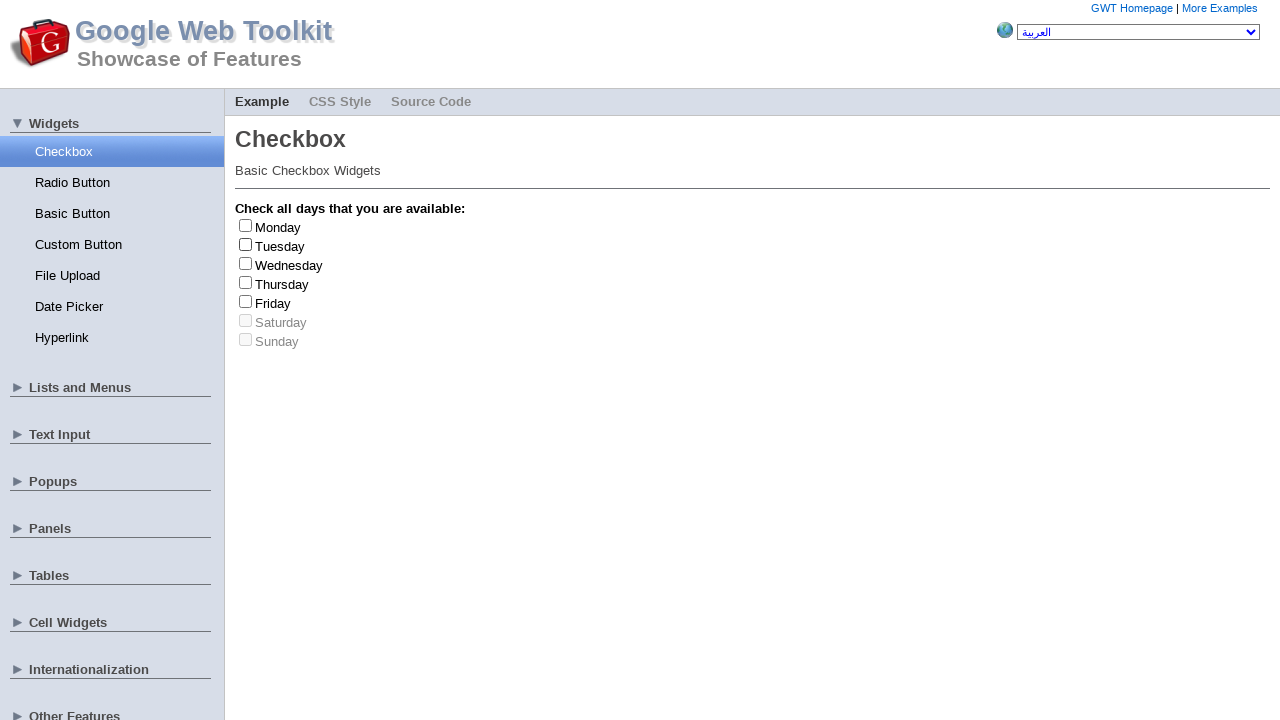

Retrieved label 'for' attribute: gwt-debug-cwCheckBox-Tuesday-input
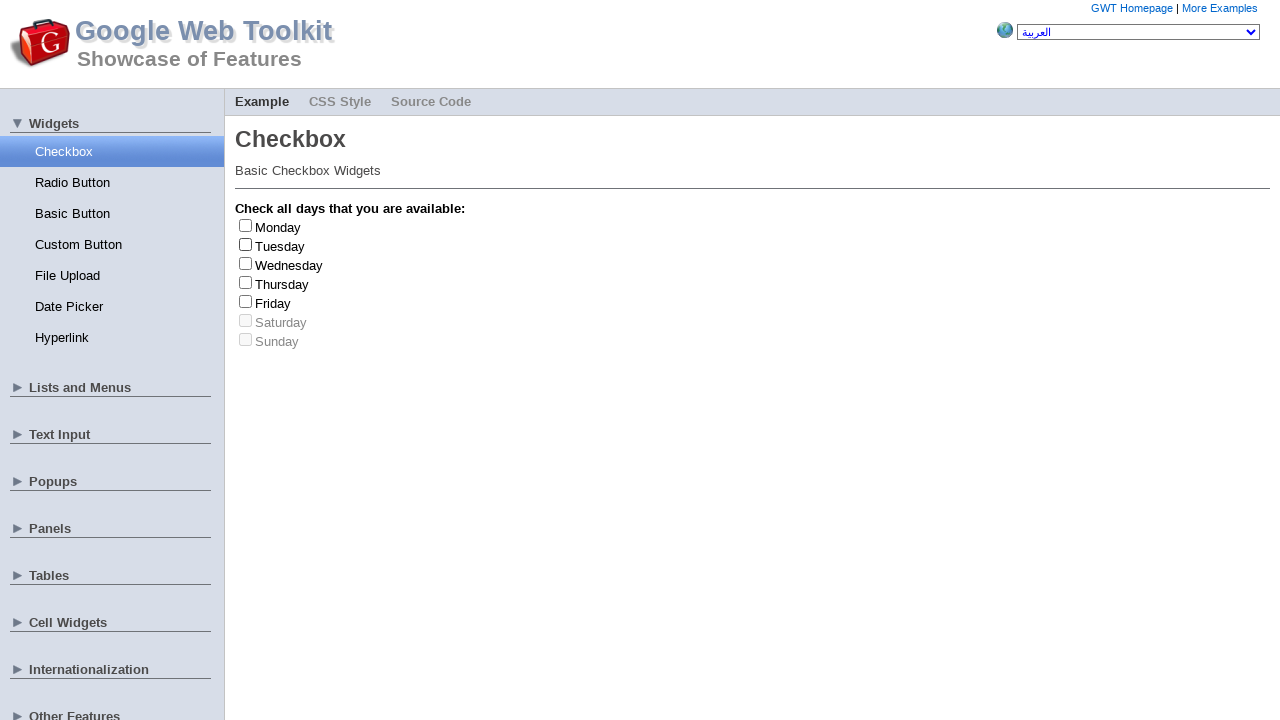

Clicked checkbox at index 1 to check it at (246, 244) on input[type='checkbox'] >> nth=1
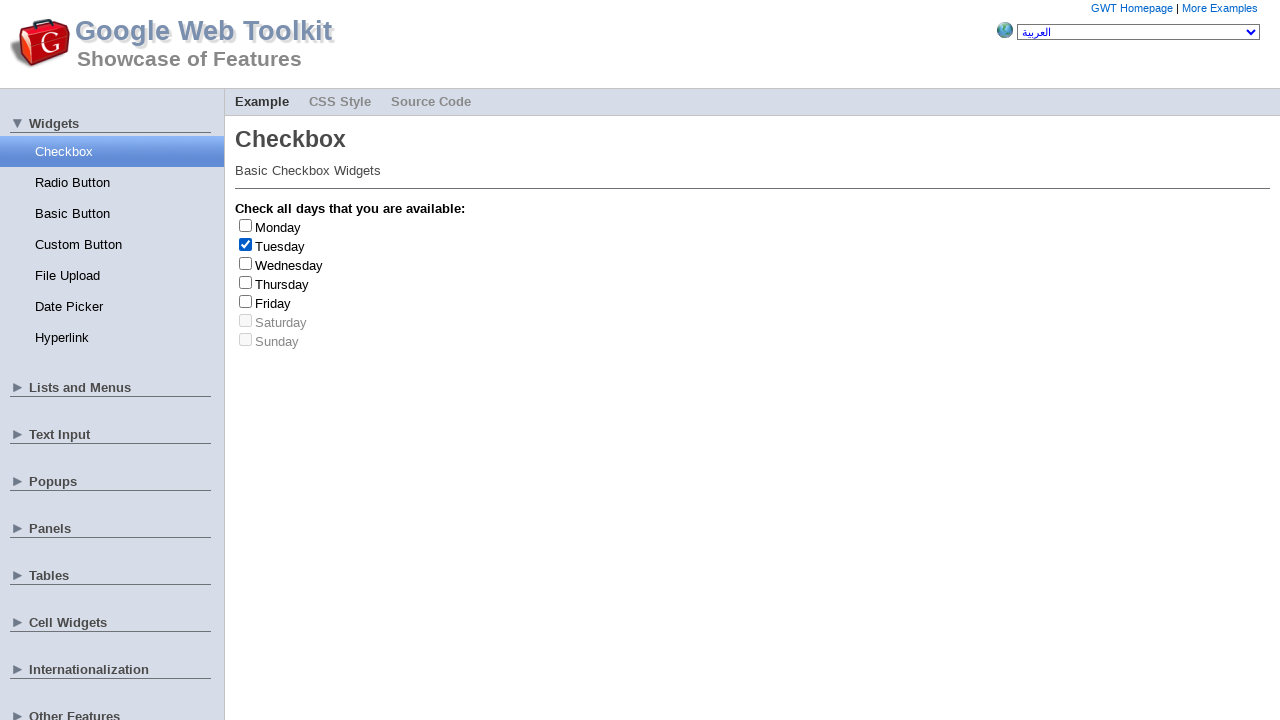

Retrieved day name: Tuesday
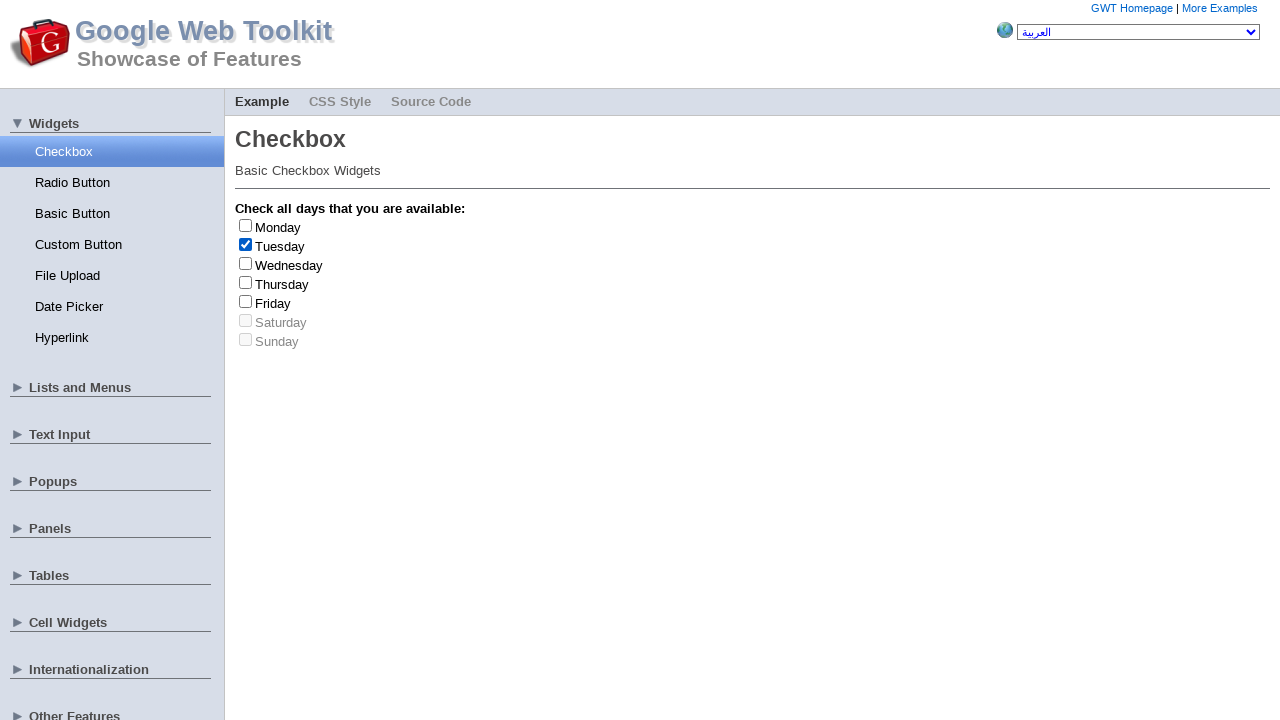

Clicked checkbox at index 1 to uncheck it at (246, 244) on input[type='checkbox'] >> nth=1
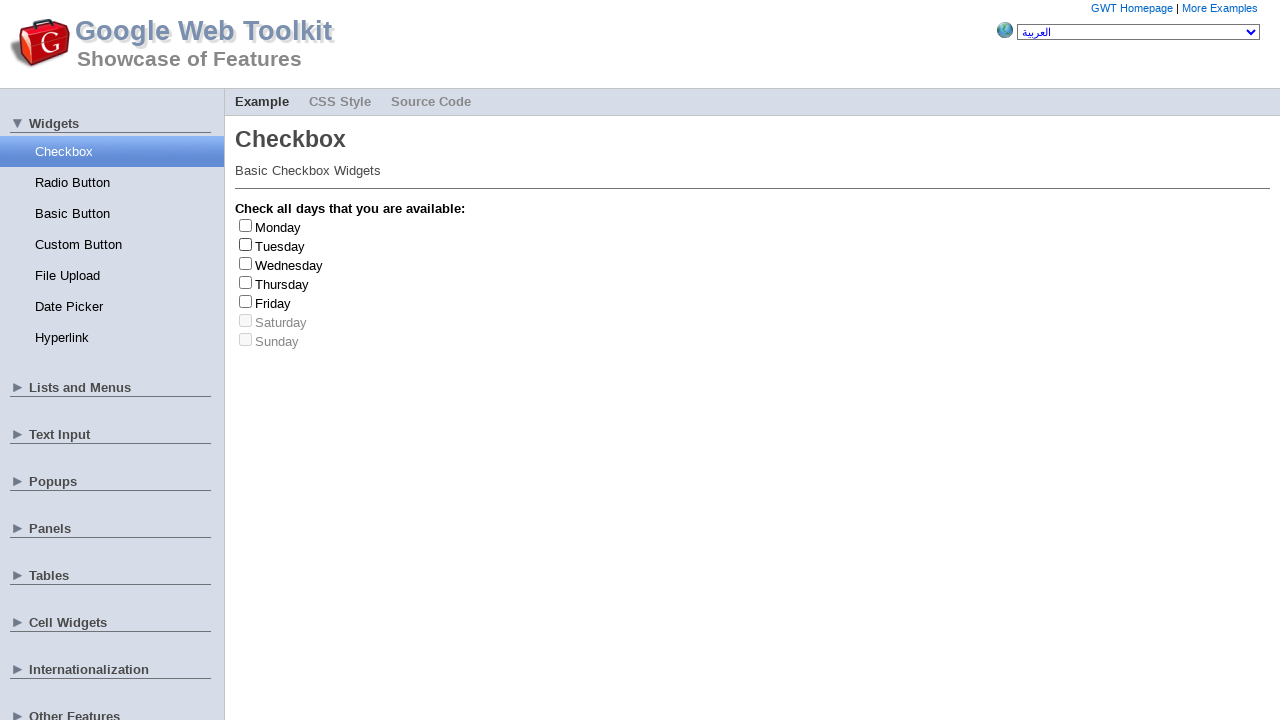

Randomly selected checkbox at index 0
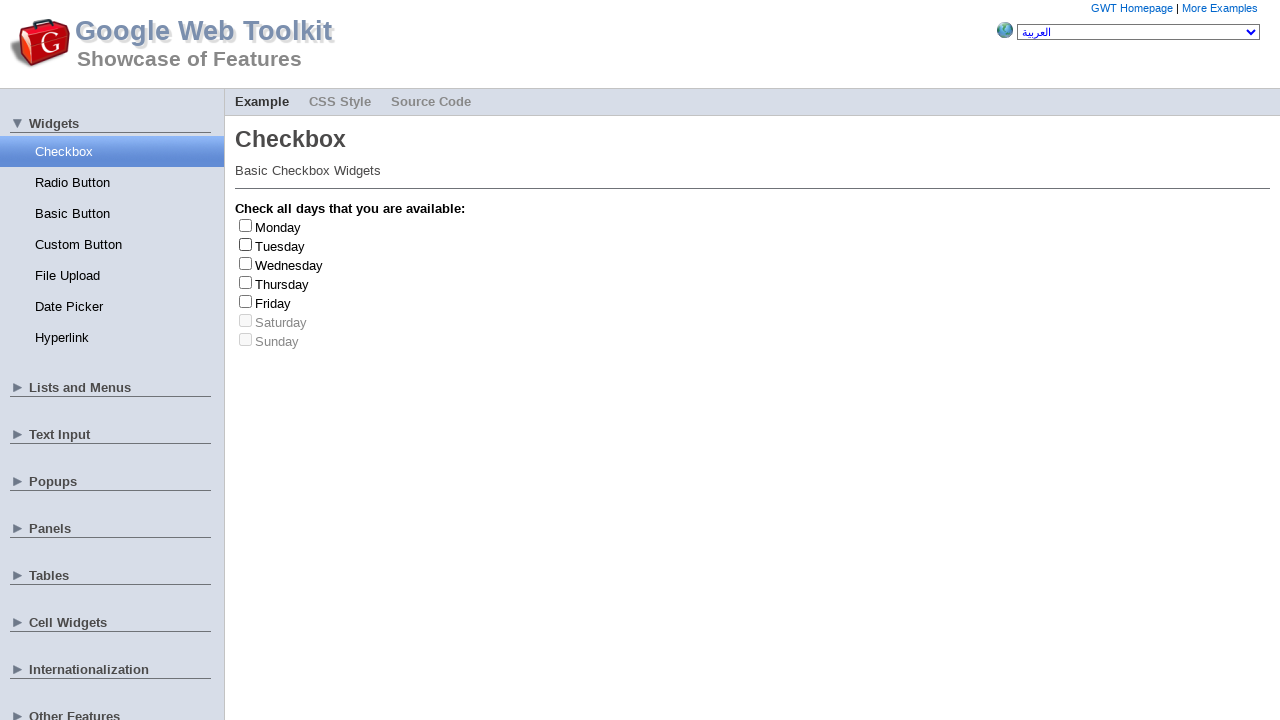

Retrieved label 'for' attribute: gwt-debug-cwCheckBox-Monday-input
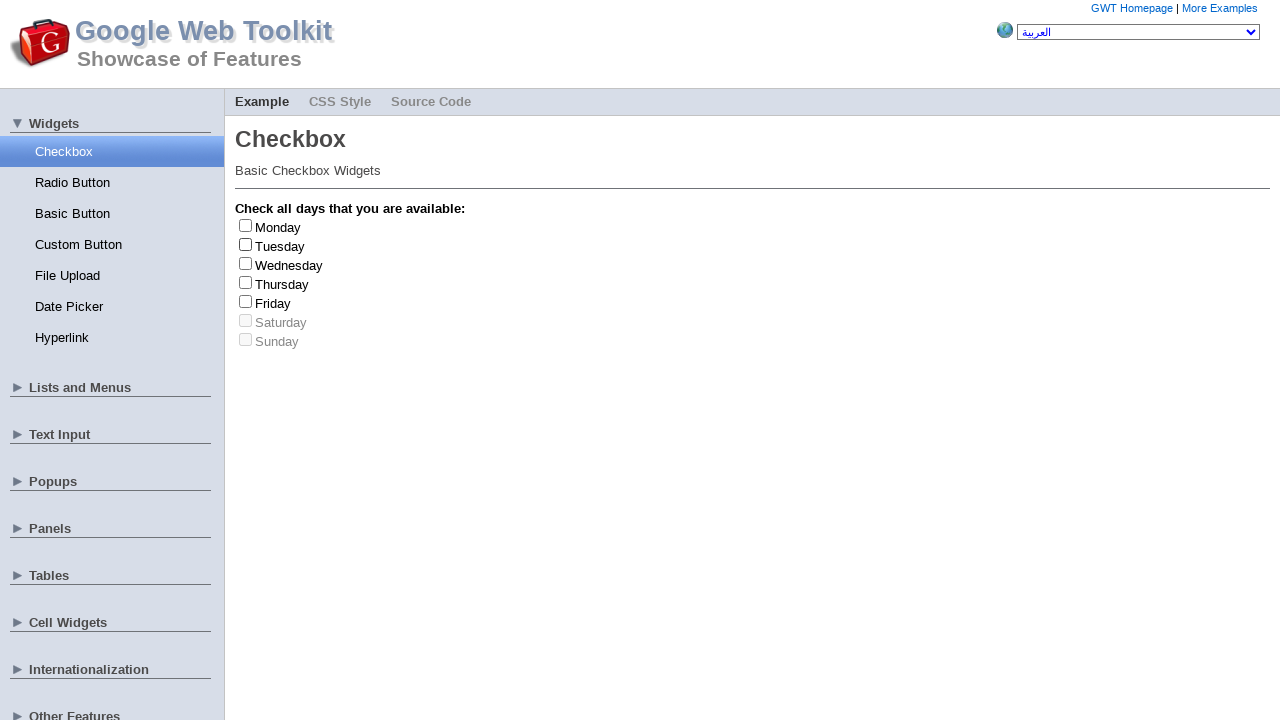

Clicked checkbox at index 0 to check it at (246, 225) on input[type='checkbox'] >> nth=0
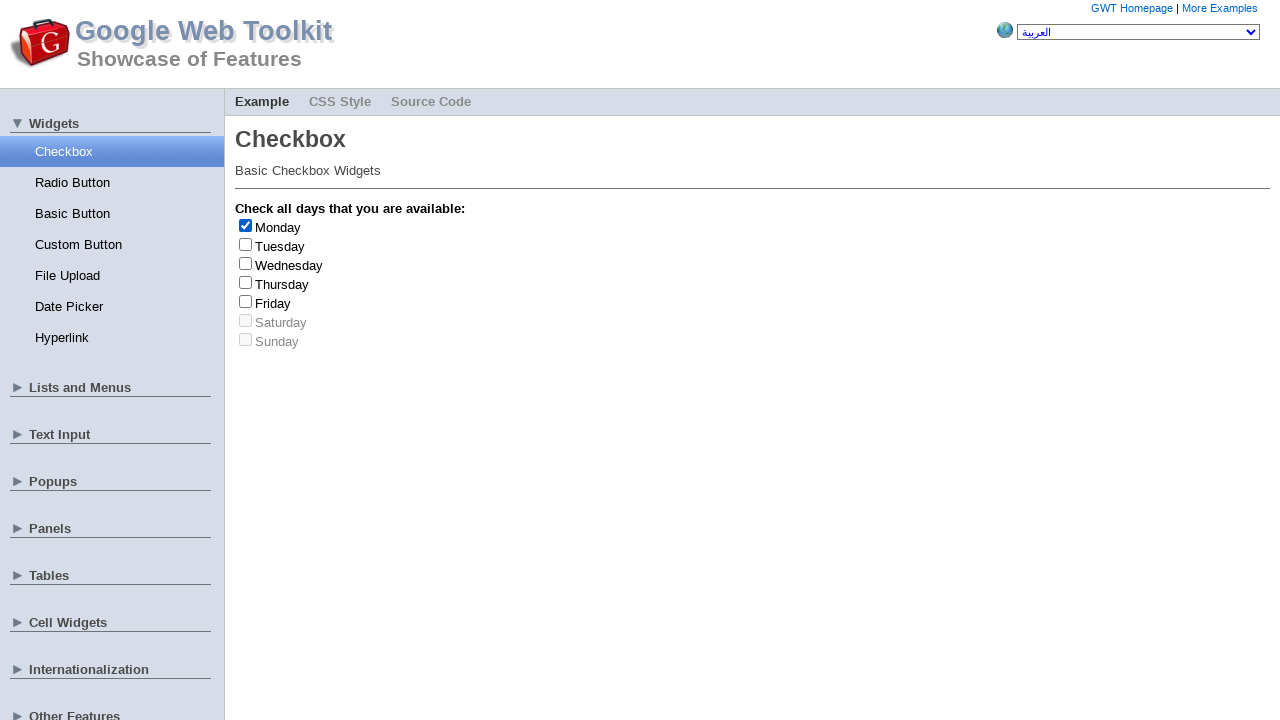

Retrieved day name: Monday
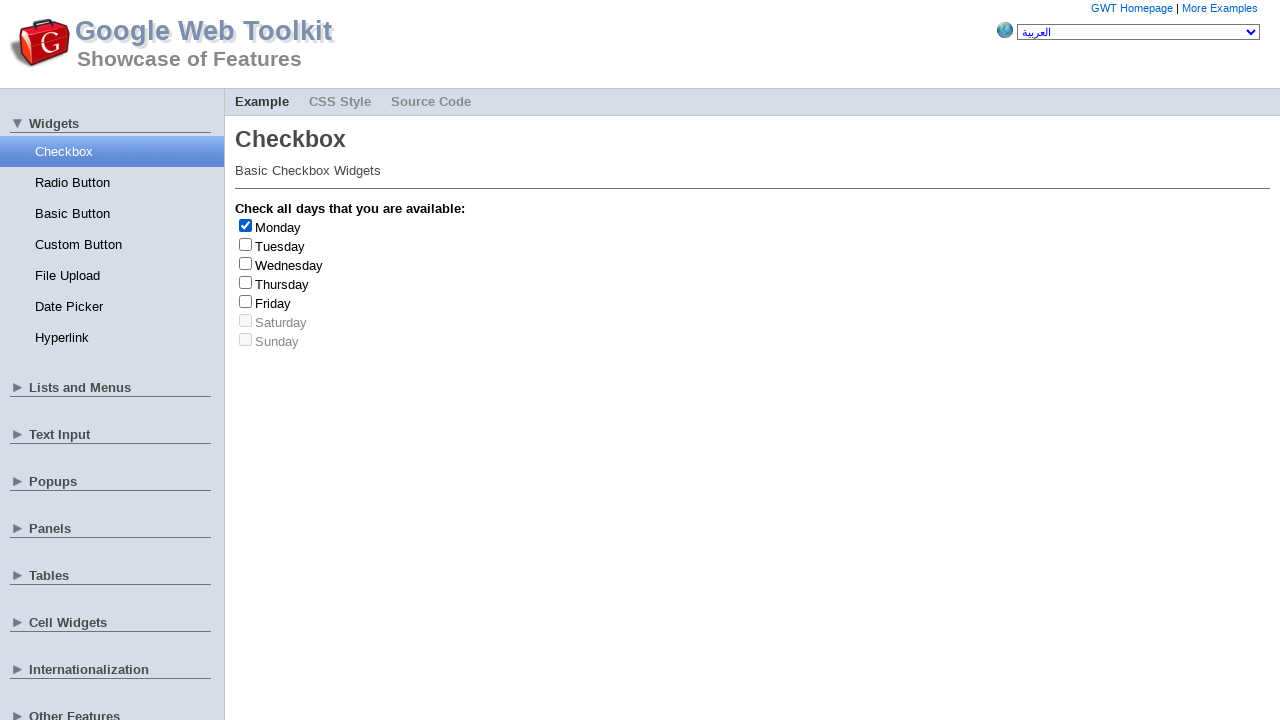

Clicked checkbox at index 0 to uncheck it at (246, 225) on input[type='checkbox'] >> nth=0
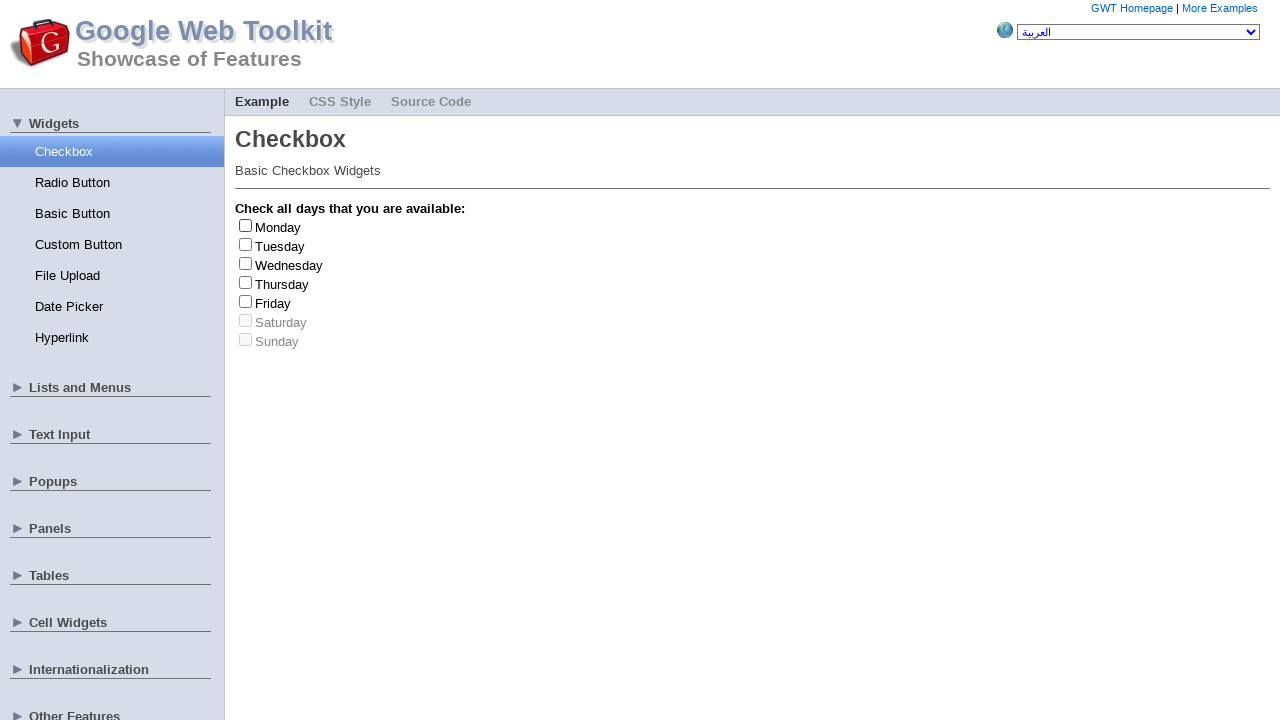

Randomly selected checkbox at index 5
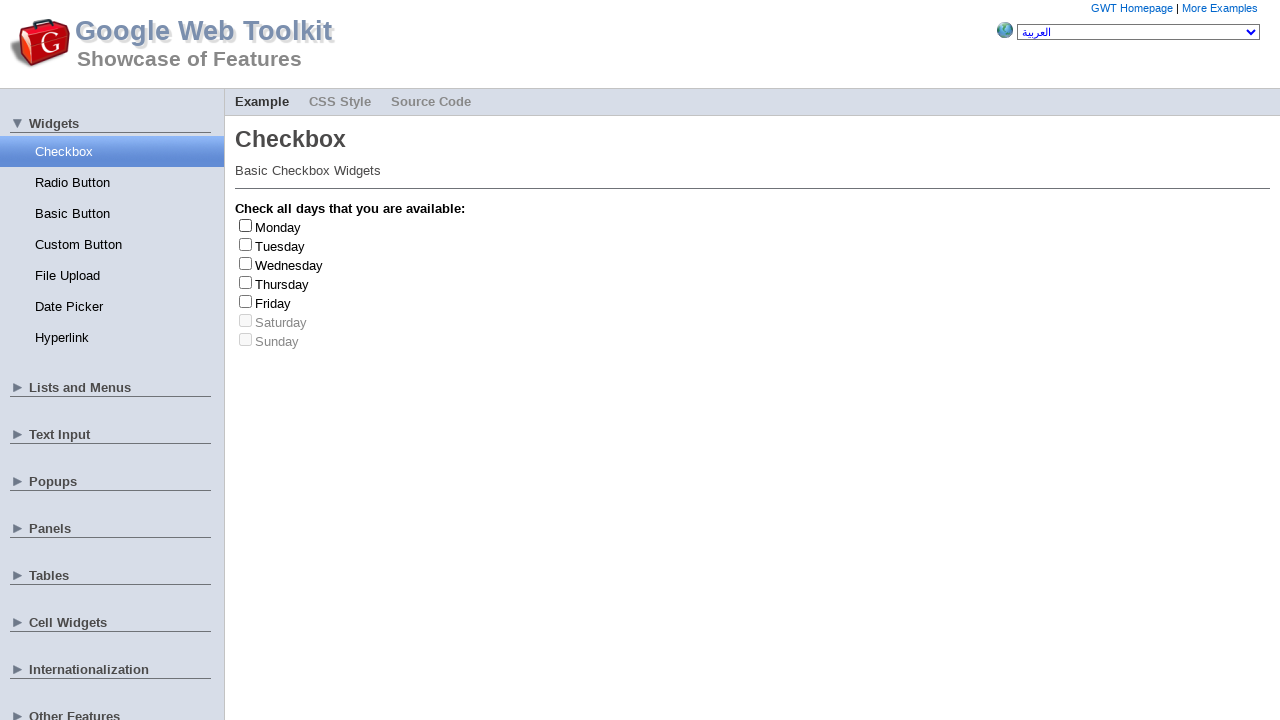

Retrieved label 'for' attribute: gwt-debug-cwCheckBox-Saturday-input
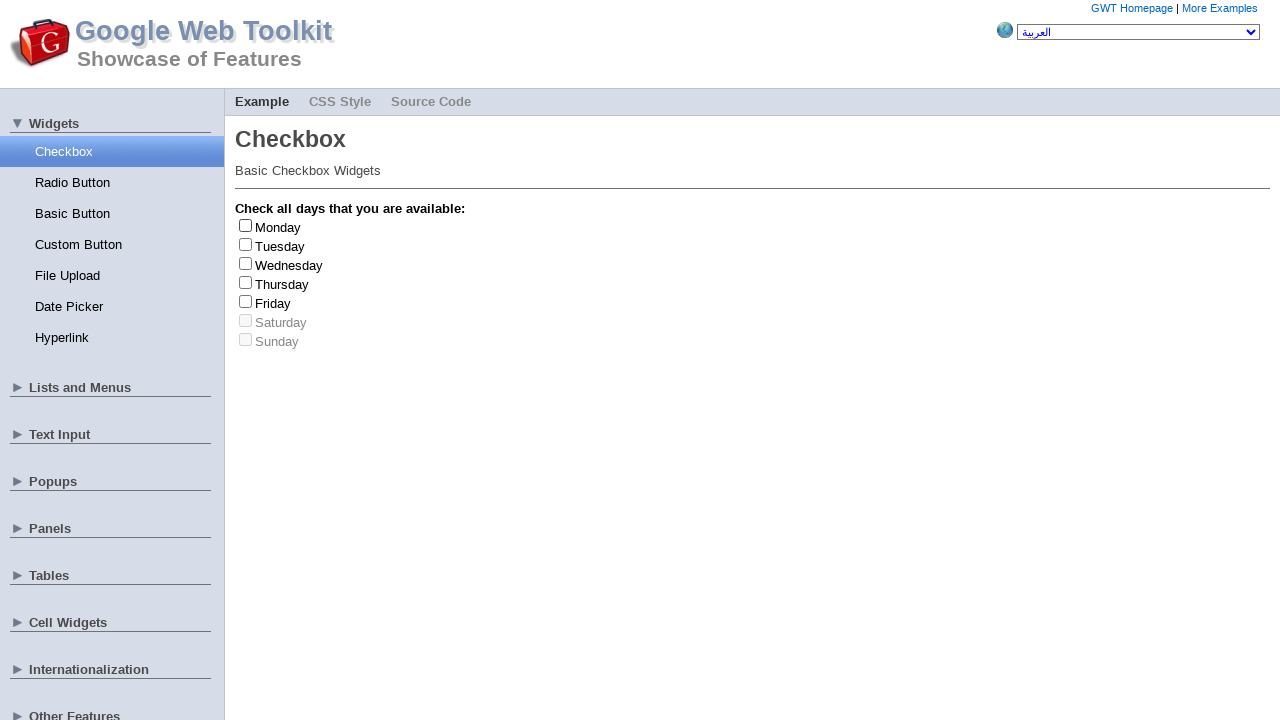

Randomly selected checkbox at index 1
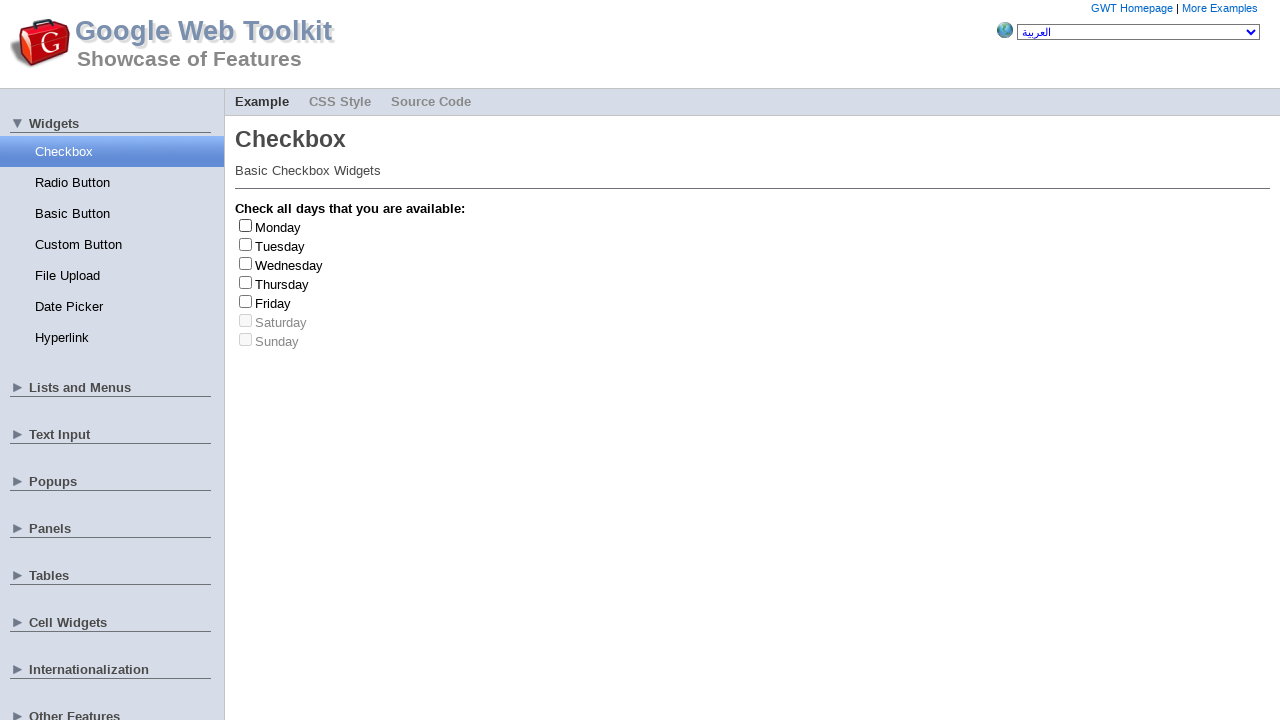

Retrieved label 'for' attribute: gwt-debug-cwCheckBox-Tuesday-input
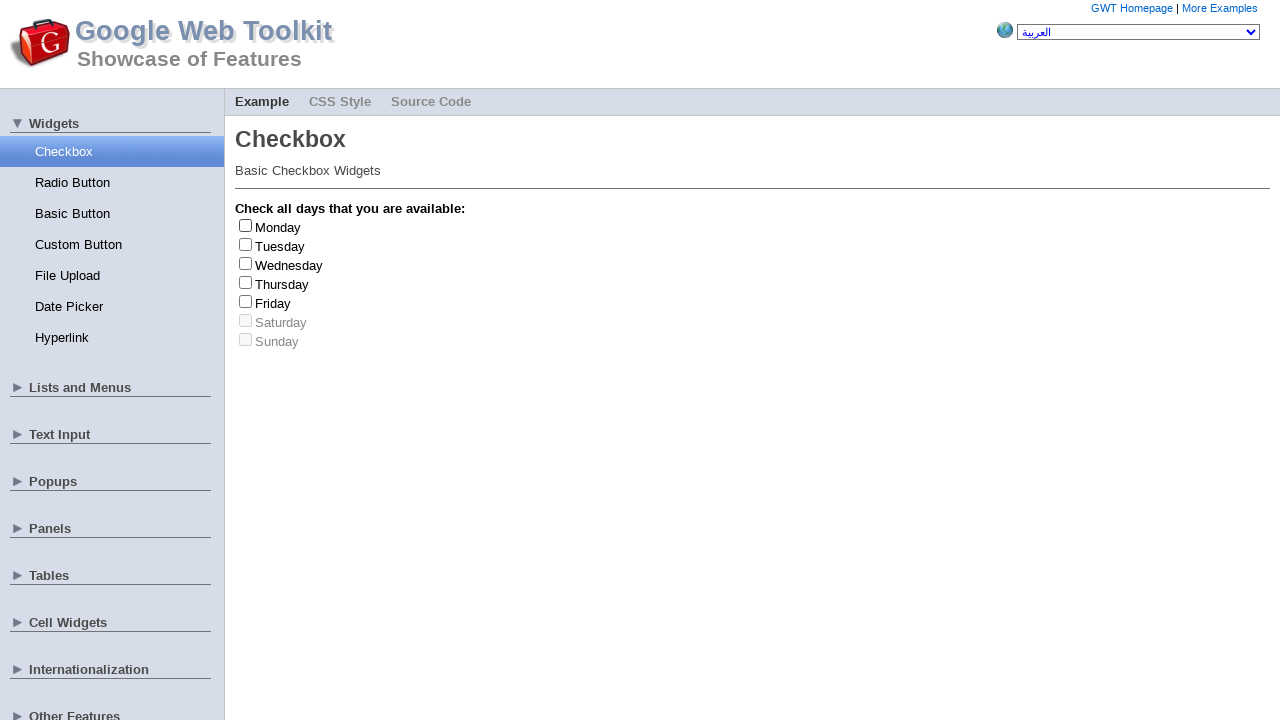

Clicked checkbox at index 1 to check it at (246, 244) on input[type='checkbox'] >> nth=1
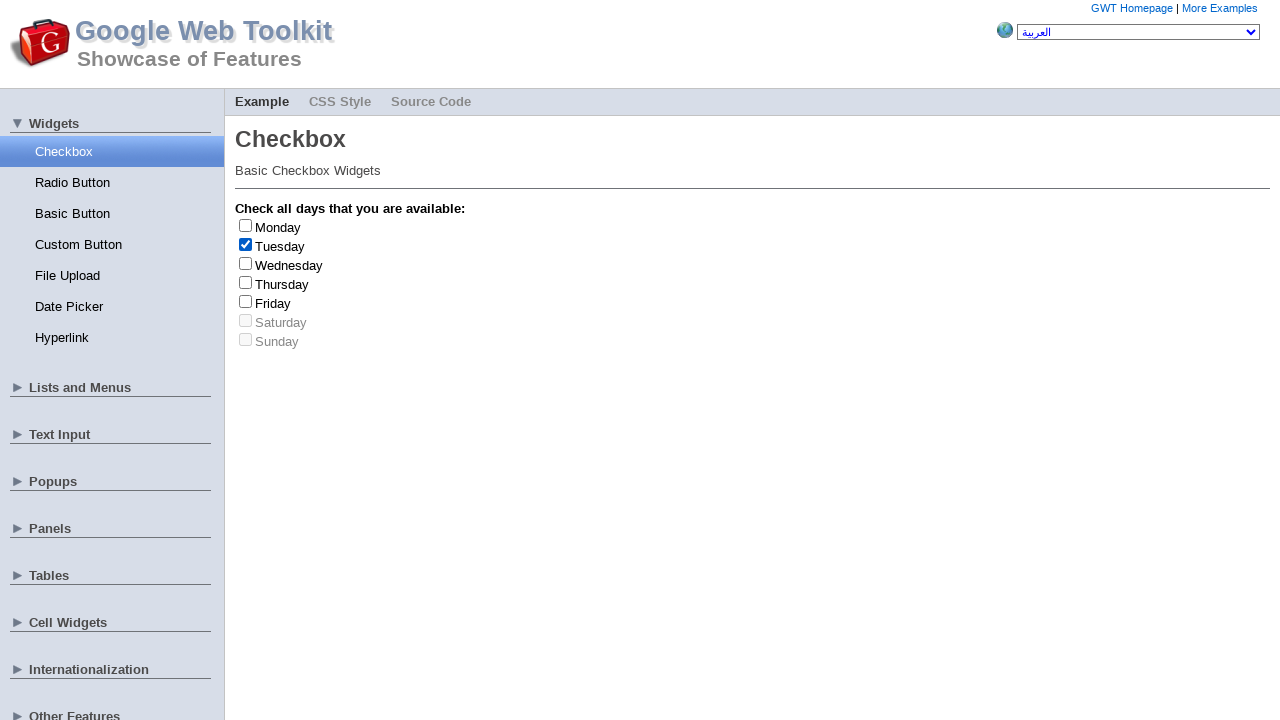

Retrieved day name: Tuesday
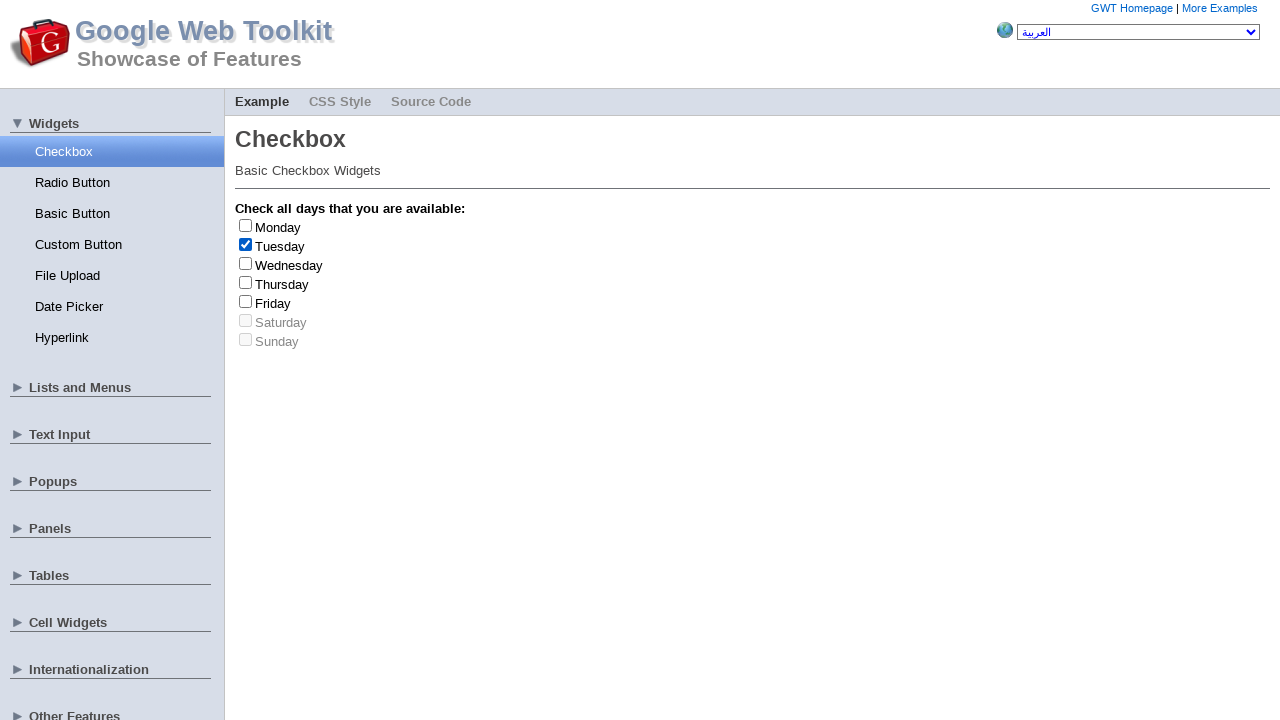

Clicked checkbox at index 1 to uncheck it at (246, 244) on input[type='checkbox'] >> nth=1
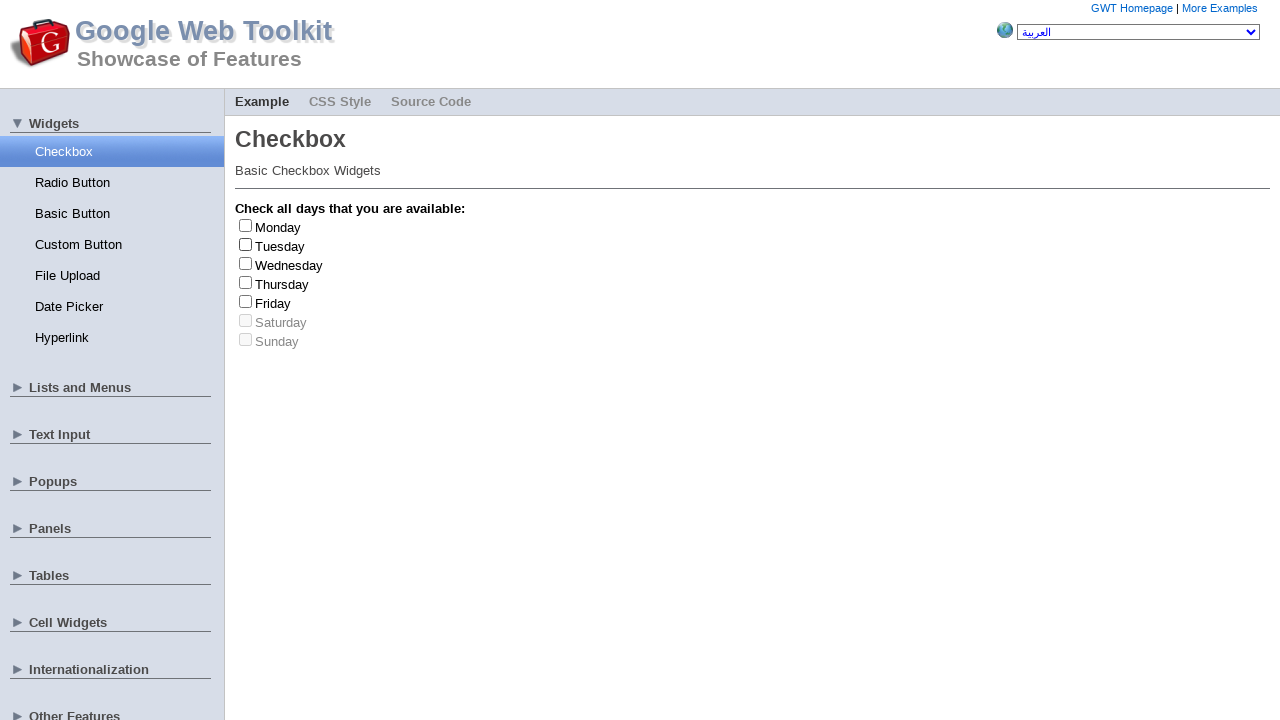

Randomly selected checkbox at index 3
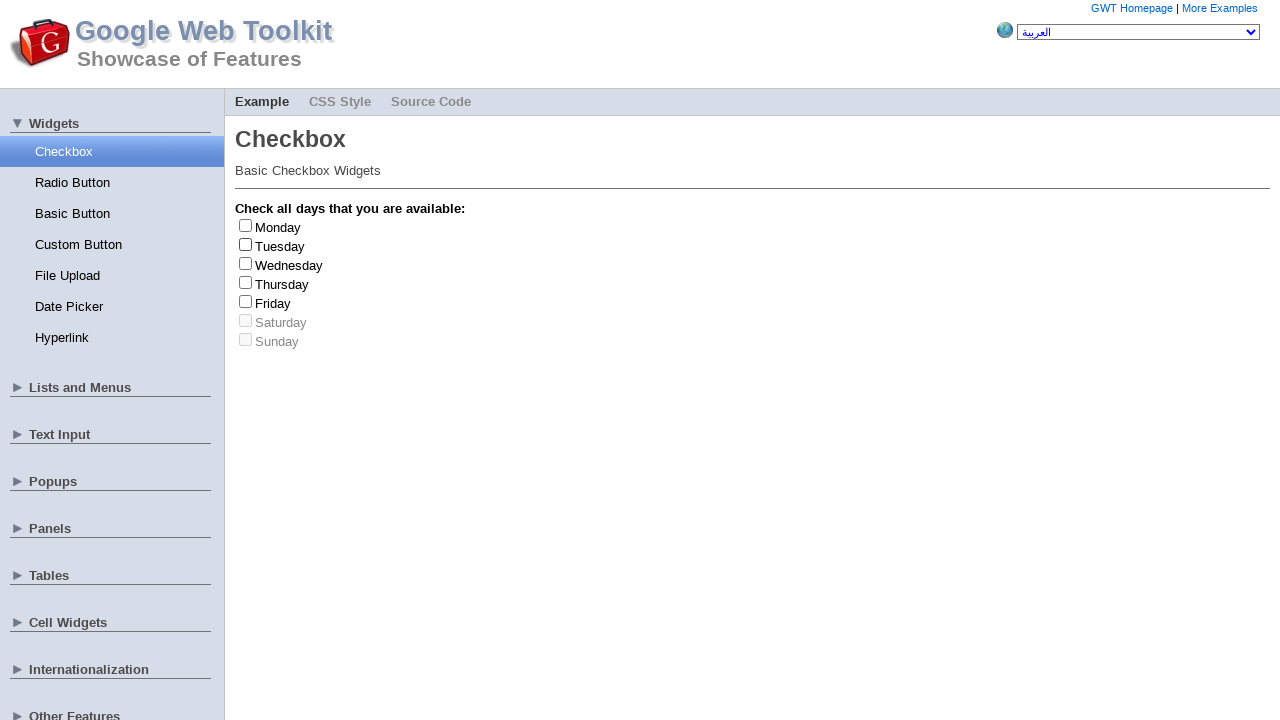

Retrieved label 'for' attribute: gwt-debug-cwCheckBox-Thursday-input
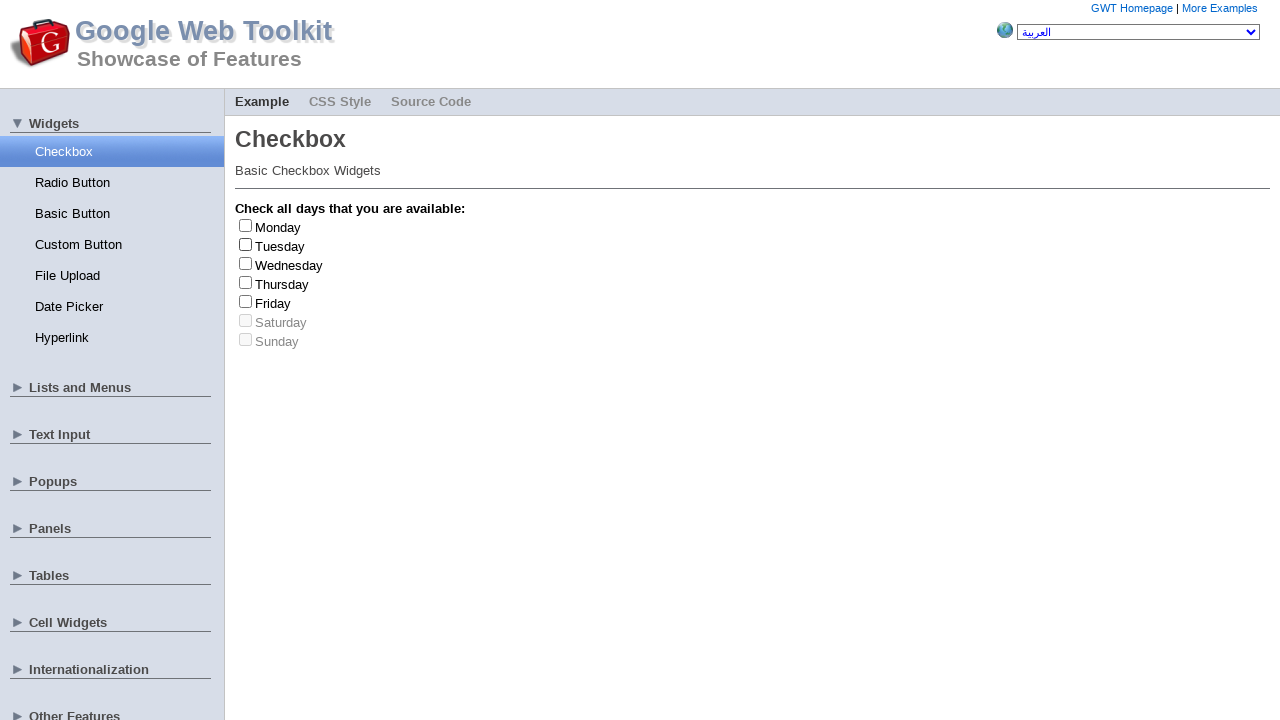

Clicked checkbox at index 3 to check it at (246, 282) on input[type='checkbox'] >> nth=3
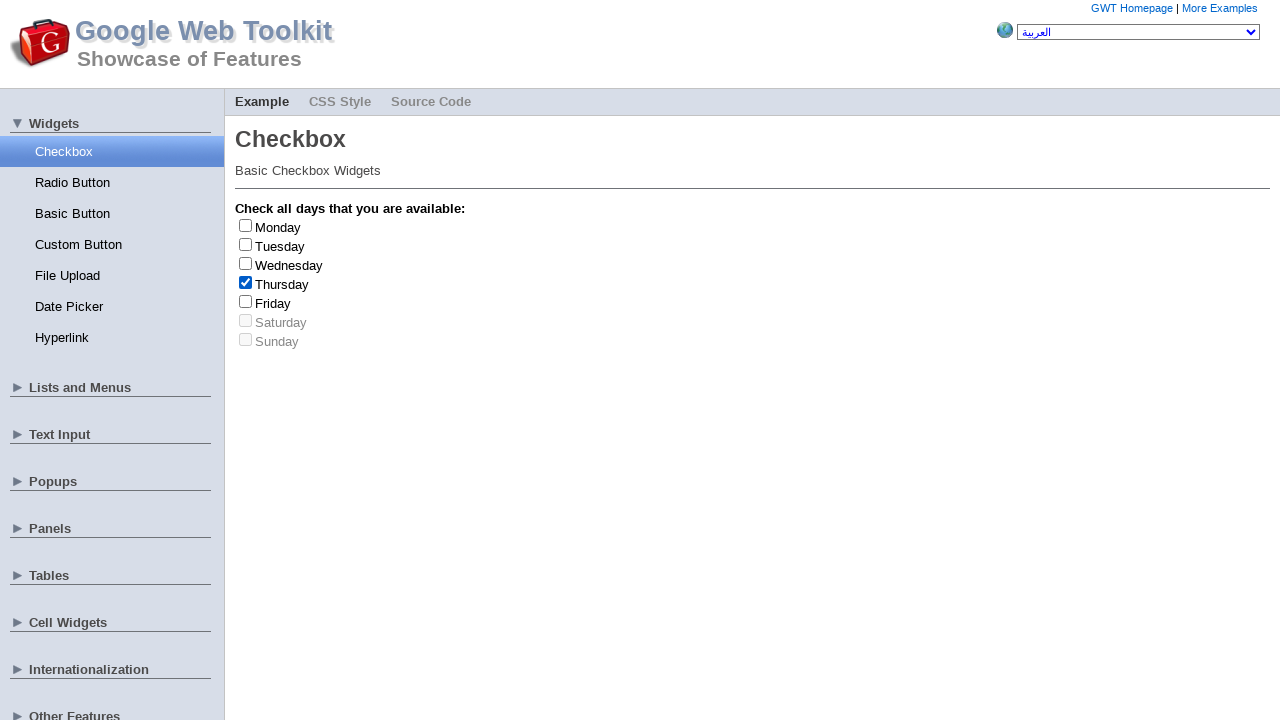

Retrieved day name: Thursday
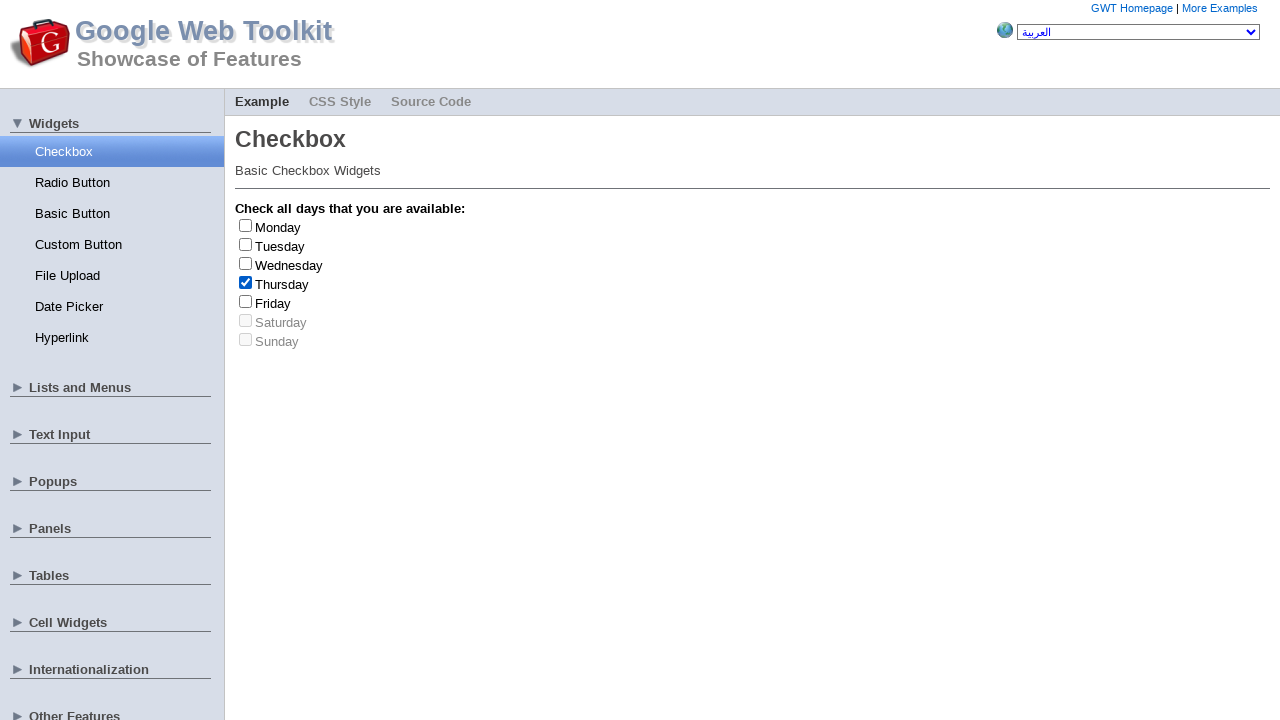

Clicked checkbox at index 3 to uncheck it at (246, 282) on input[type='checkbox'] >> nth=3
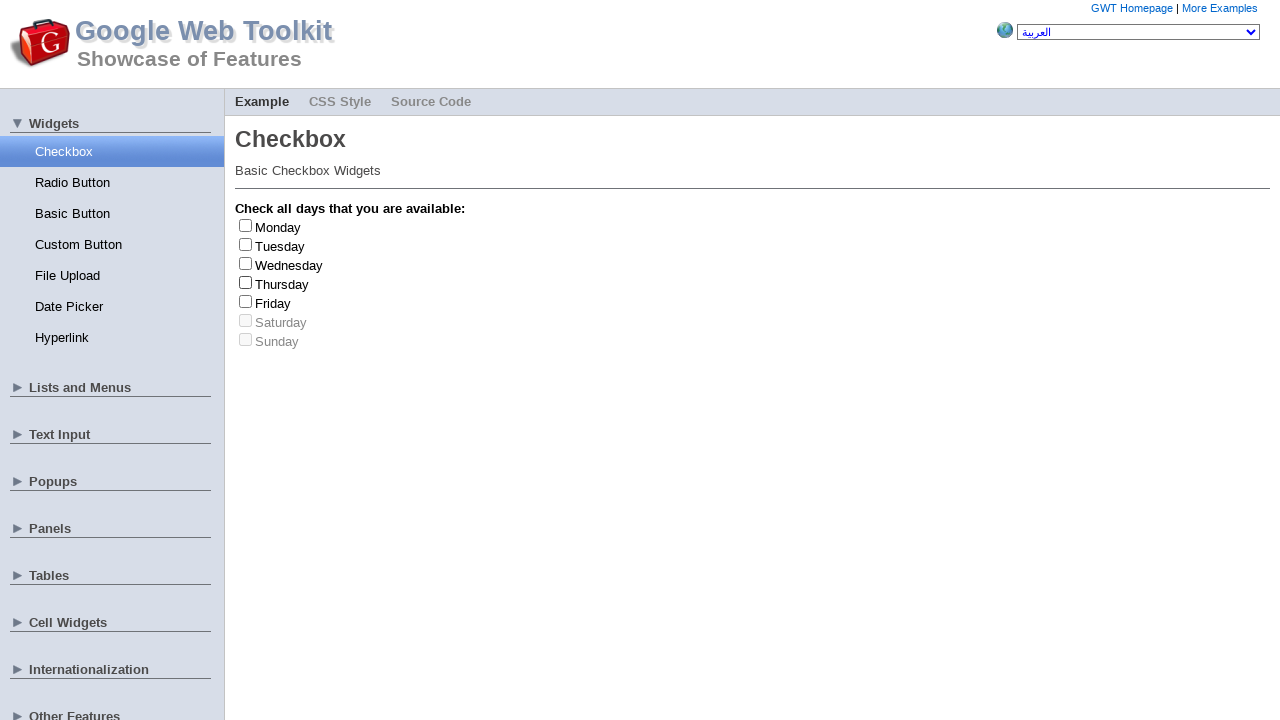

Randomly selected checkbox at index 1
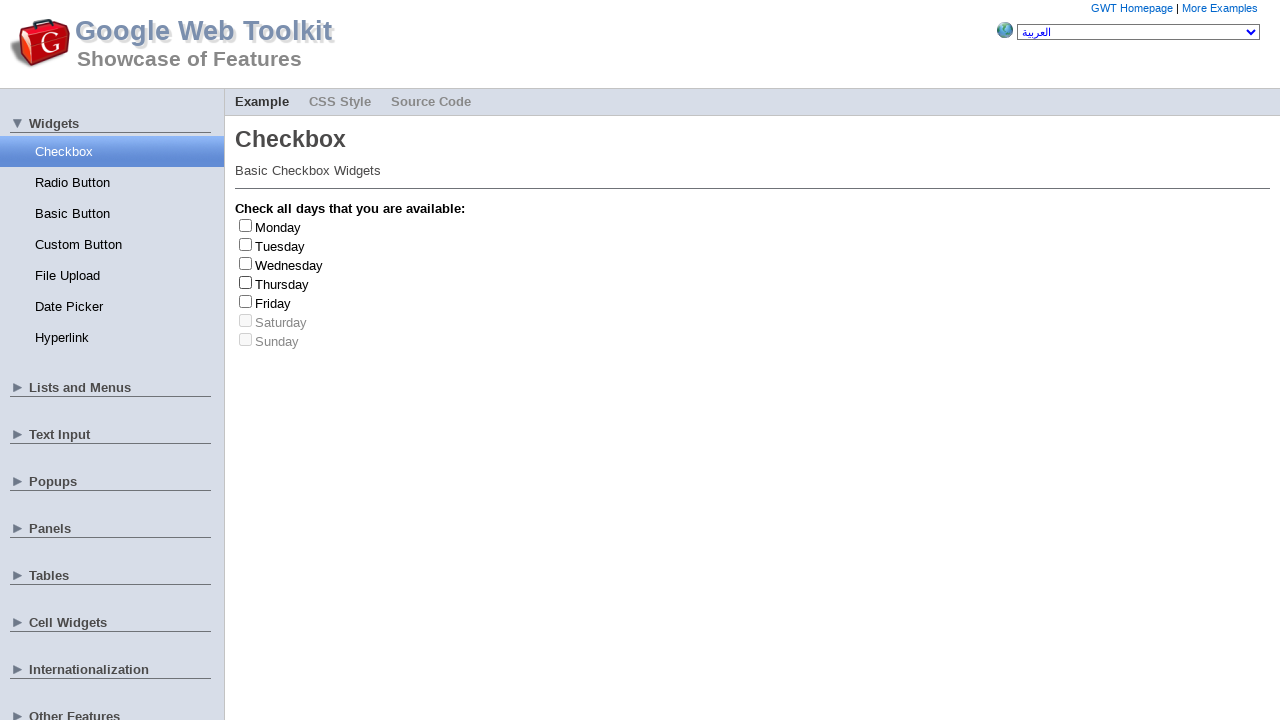

Retrieved label 'for' attribute: gwt-debug-cwCheckBox-Tuesday-input
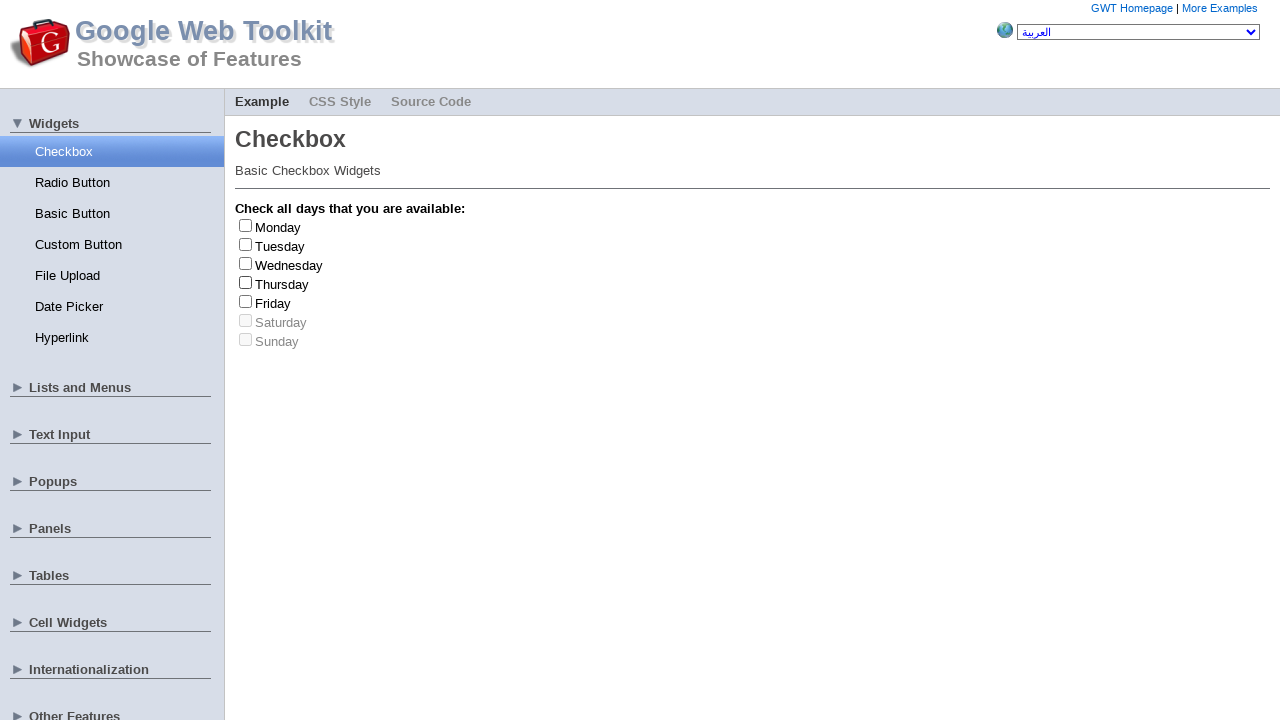

Clicked checkbox at index 1 to check it at (246, 244) on input[type='checkbox'] >> nth=1
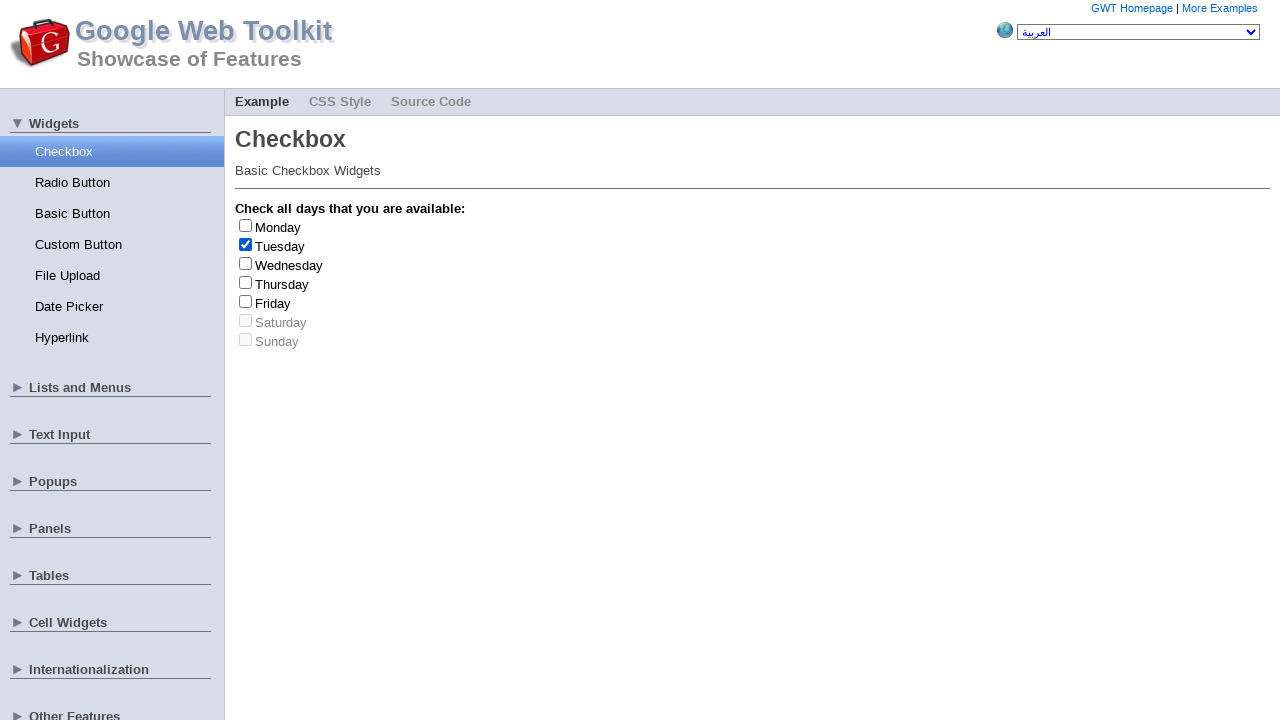

Retrieved day name: Tuesday
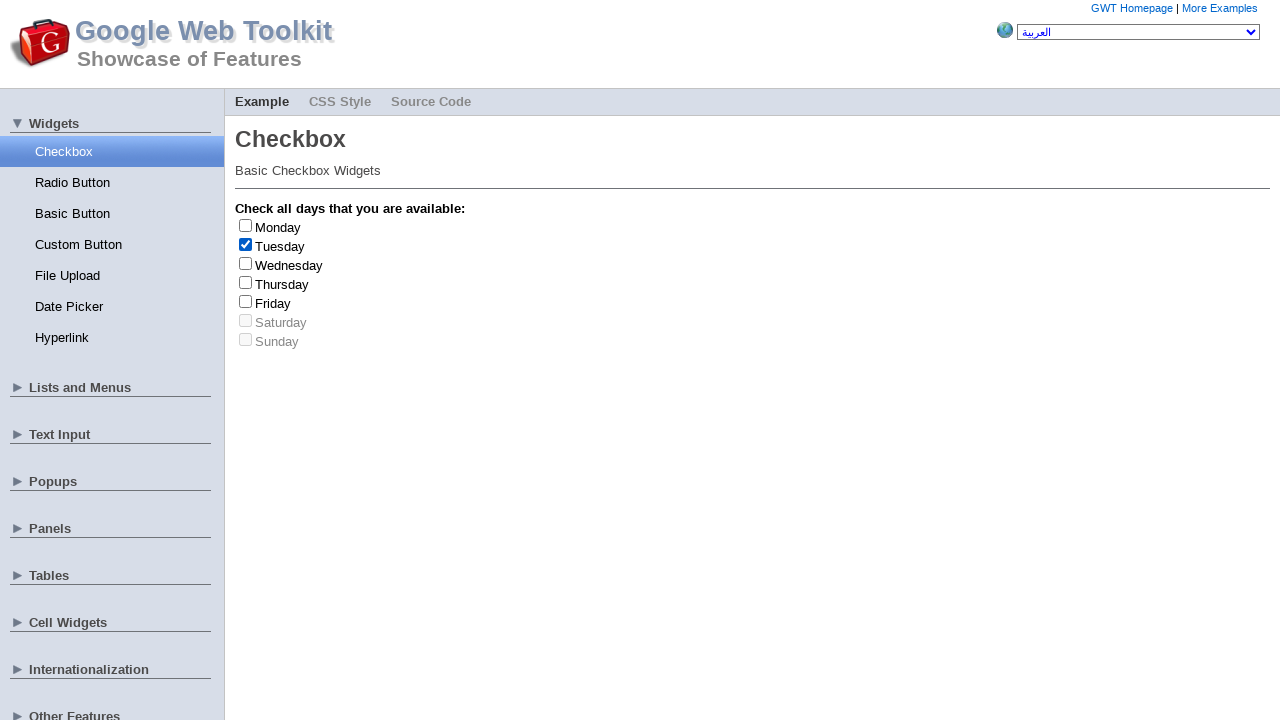

Clicked checkbox at index 1 to uncheck it at (246, 244) on input[type='checkbox'] >> nth=1
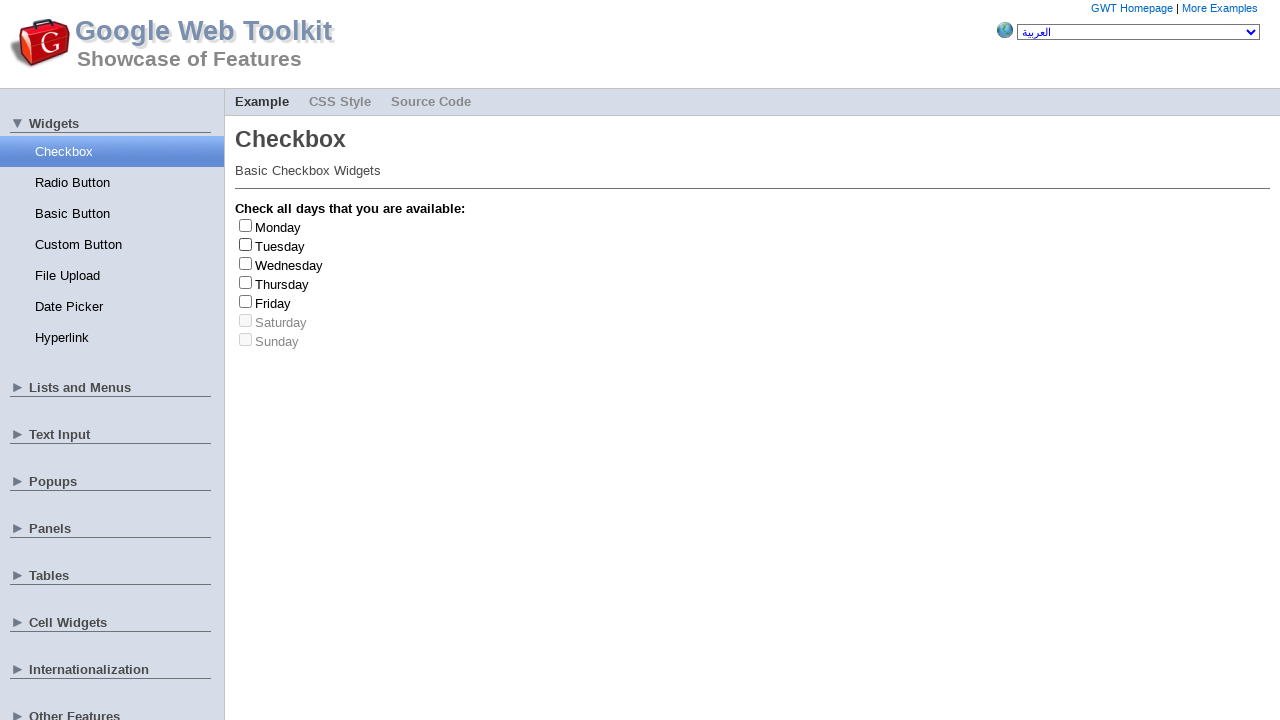

Randomly selected checkbox at index 6
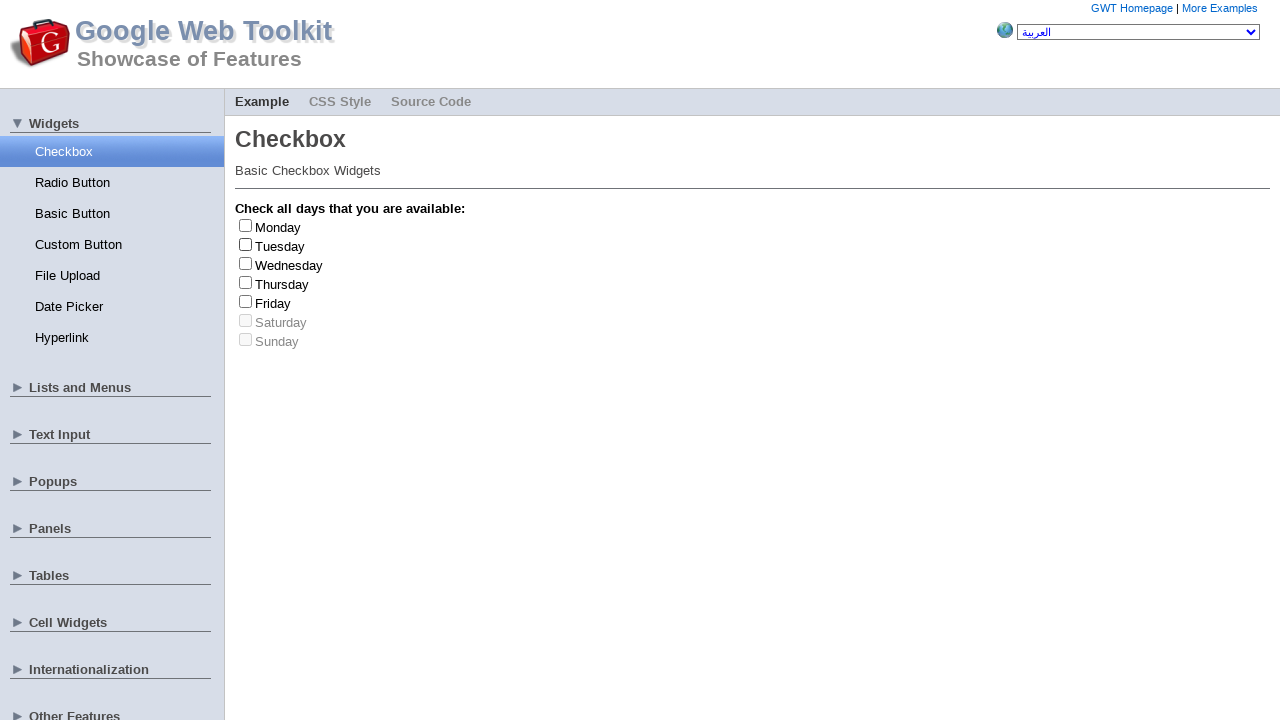

Retrieved label 'for' attribute: gwt-debug-cwCheckBox-Sunday-input
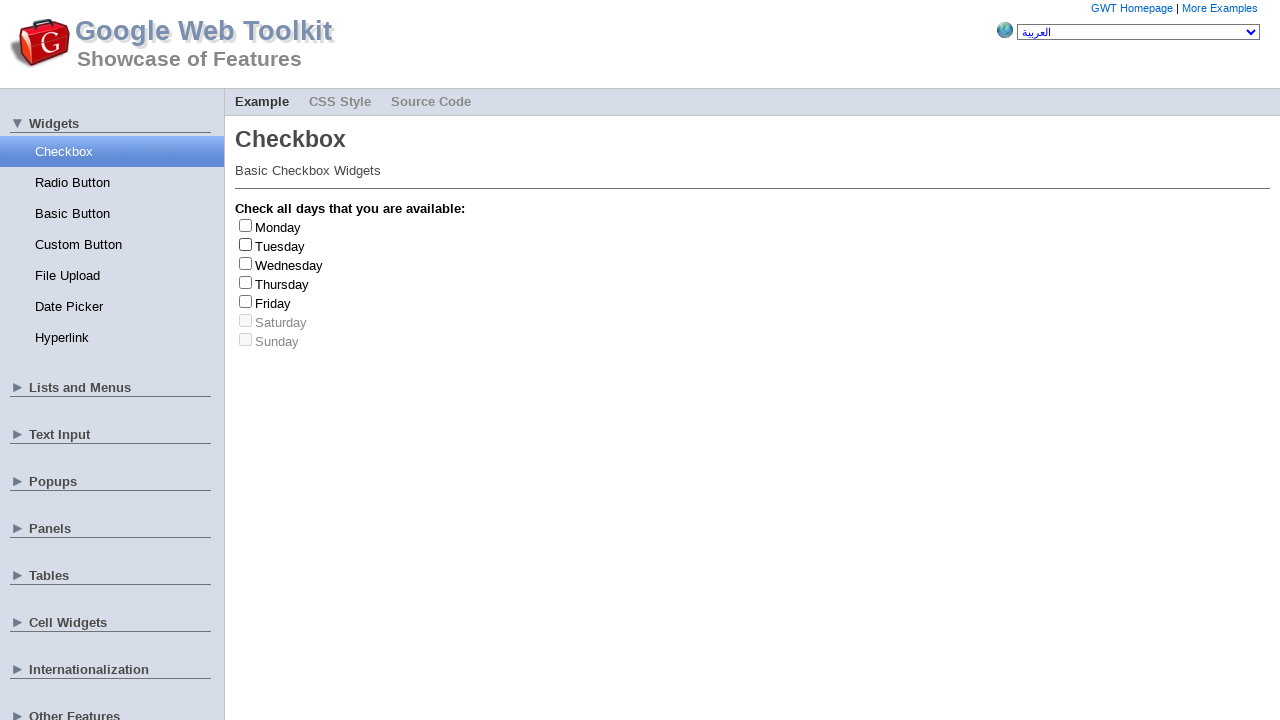

Randomly selected checkbox at index 2
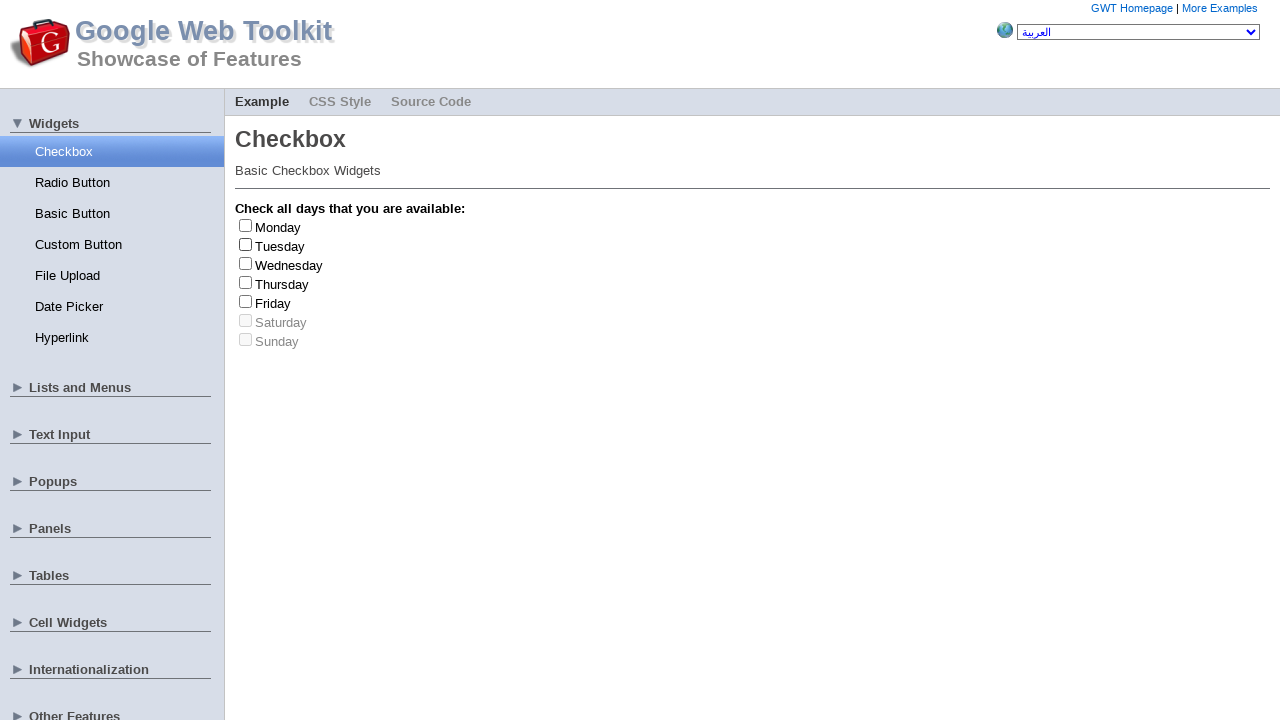

Retrieved label 'for' attribute: gwt-debug-cwCheckBox-Wednesday-input
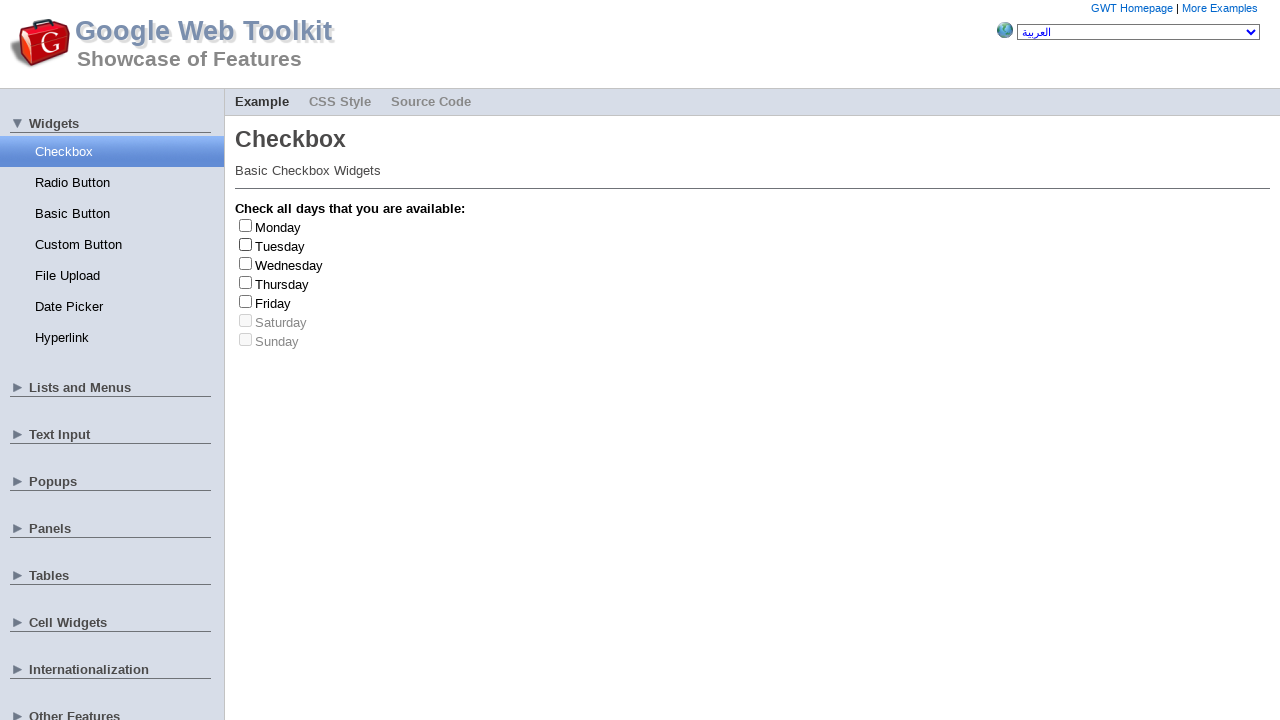

Clicked checkbox at index 2 to check it at (246, 263) on input[type='checkbox'] >> nth=2
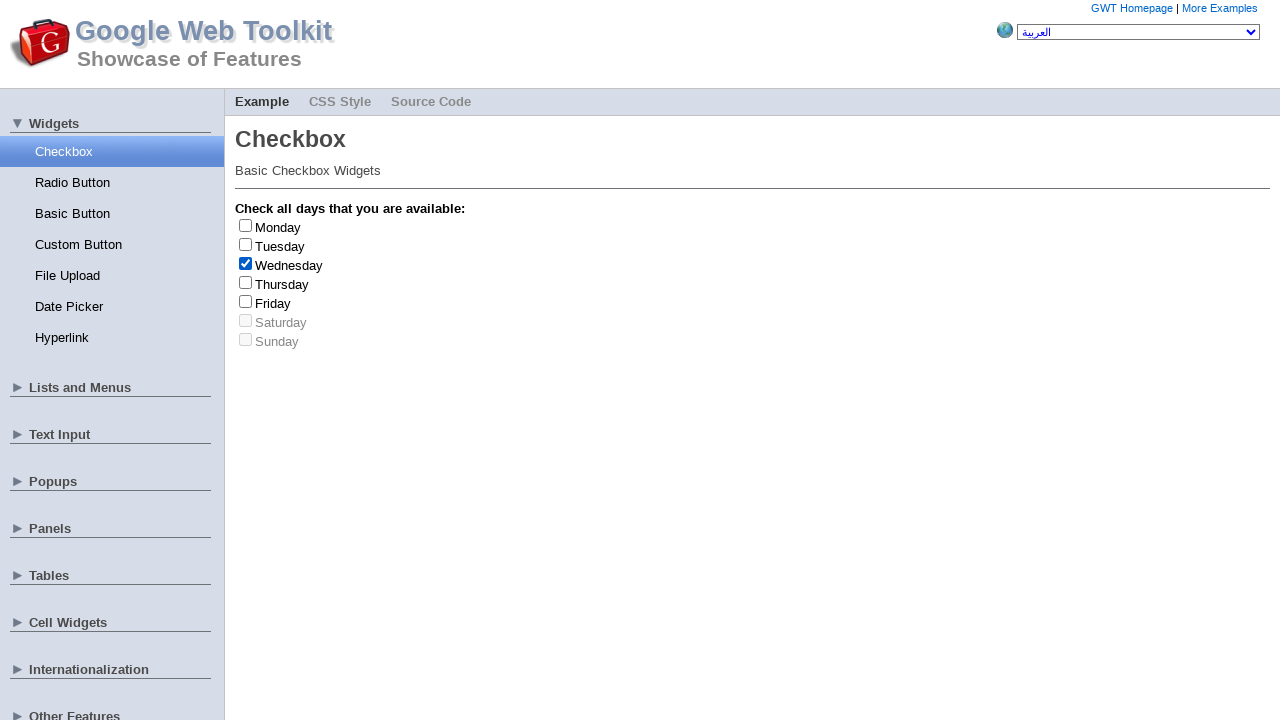

Retrieved day name: Wednesday
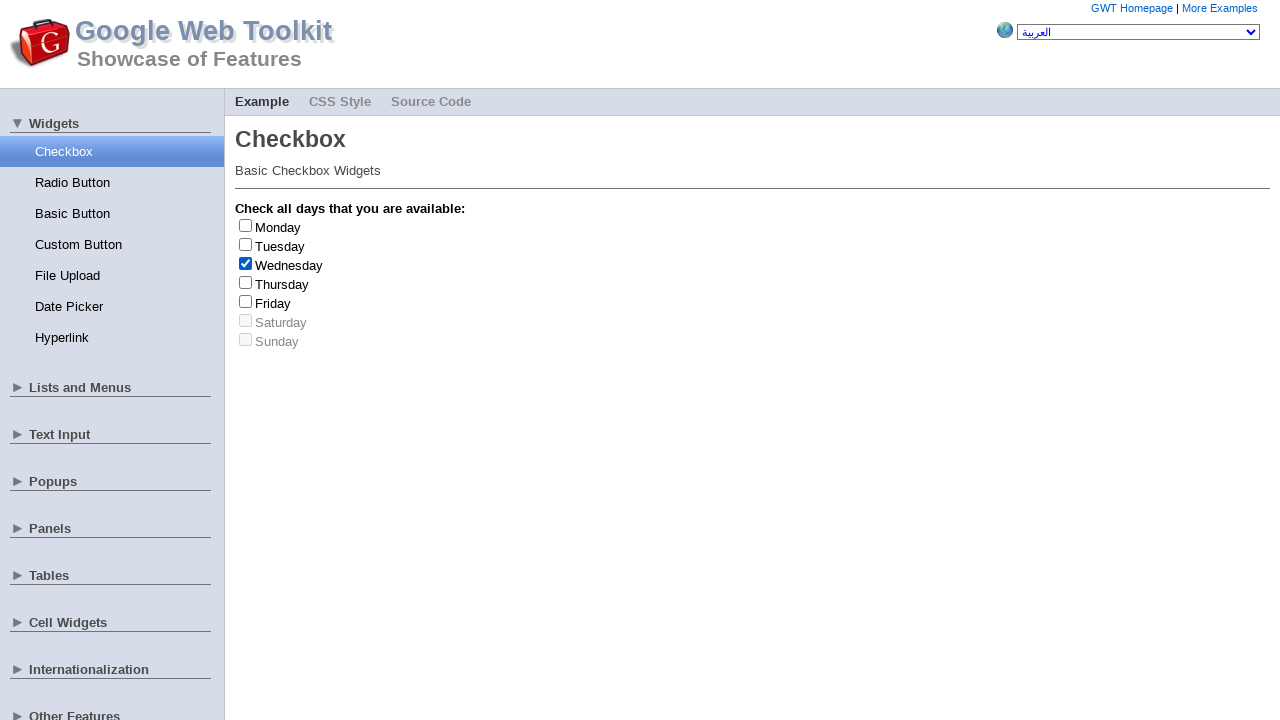

Clicked checkbox at index 2 to uncheck it at (246, 263) on input[type='checkbox'] >> nth=2
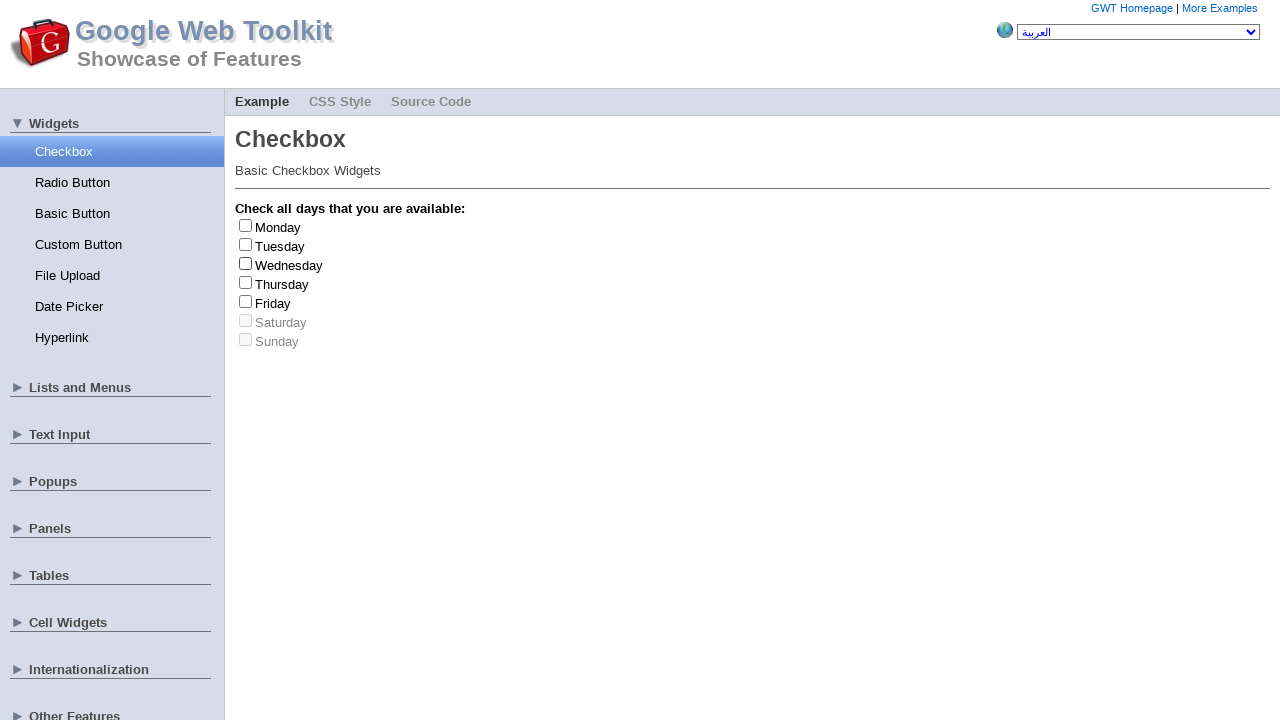

Randomly selected checkbox at index 5
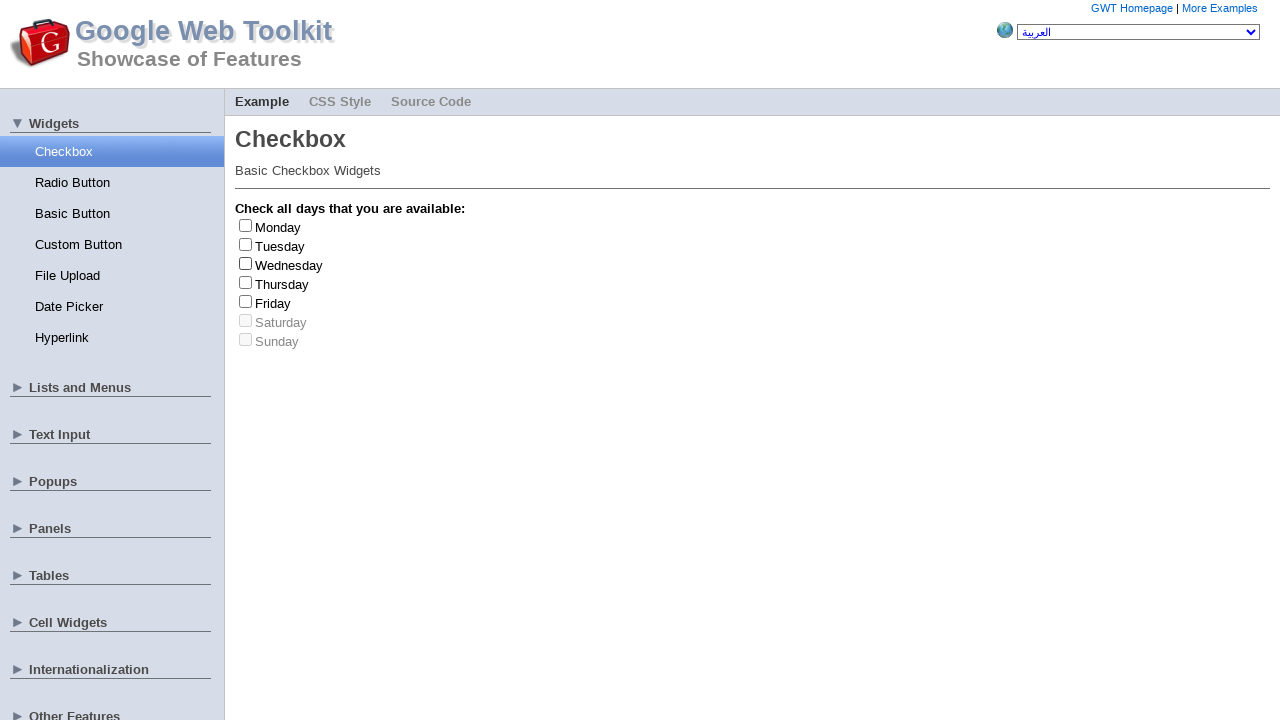

Retrieved label 'for' attribute: gwt-debug-cwCheckBox-Saturday-input
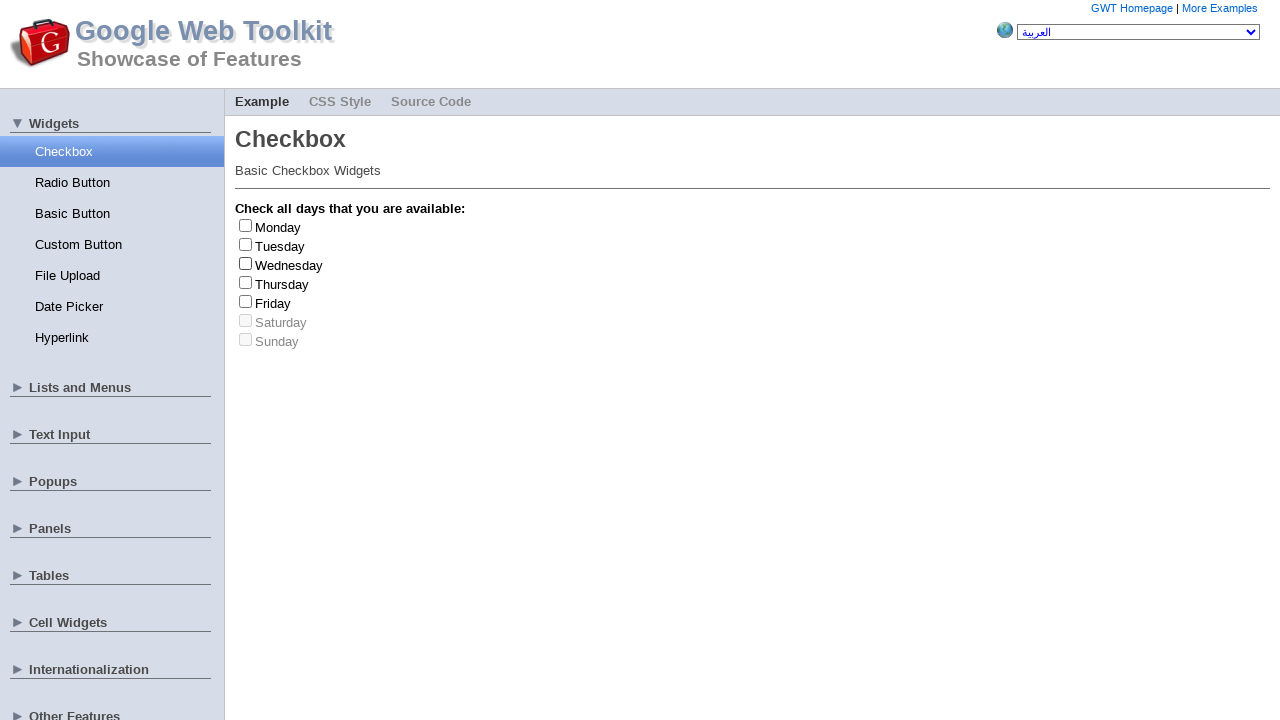

Randomly selected checkbox at index 5
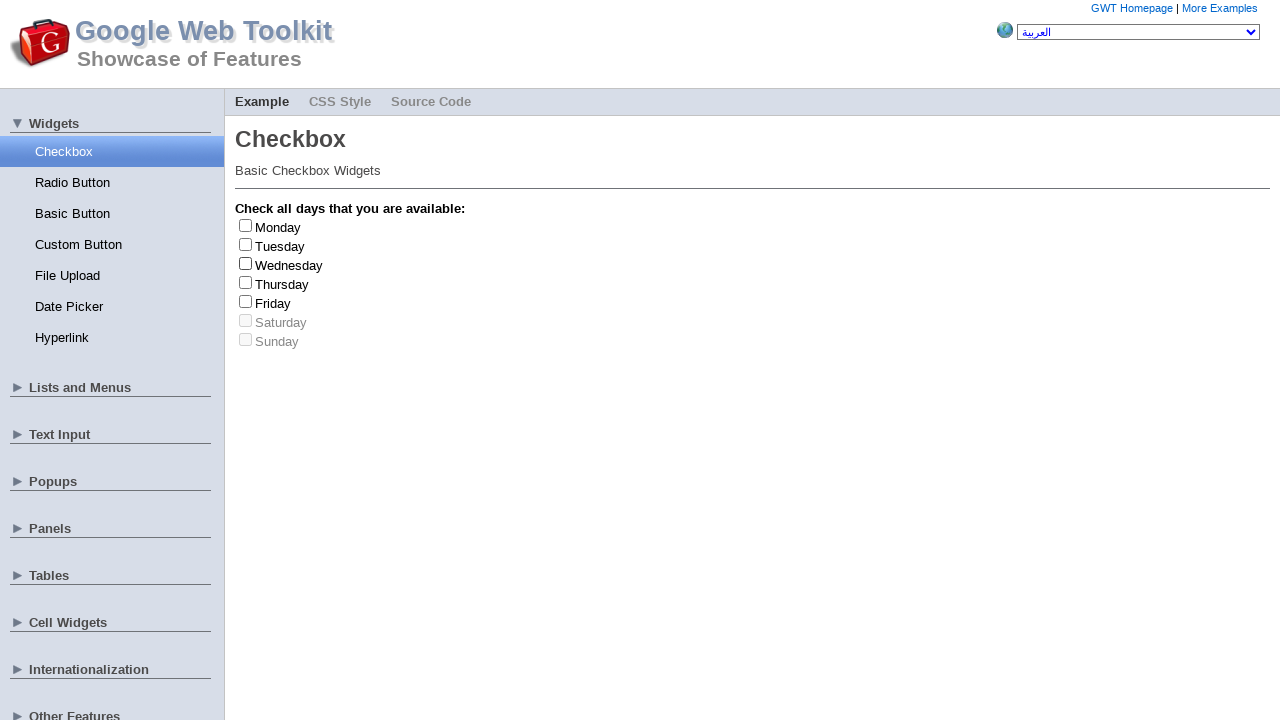

Retrieved label 'for' attribute: gwt-debug-cwCheckBox-Saturday-input
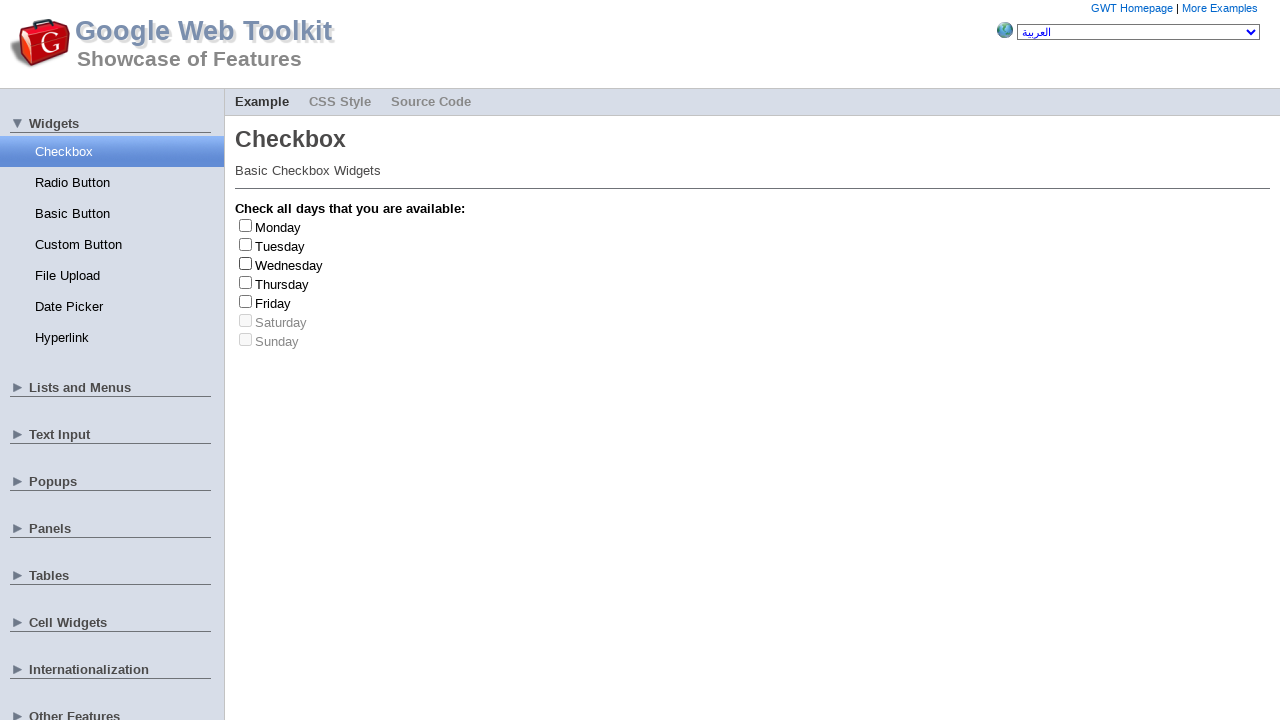

Randomly selected checkbox at index 6
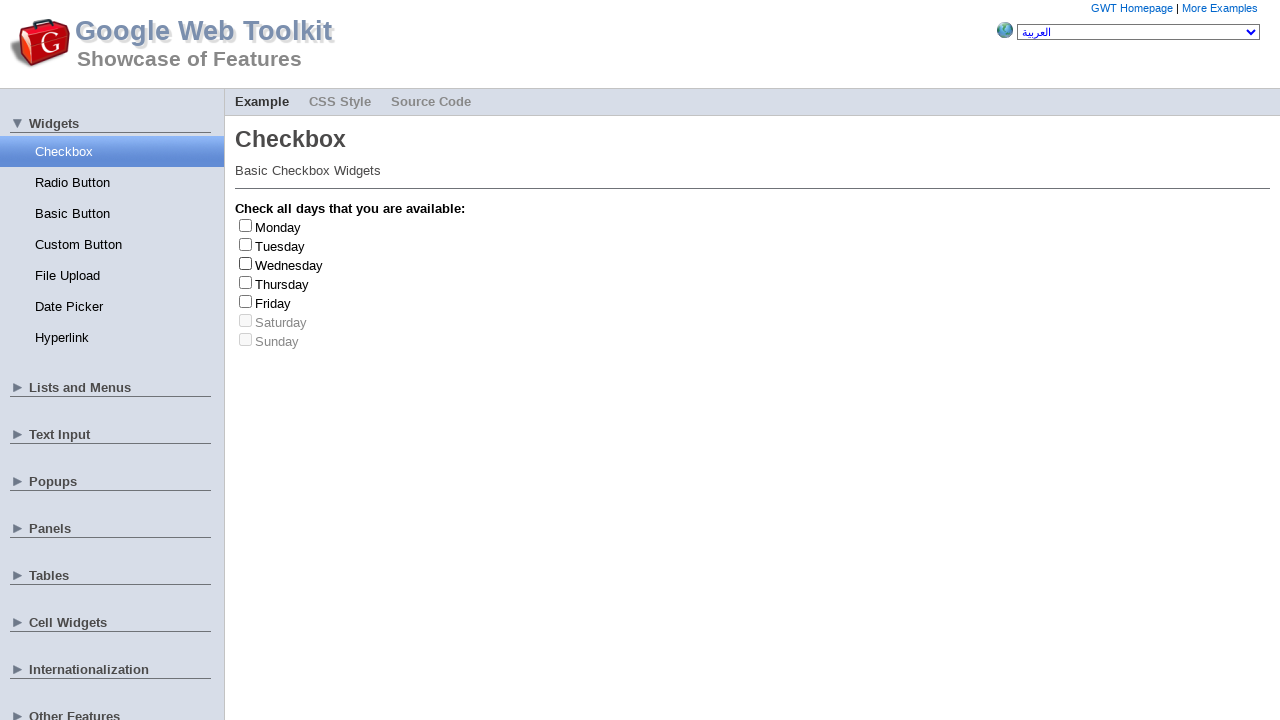

Retrieved label 'for' attribute: gwt-debug-cwCheckBox-Sunday-input
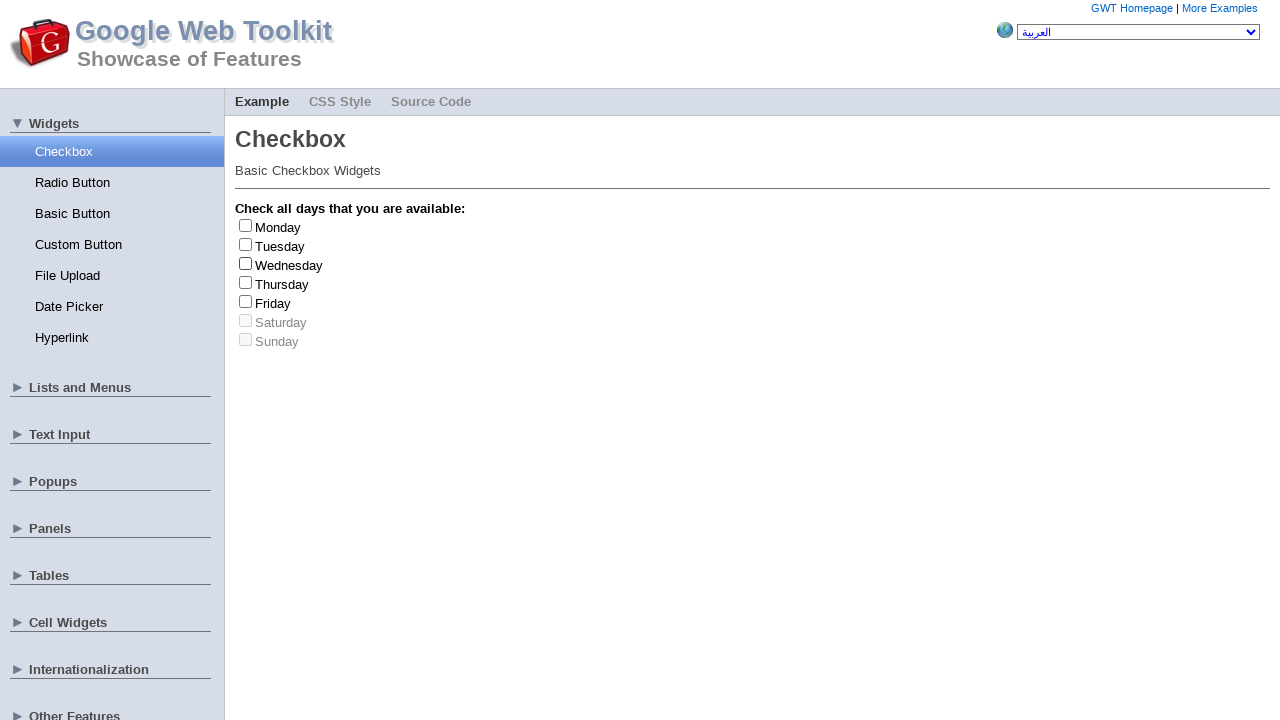

Randomly selected checkbox at index 6
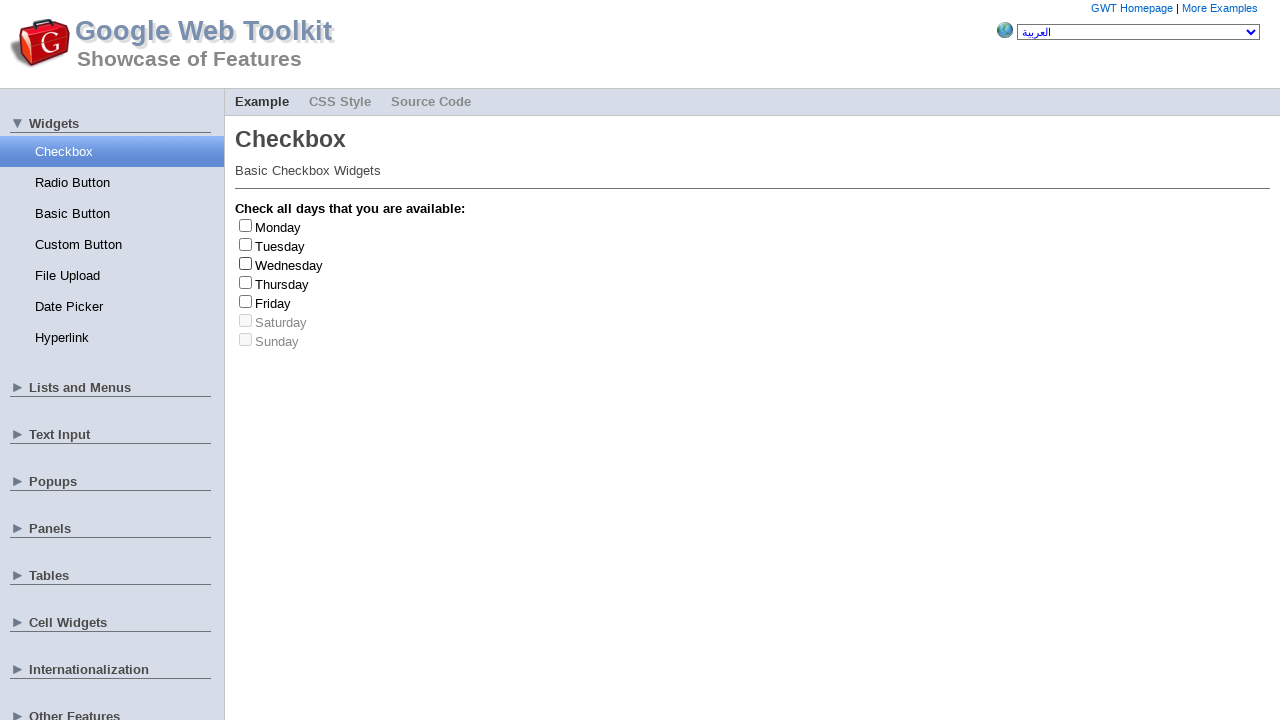

Retrieved label 'for' attribute: gwt-debug-cwCheckBox-Sunday-input
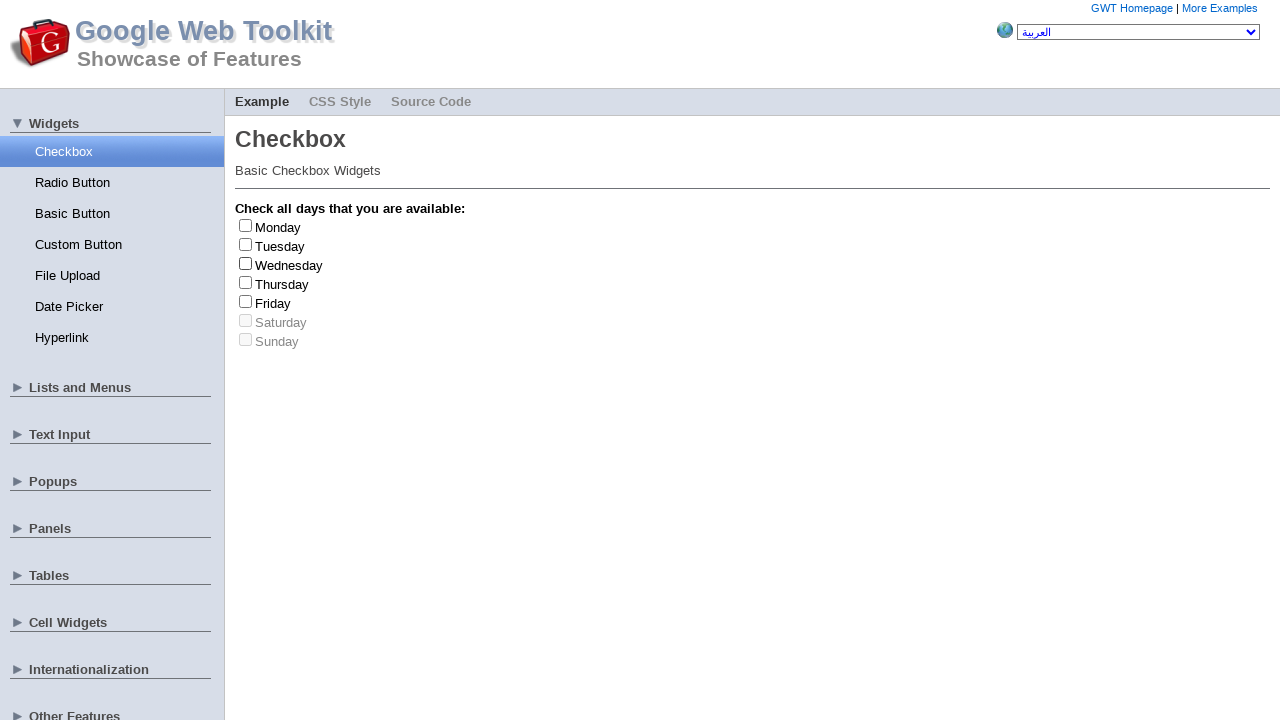

Randomly selected checkbox at index 2
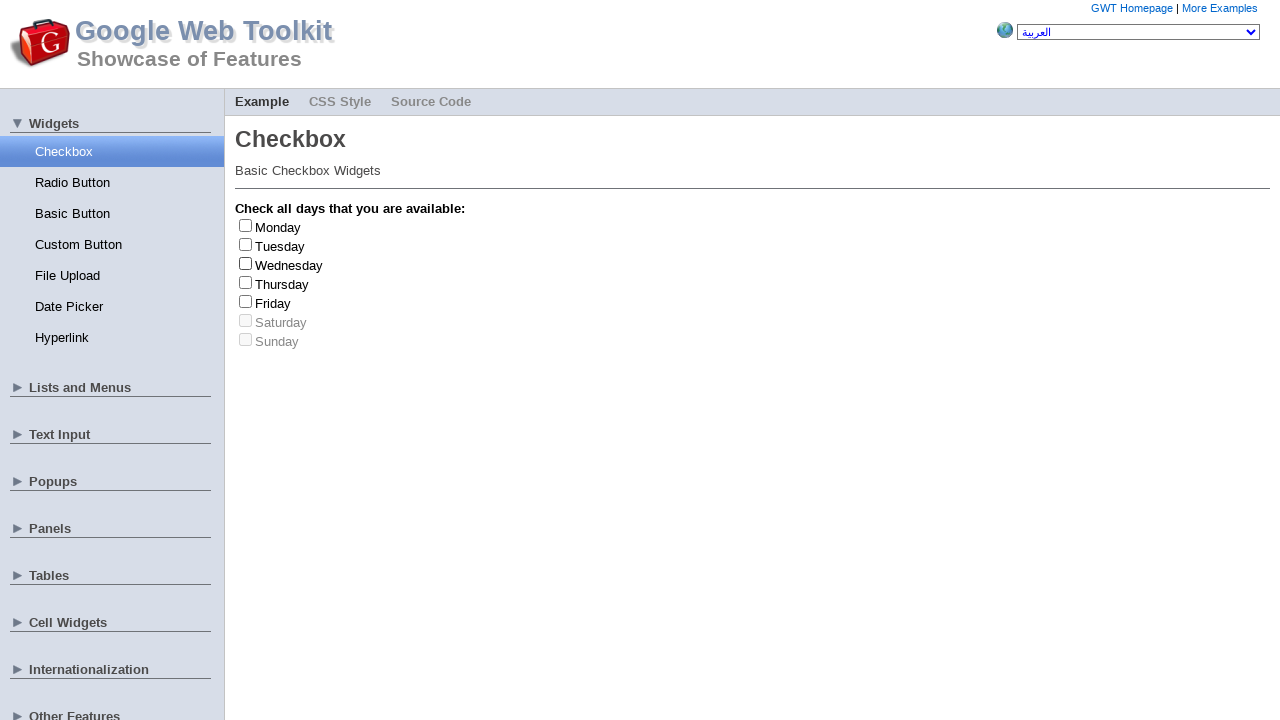

Retrieved label 'for' attribute: gwt-debug-cwCheckBox-Wednesday-input
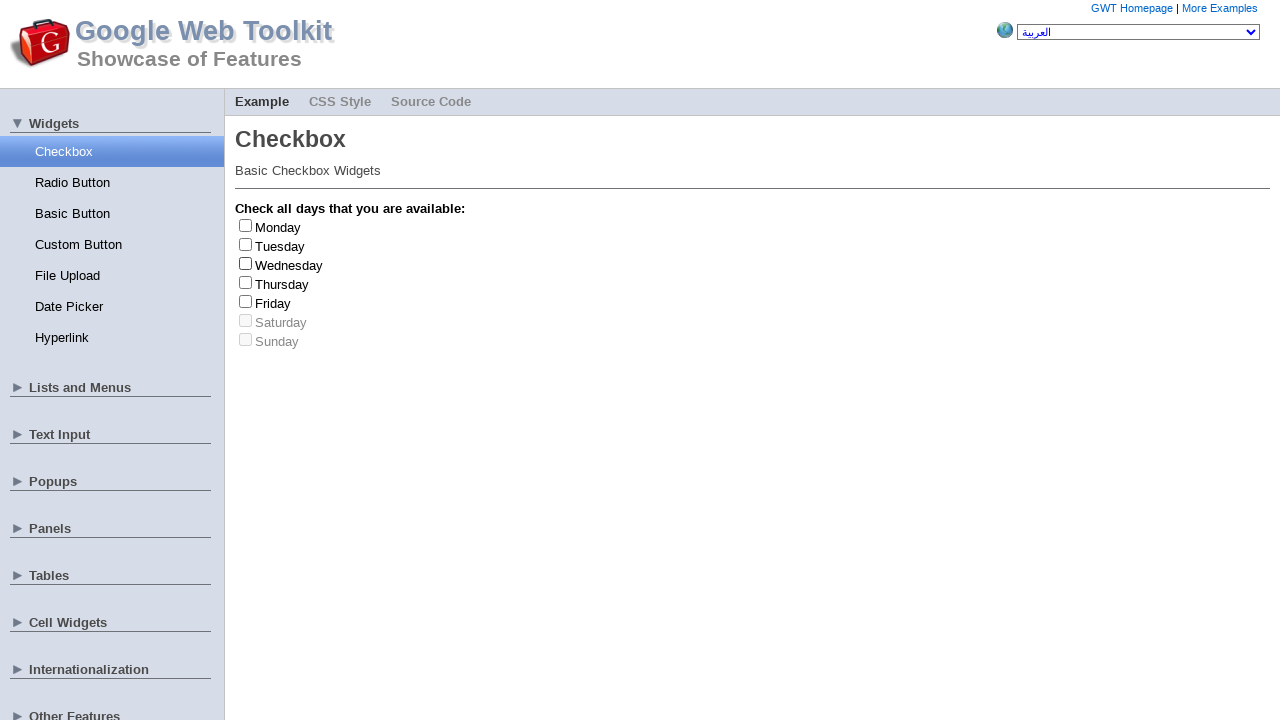

Clicked checkbox at index 2 to check it at (246, 263) on input[type='checkbox'] >> nth=2
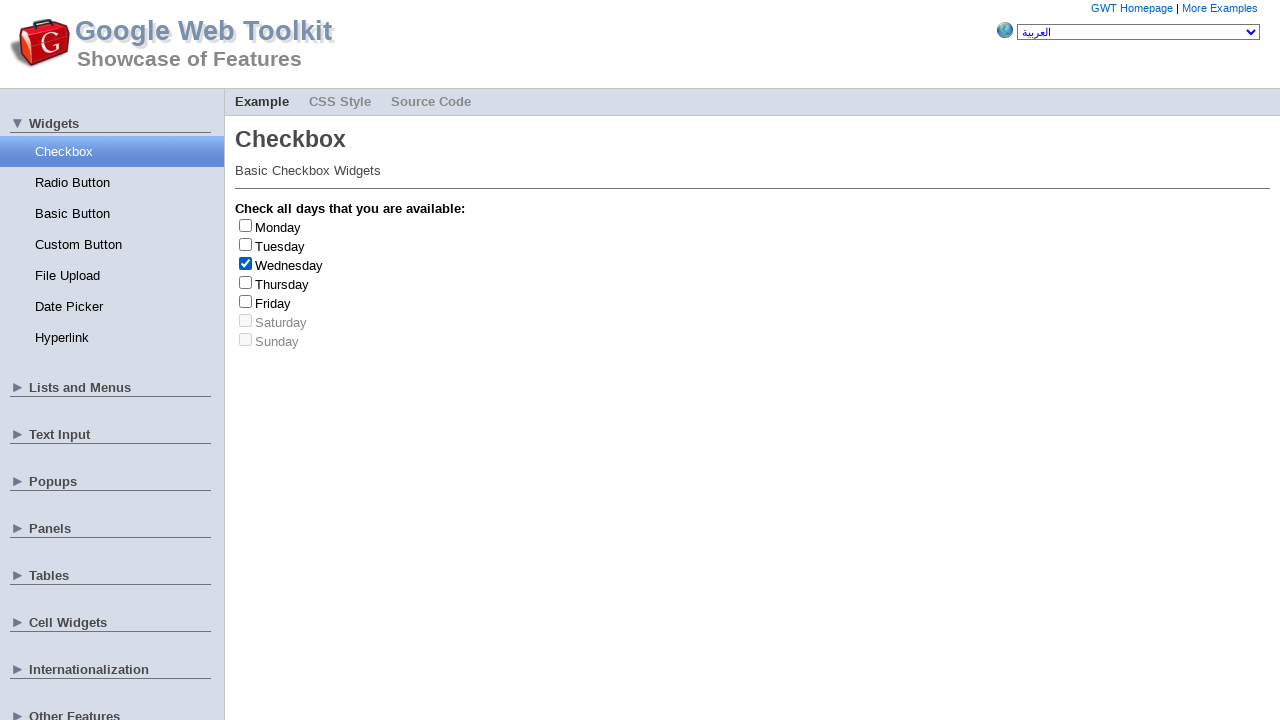

Retrieved day name: Wednesday
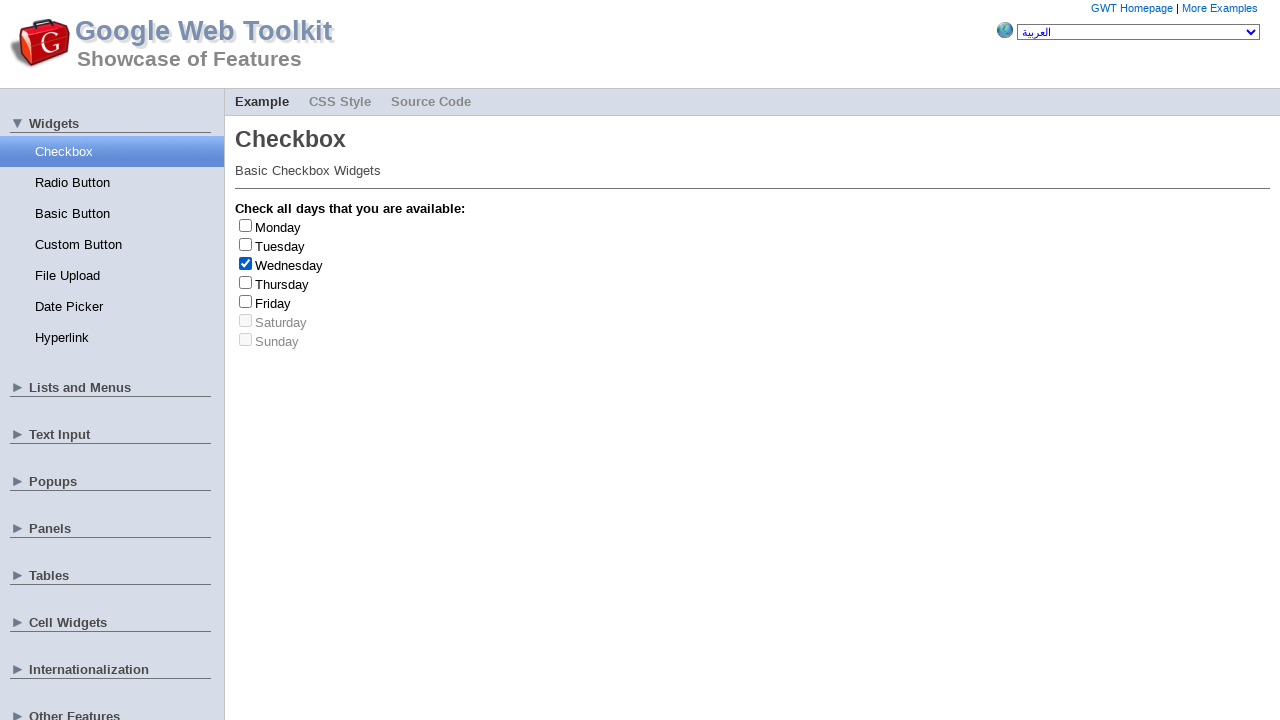

Clicked checkbox at index 2 to uncheck it at (246, 263) on input[type='checkbox'] >> nth=2
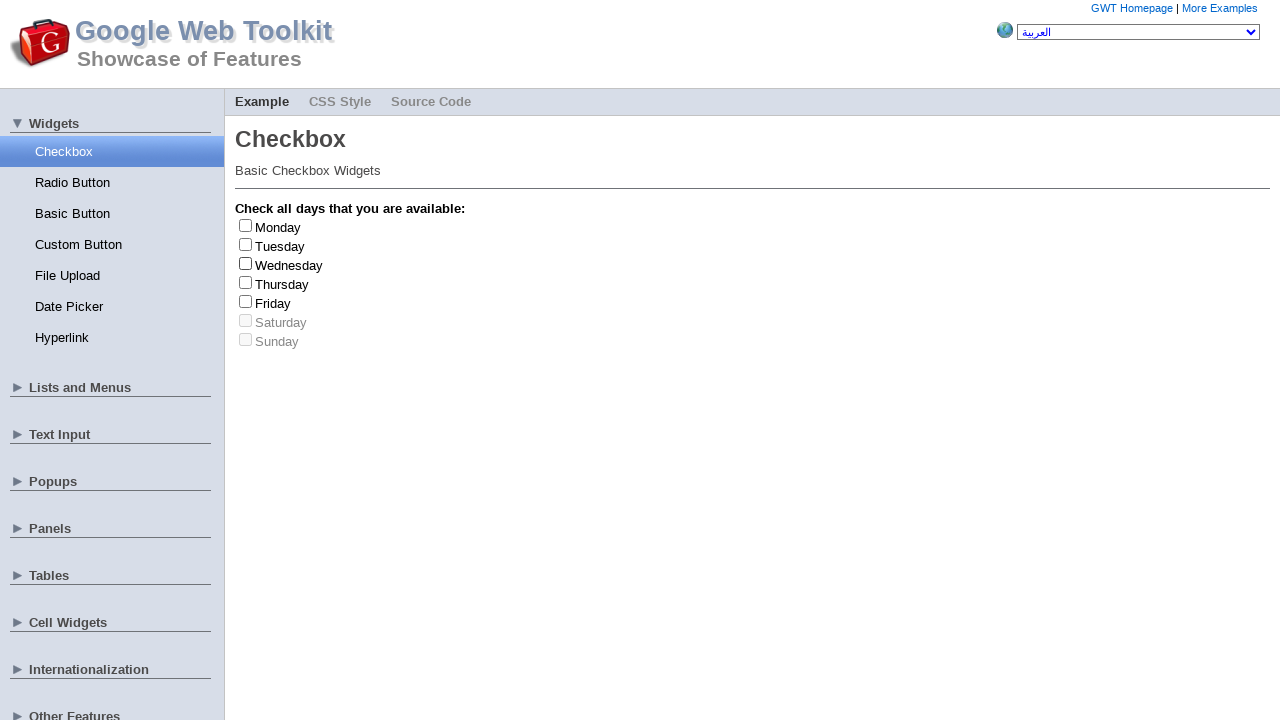

Randomly selected checkbox at index 6
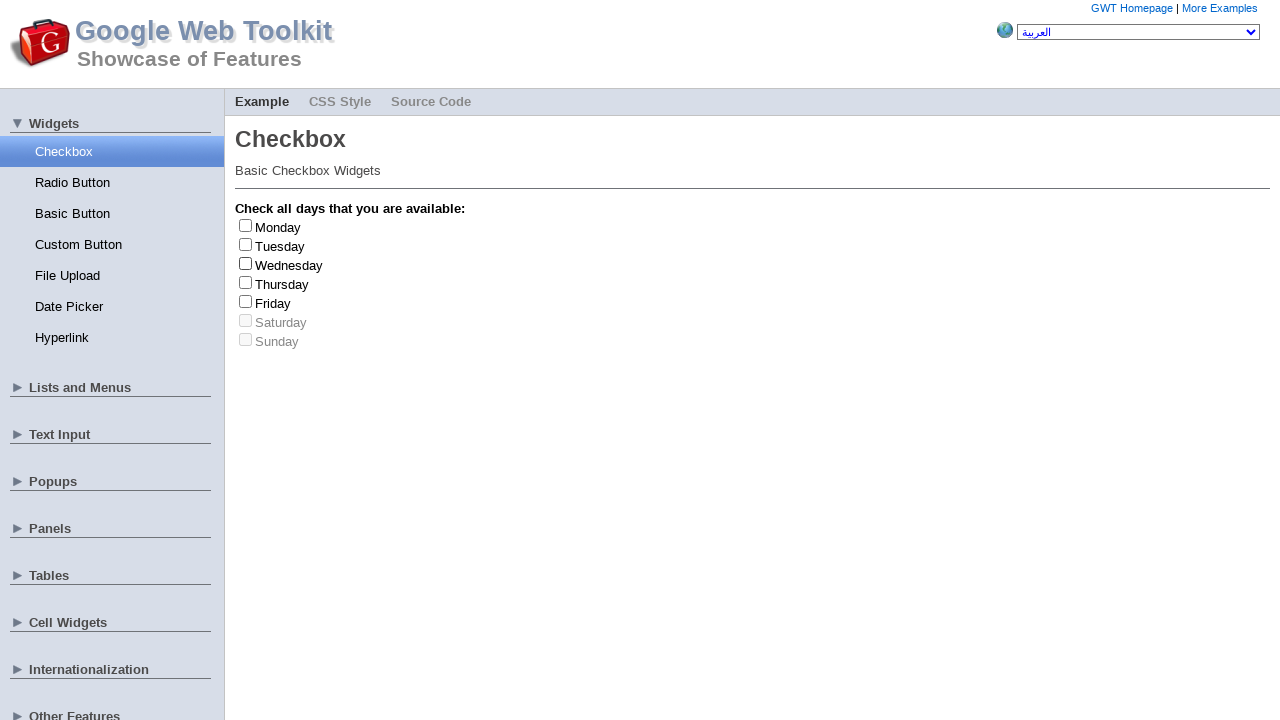

Retrieved label 'for' attribute: gwt-debug-cwCheckBox-Sunday-input
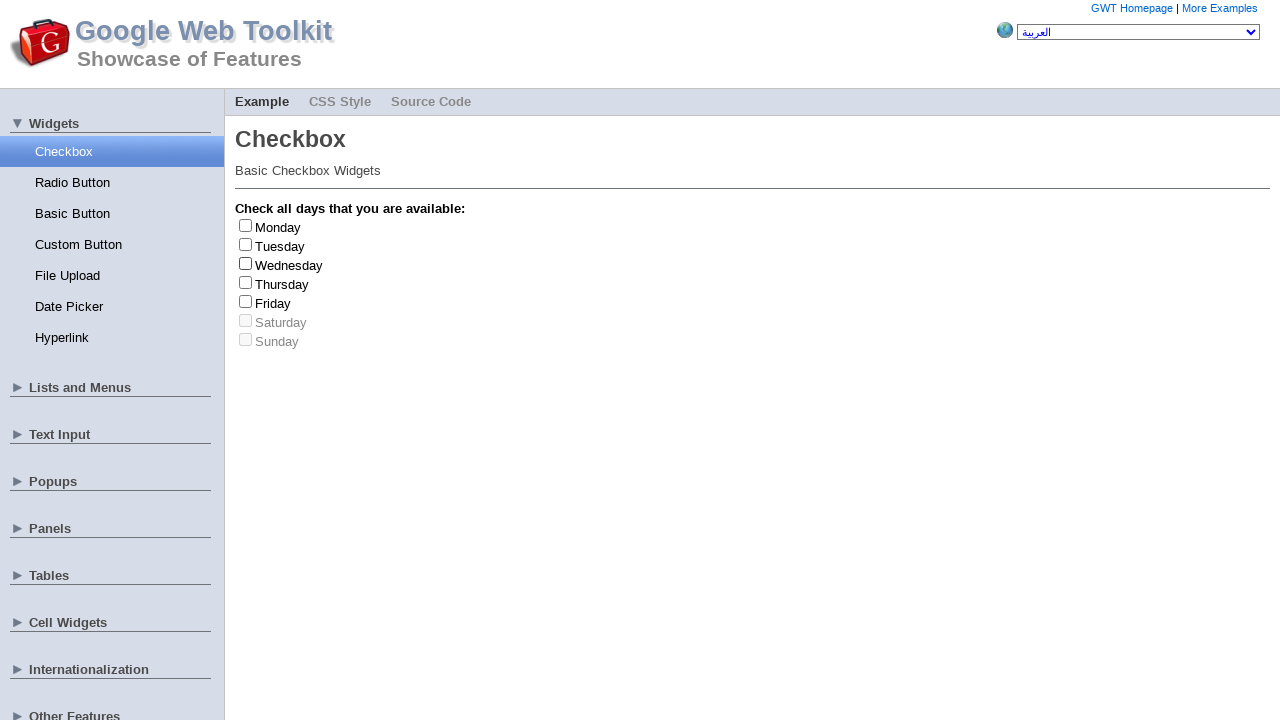

Randomly selected checkbox at index 0
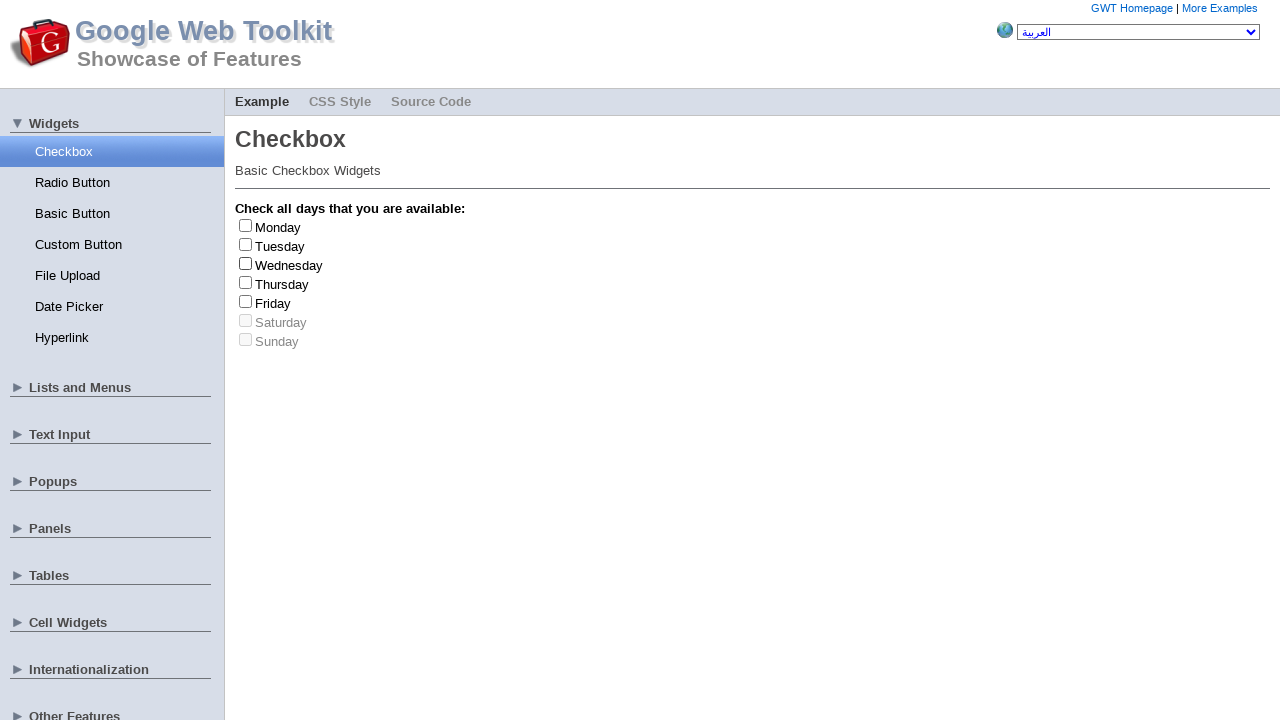

Retrieved label 'for' attribute: gwt-debug-cwCheckBox-Monday-input
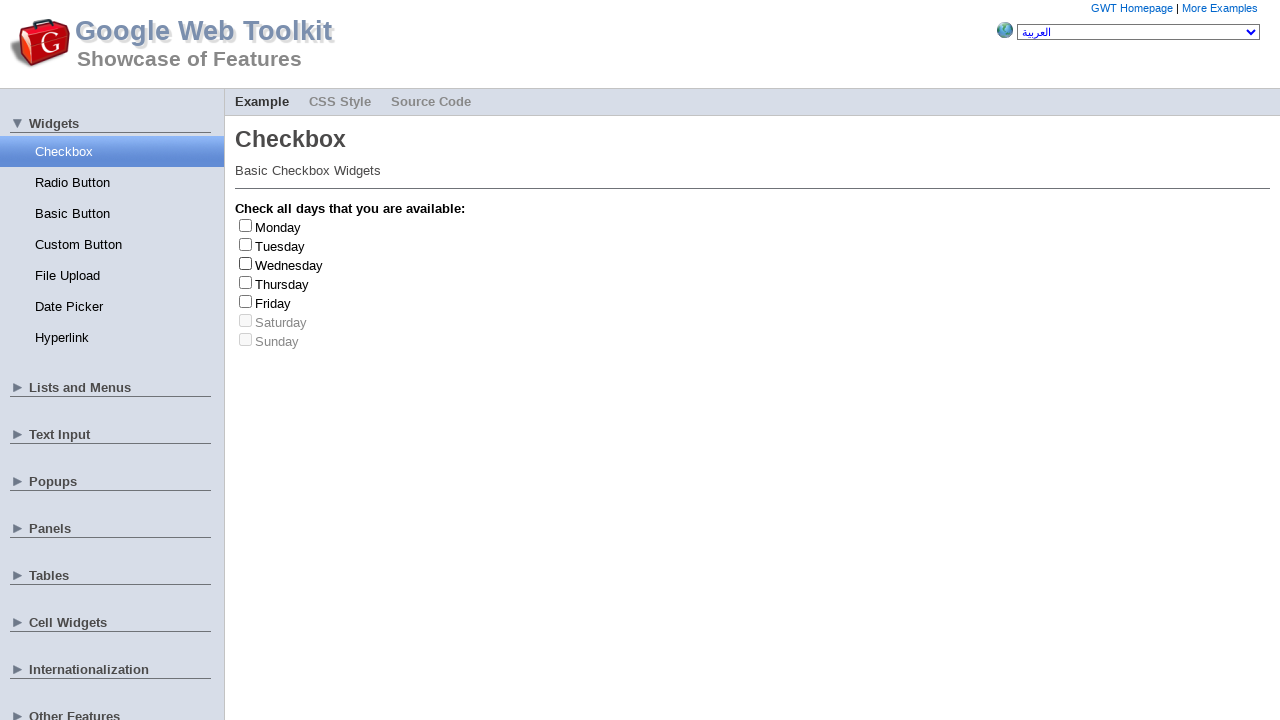

Clicked checkbox at index 0 to check it at (246, 225) on input[type='checkbox'] >> nth=0
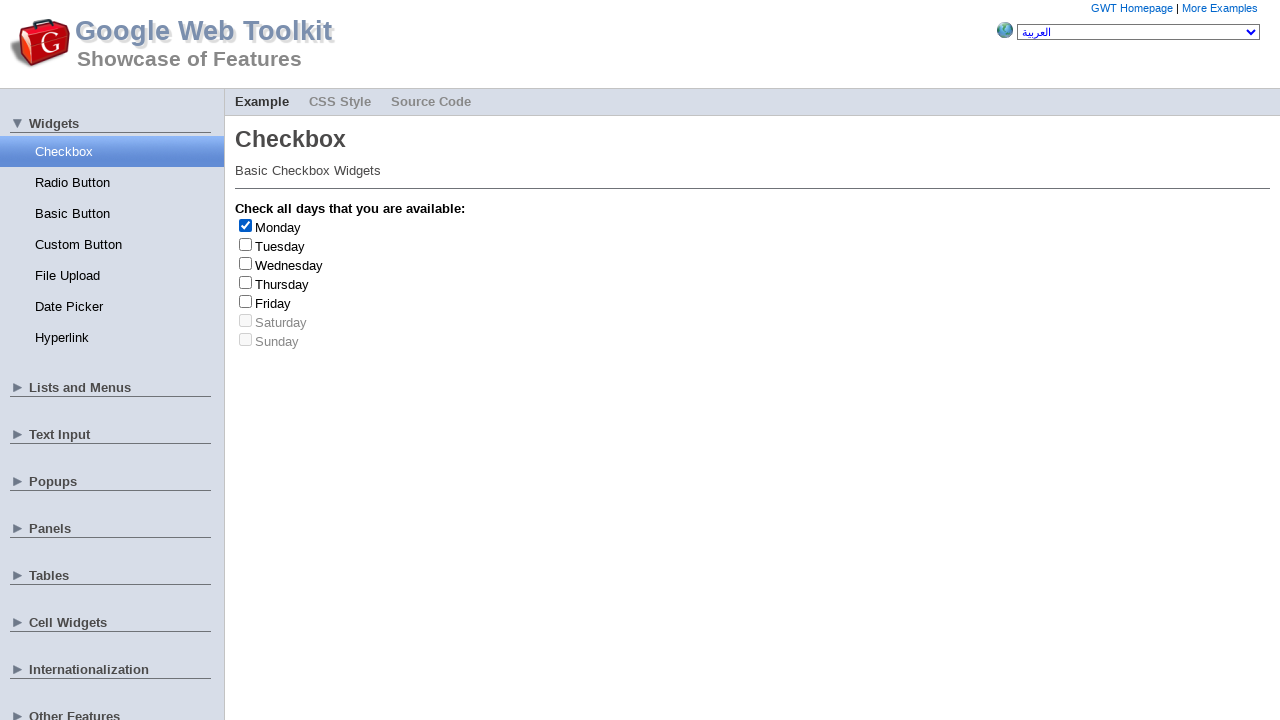

Retrieved day name: Monday
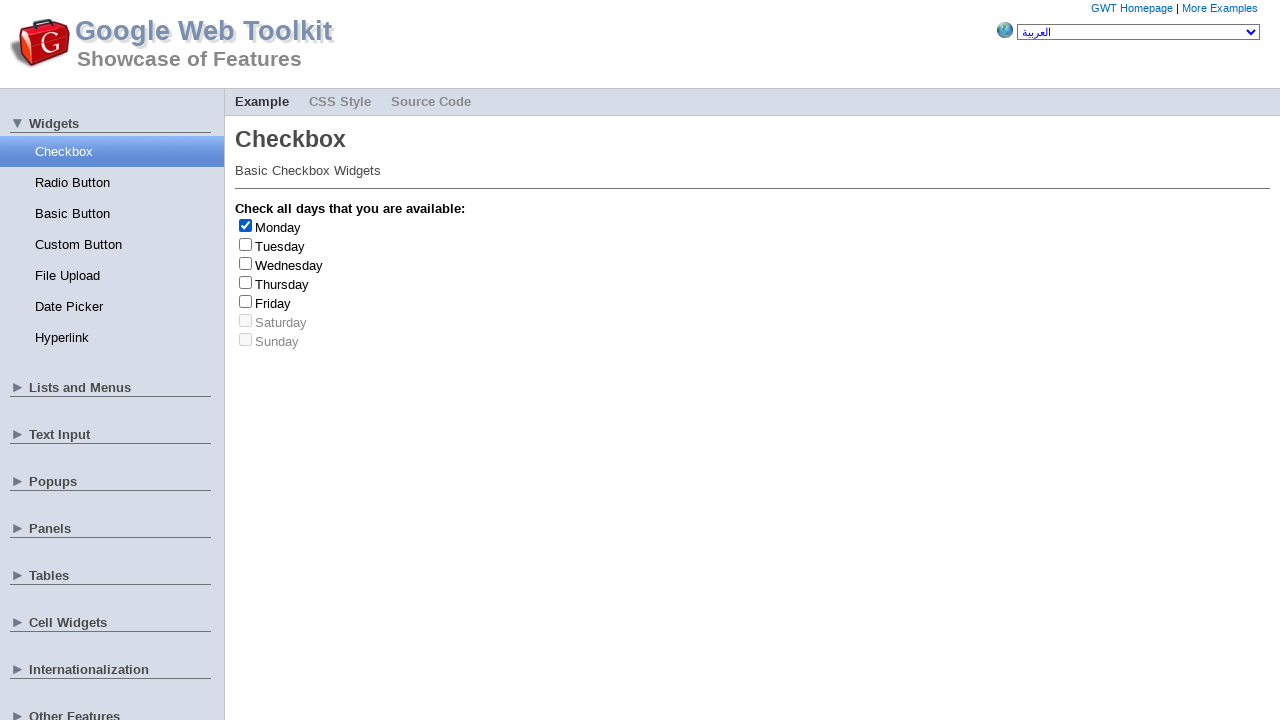

Clicked checkbox at index 0 to uncheck it at (246, 225) on input[type='checkbox'] >> nth=0
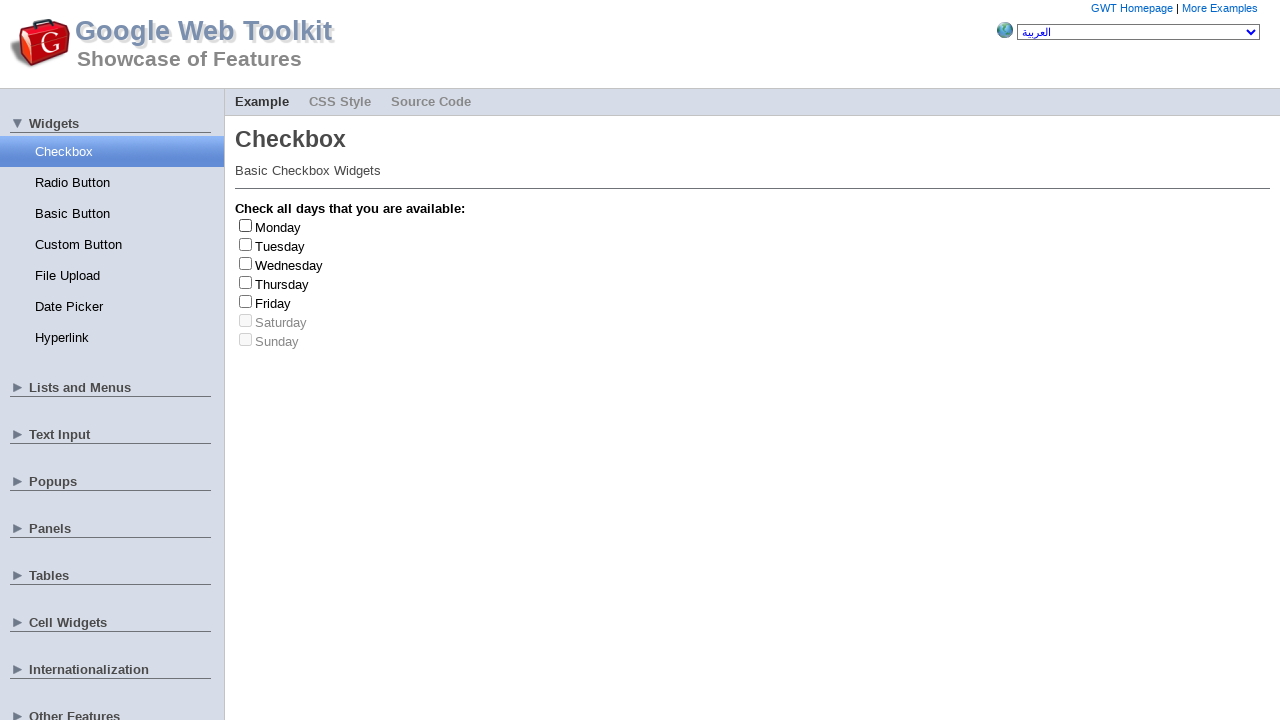

Randomly selected checkbox at index 4
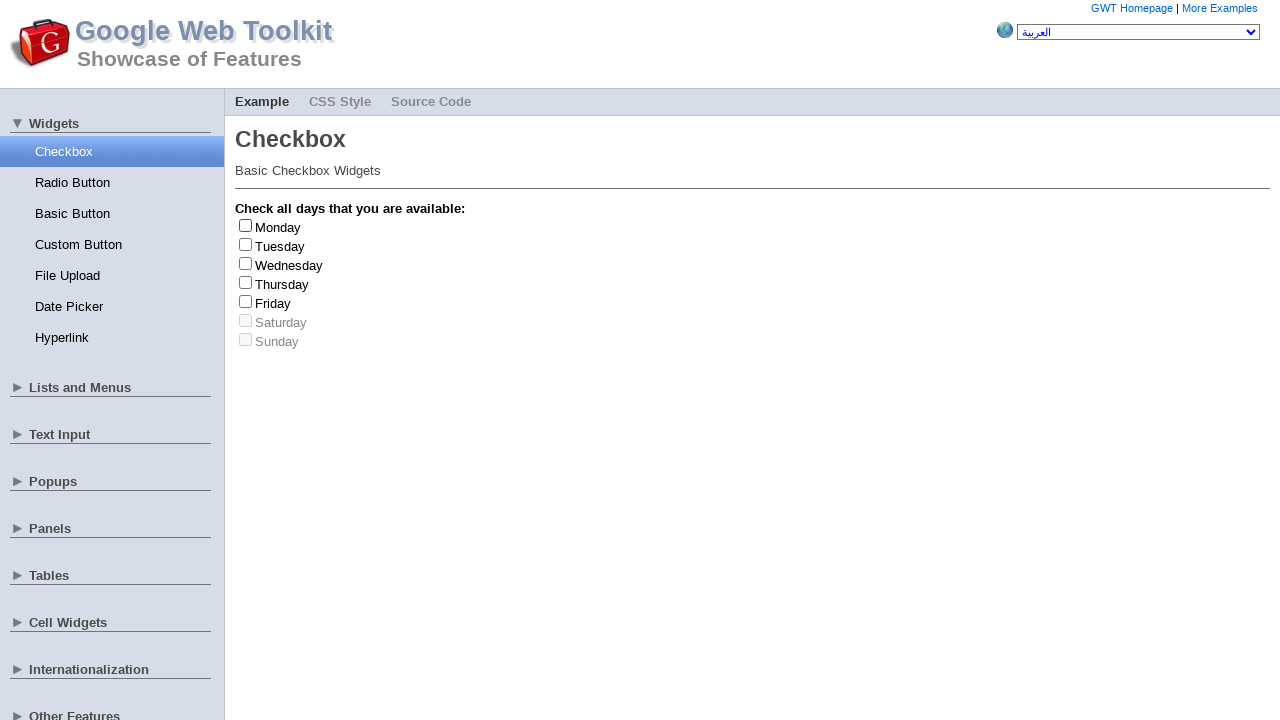

Retrieved label 'for' attribute: gwt-debug-cwCheckBox-Friday-input
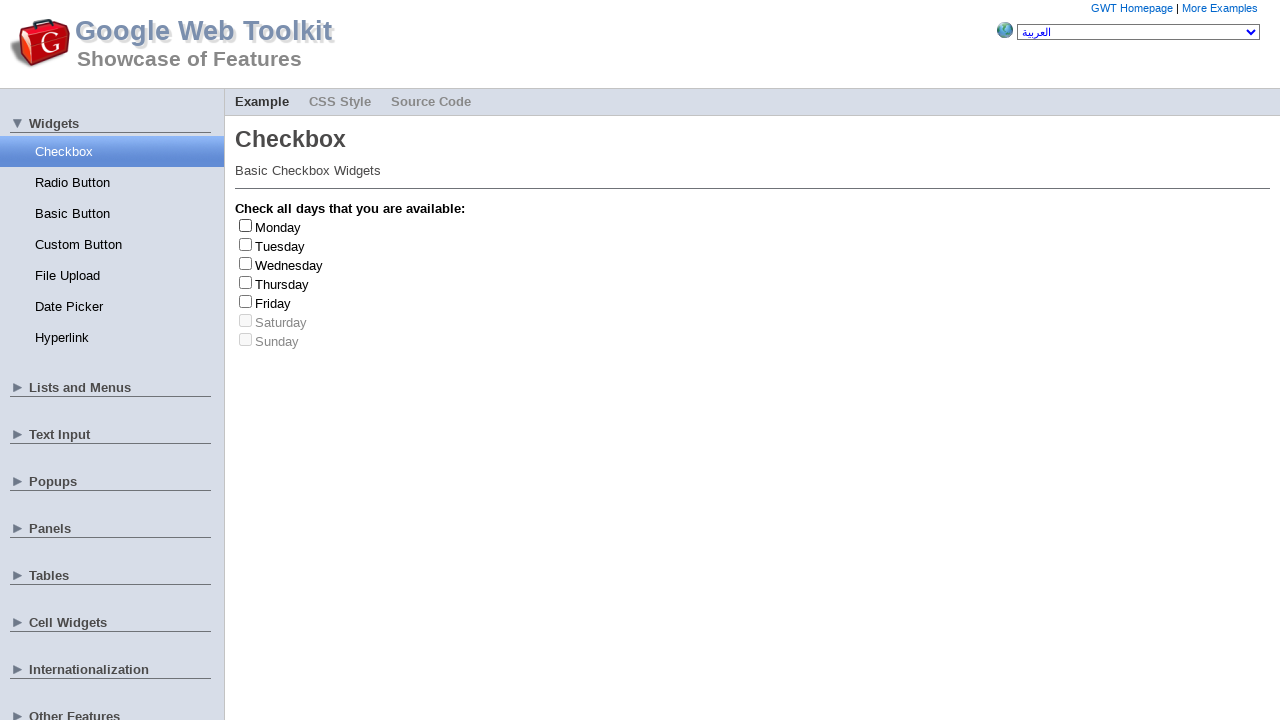

Friday checkbox detected - Friday count is now 2
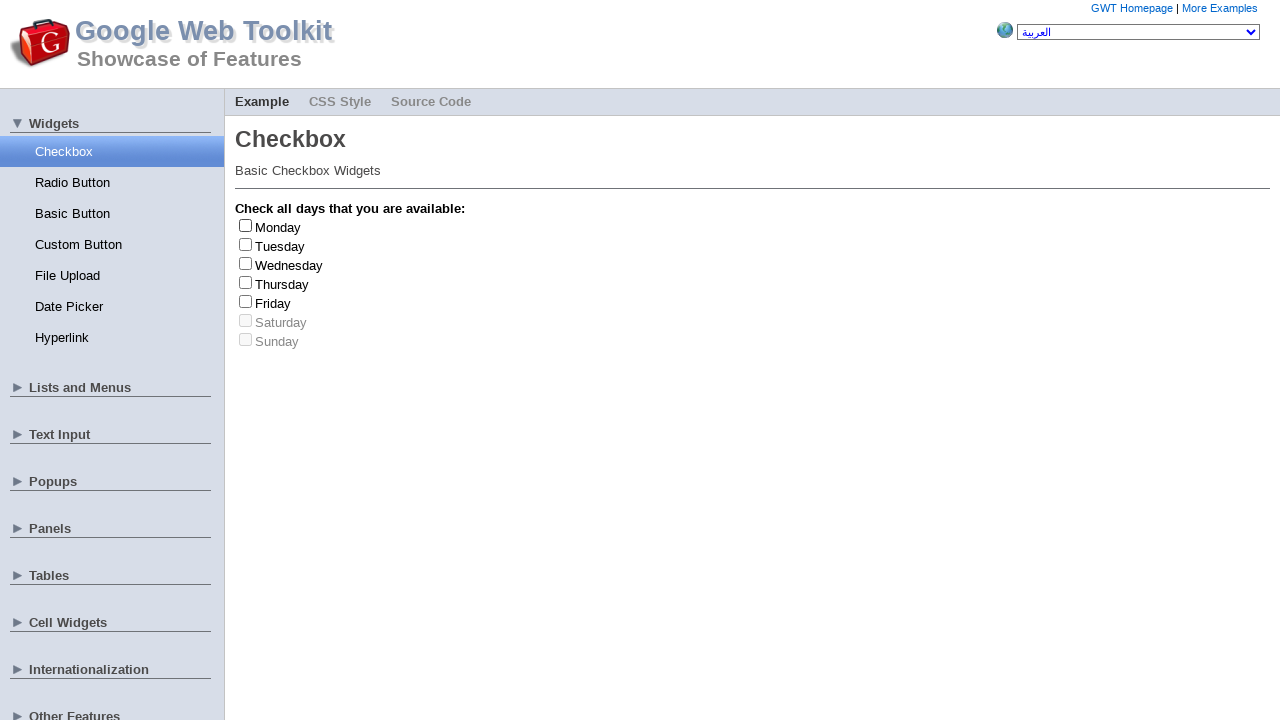

Clicked checkbox at index 4 to check it at (246, 301) on input[type='checkbox'] >> nth=4
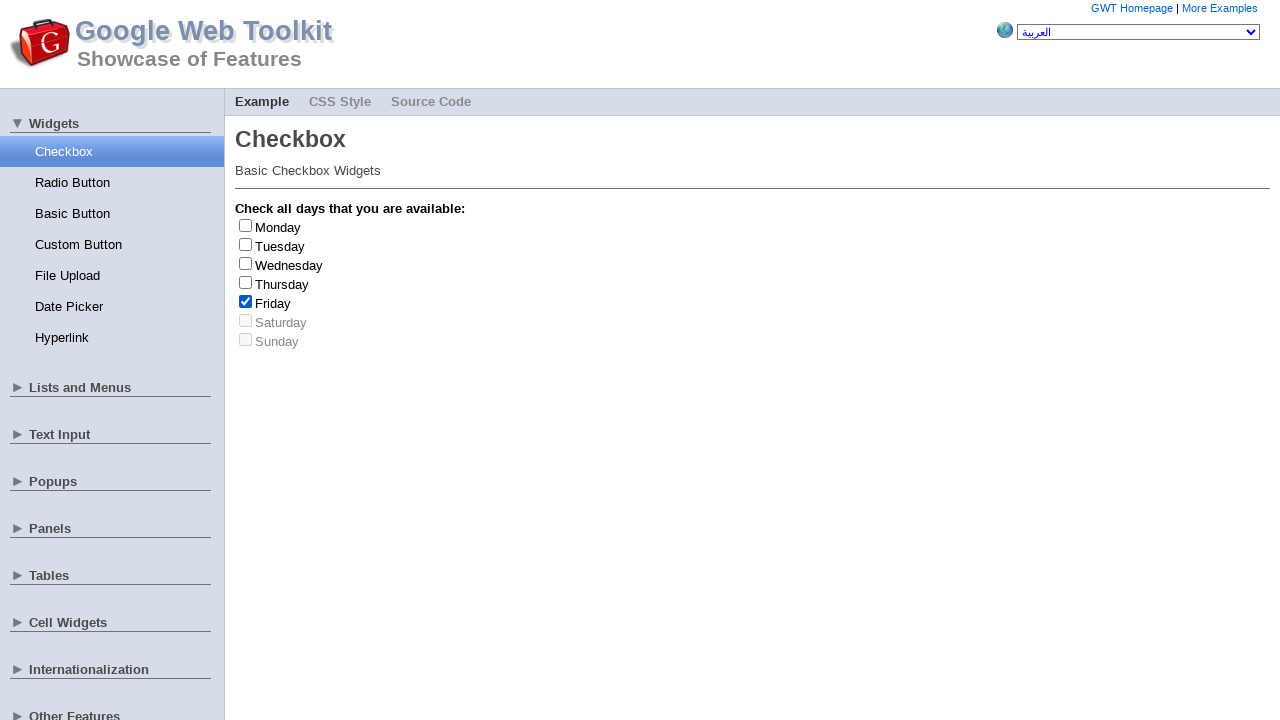

Retrieved day name: Friday
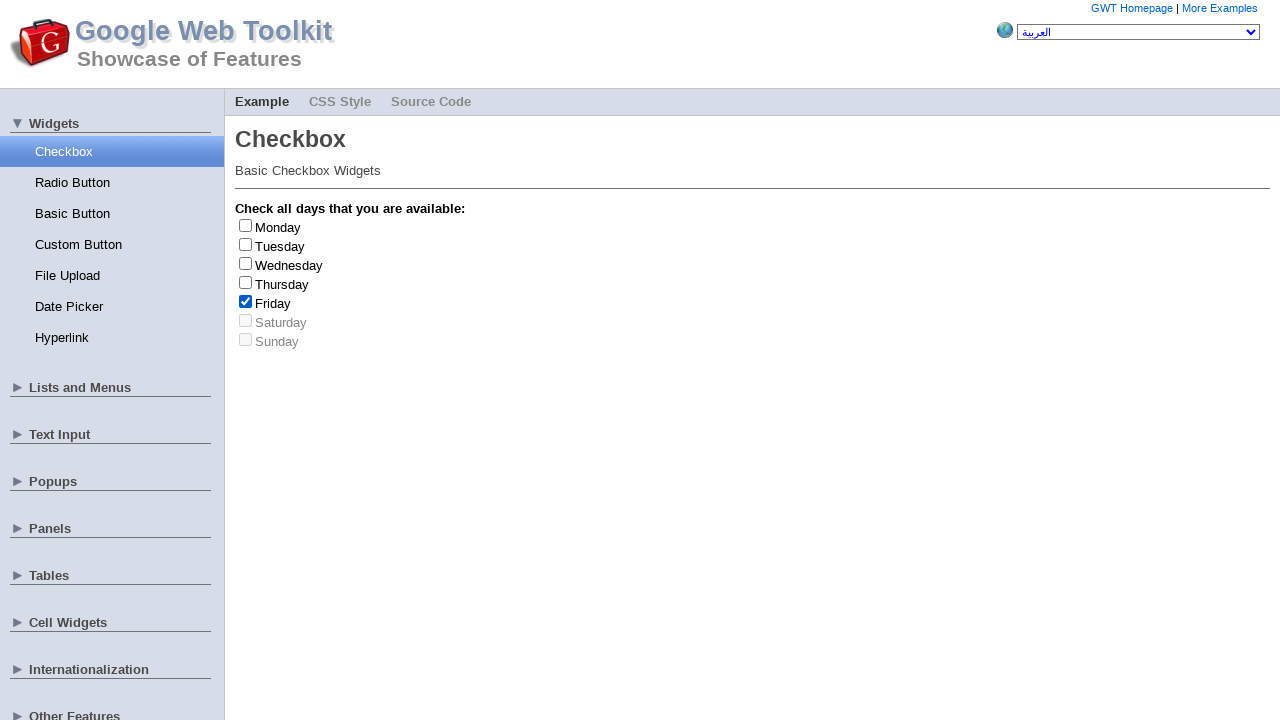

Clicked checkbox at index 4 to uncheck it at (246, 301) on input[type='checkbox'] >> nth=4
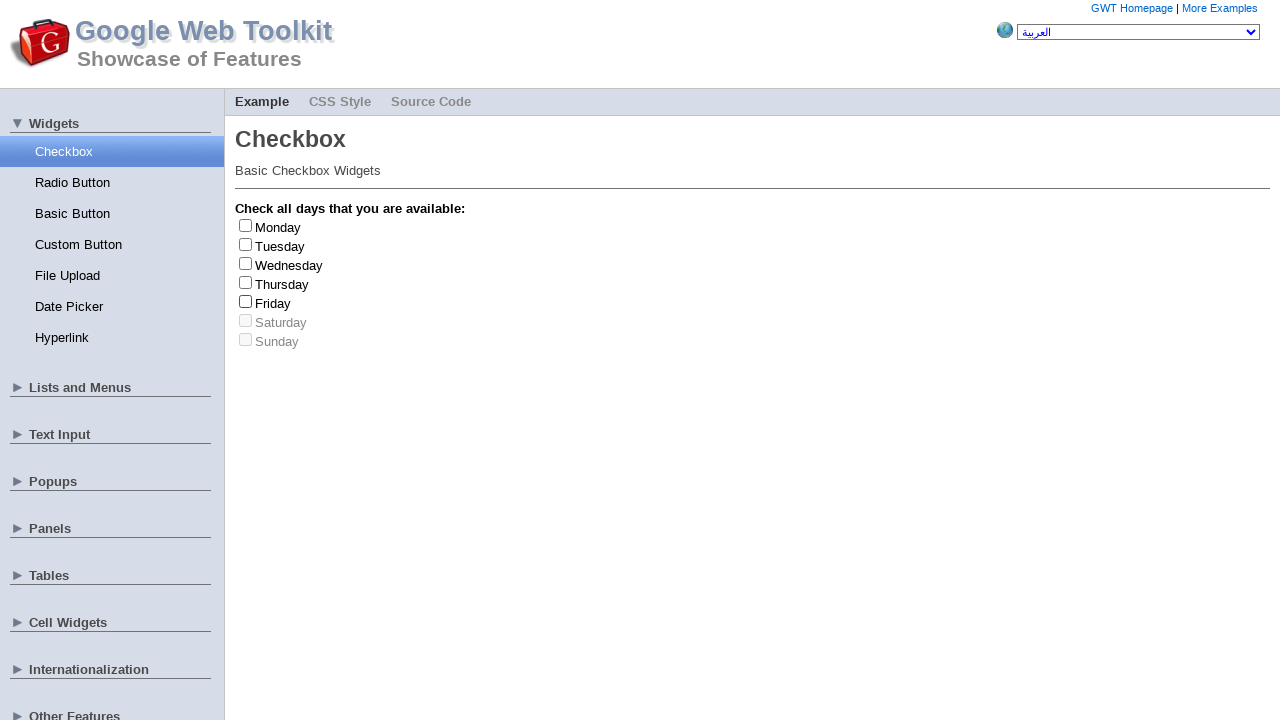

Randomly selected checkbox at index 2
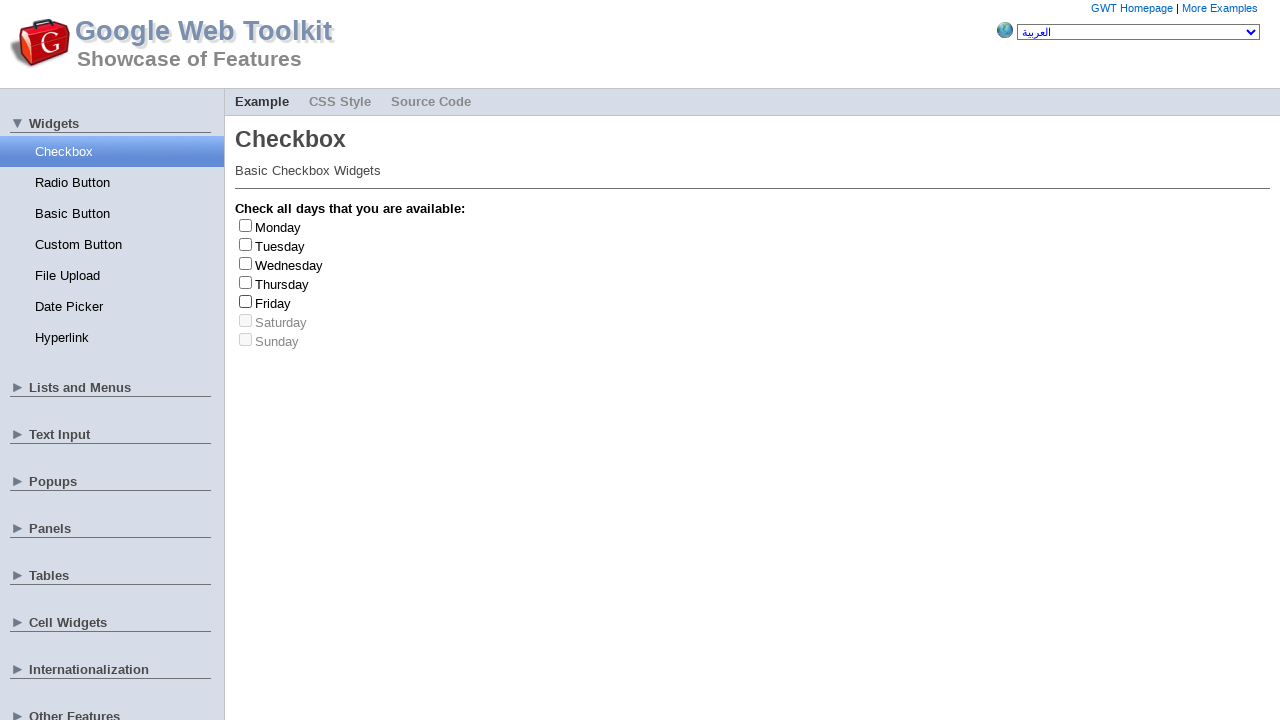

Retrieved label 'for' attribute: gwt-debug-cwCheckBox-Wednesday-input
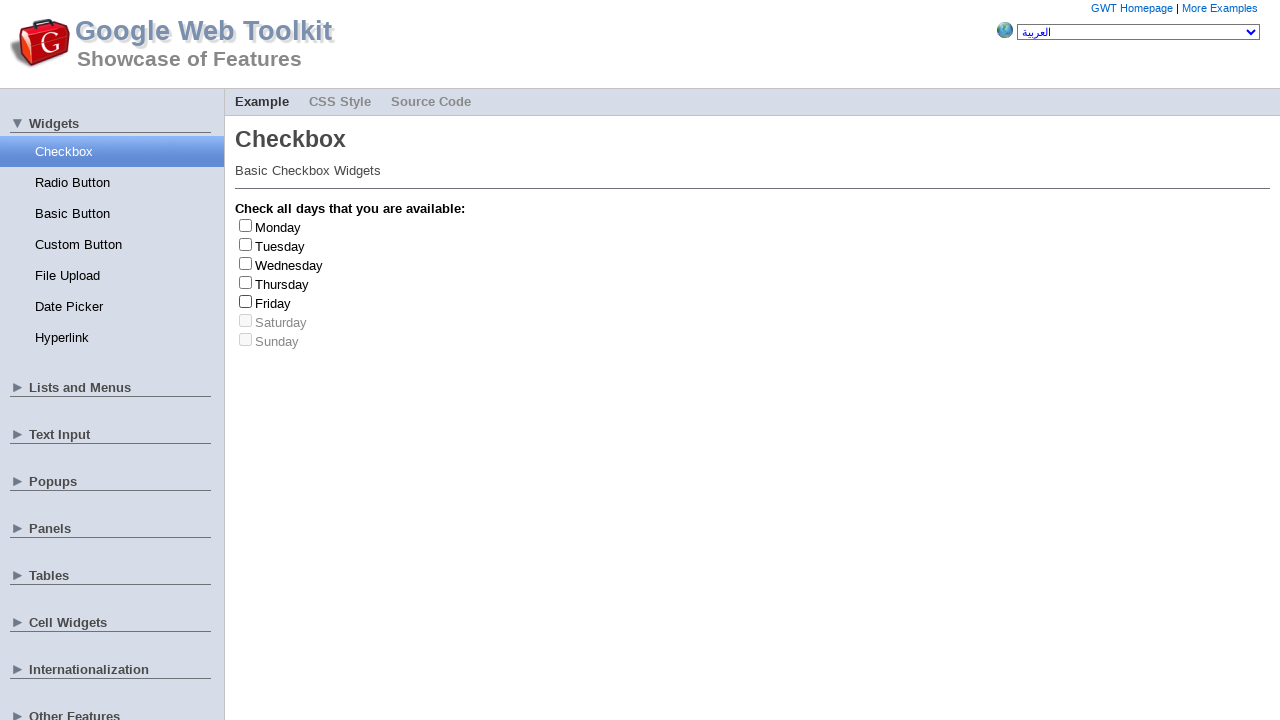

Clicked checkbox at index 2 to check it at (246, 263) on input[type='checkbox'] >> nth=2
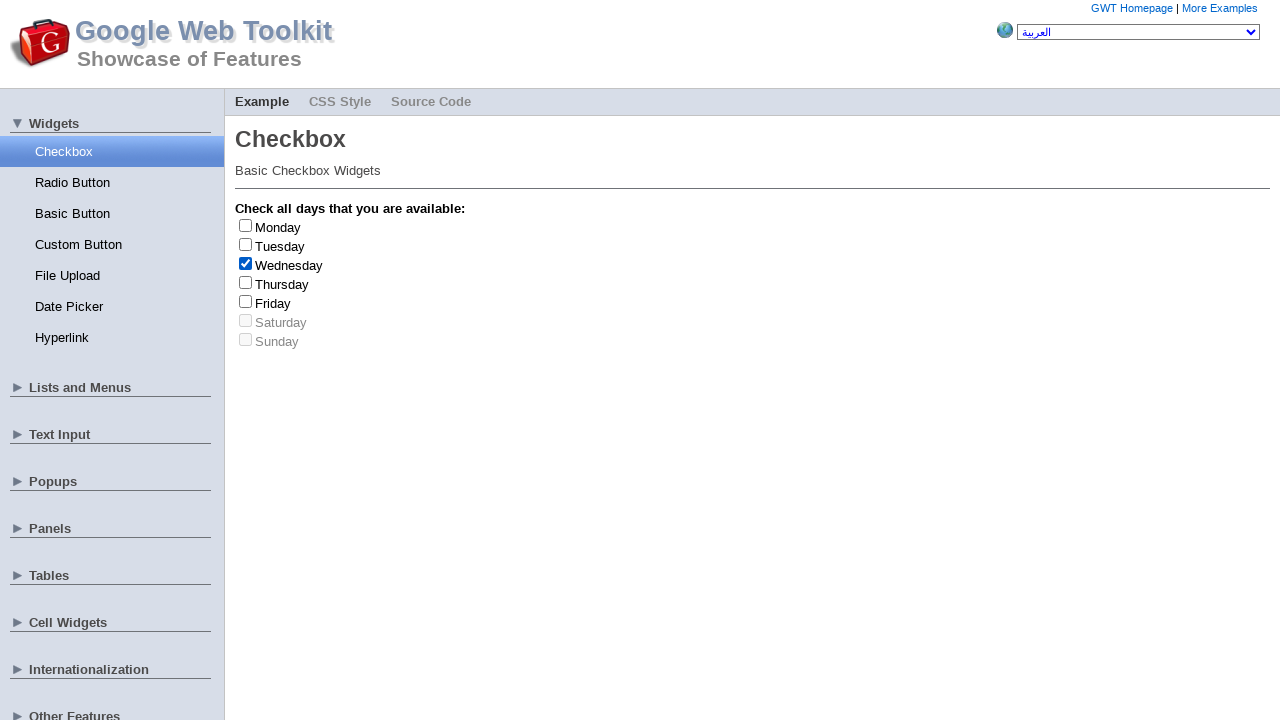

Retrieved day name: Wednesday
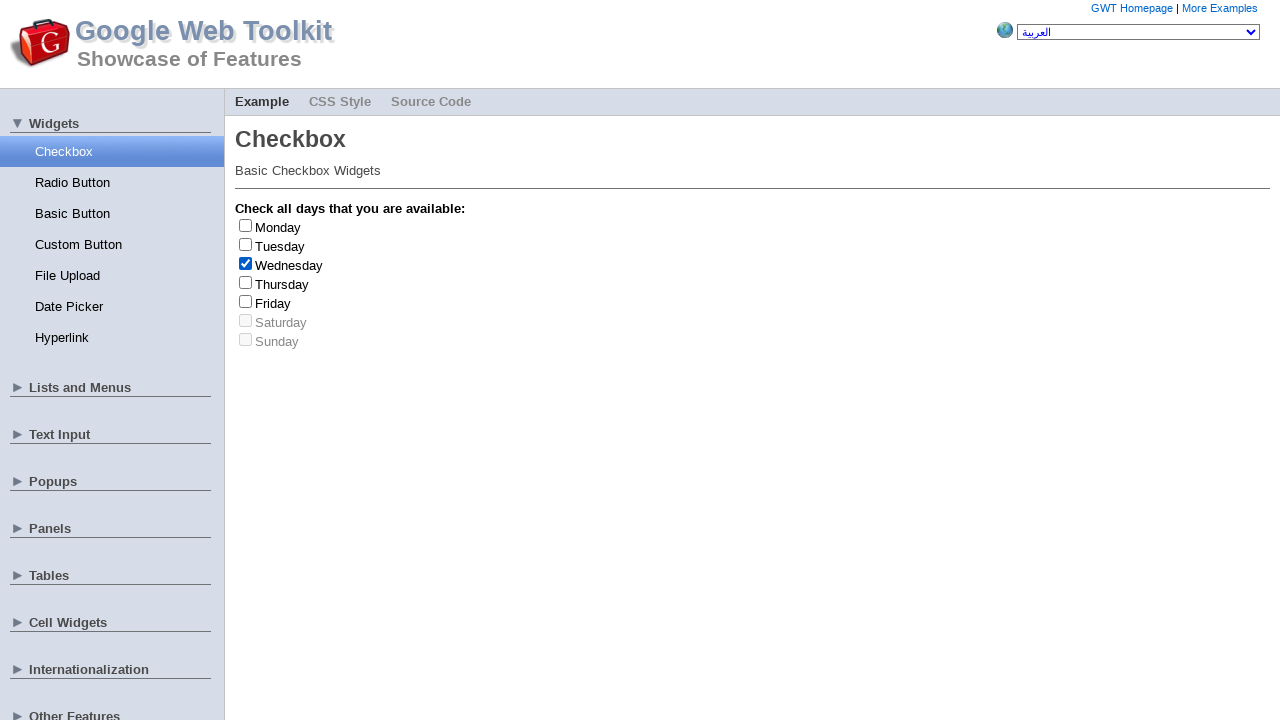

Clicked checkbox at index 2 to uncheck it at (246, 263) on input[type='checkbox'] >> nth=2
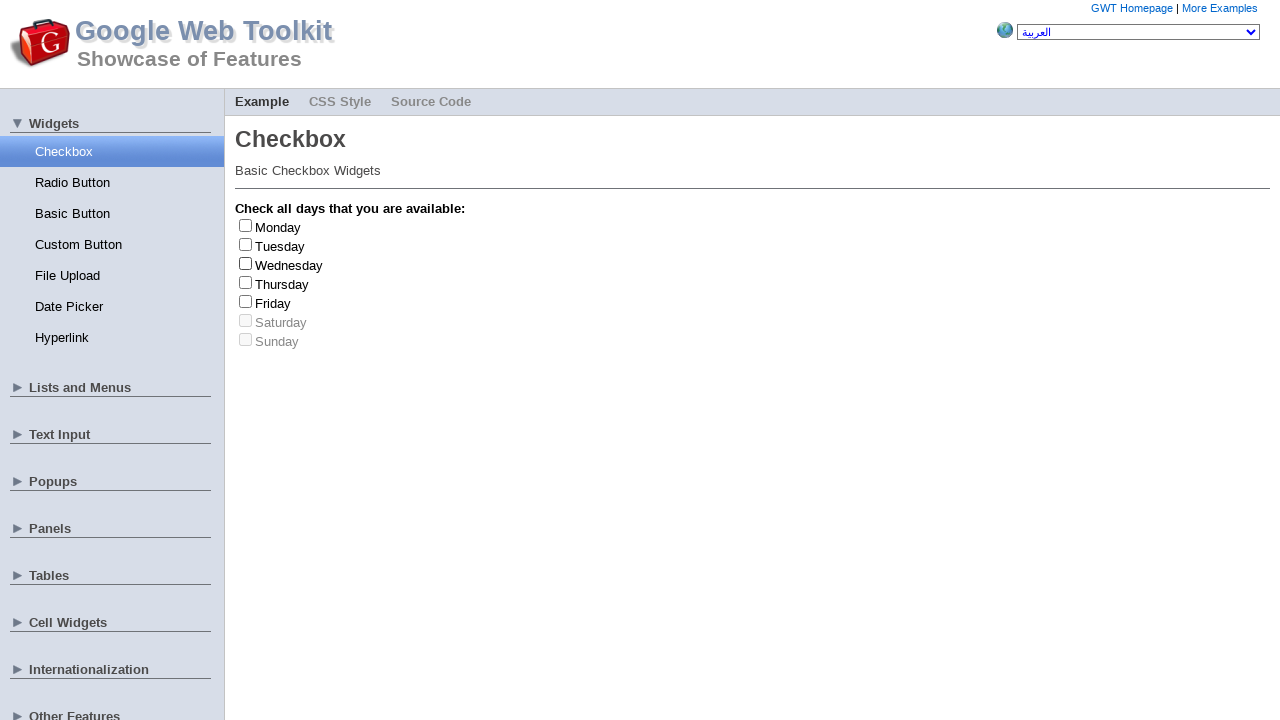

Randomly selected checkbox at index 3
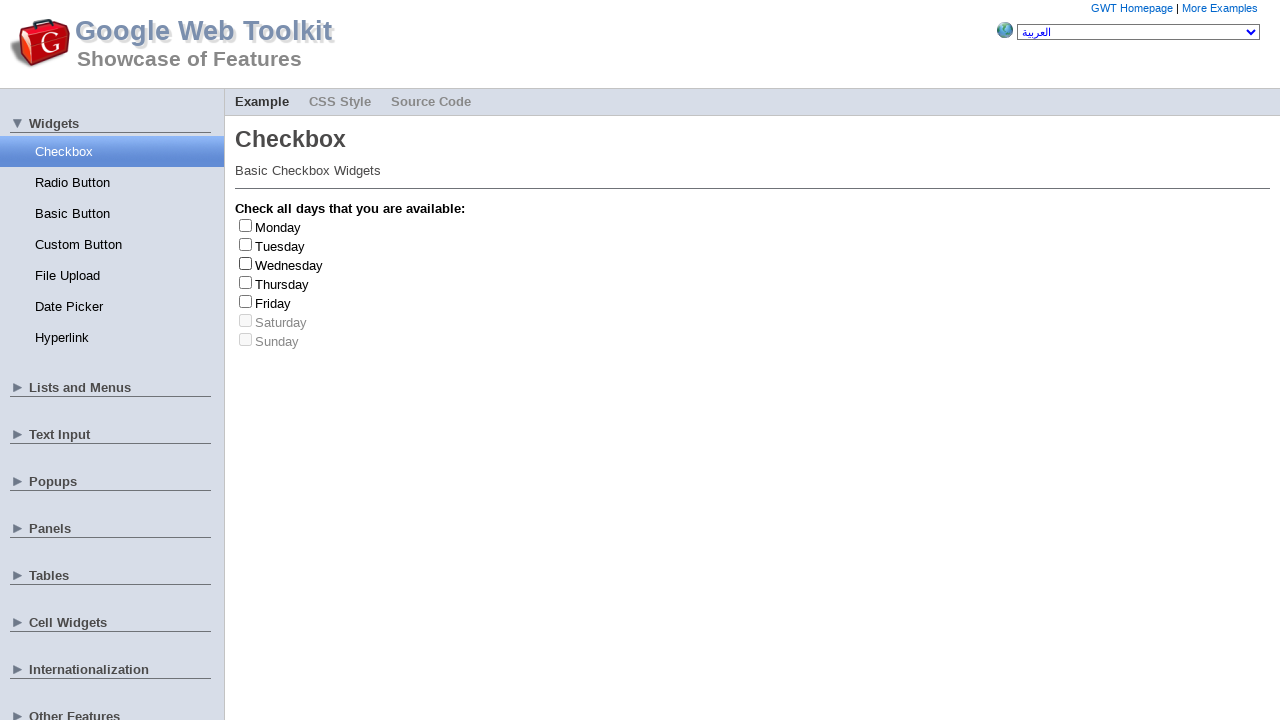

Retrieved label 'for' attribute: gwt-debug-cwCheckBox-Thursday-input
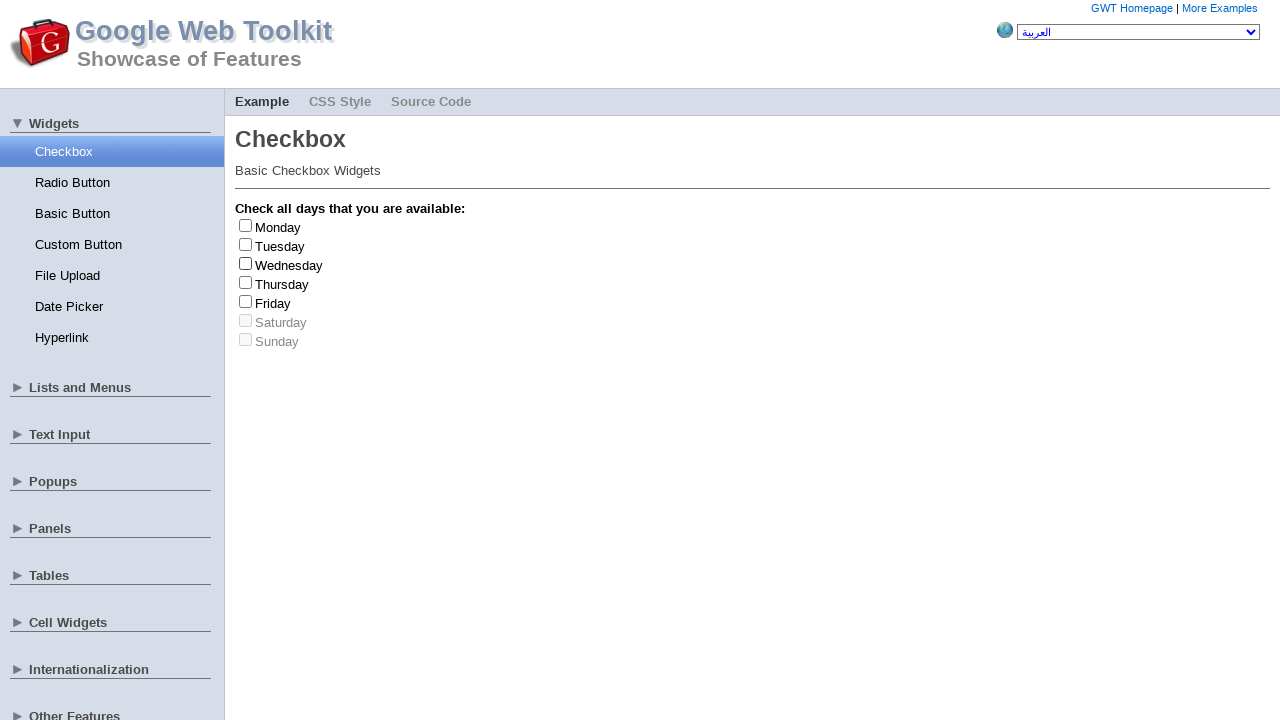

Clicked checkbox at index 3 to check it at (246, 282) on input[type='checkbox'] >> nth=3
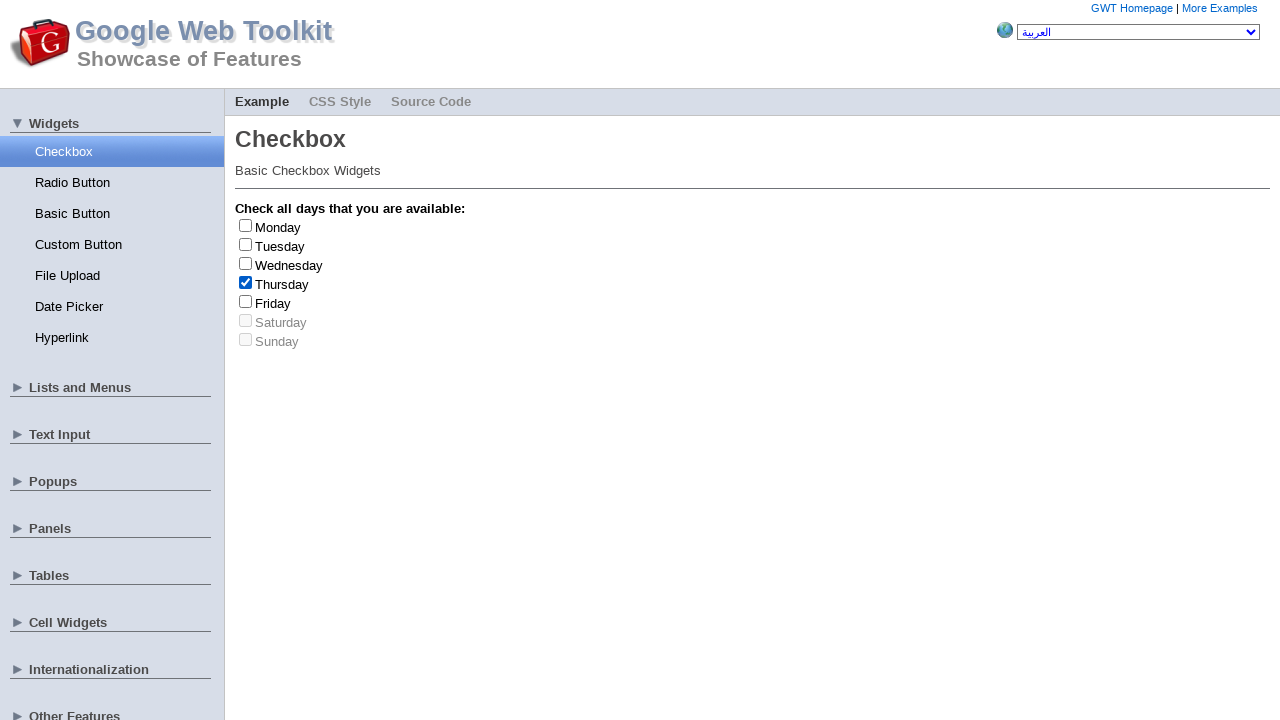

Retrieved day name: Thursday
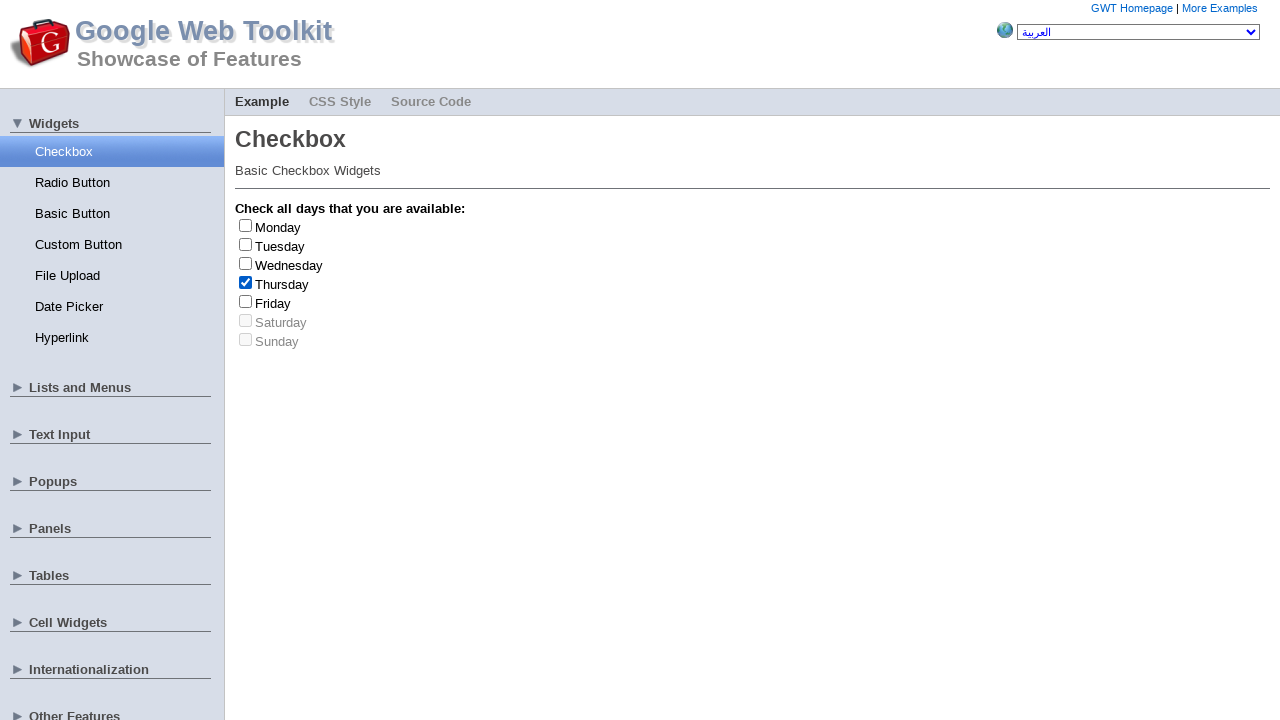

Clicked checkbox at index 3 to uncheck it at (246, 282) on input[type='checkbox'] >> nth=3
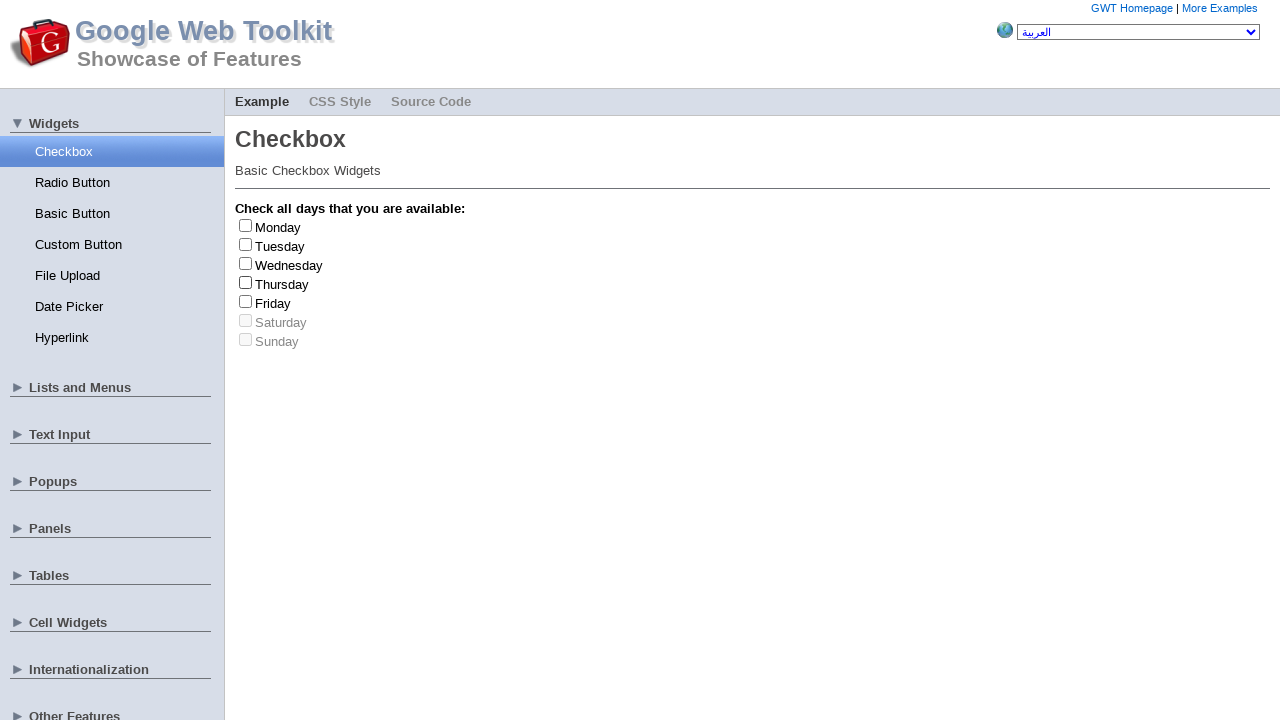

Randomly selected checkbox at index 2
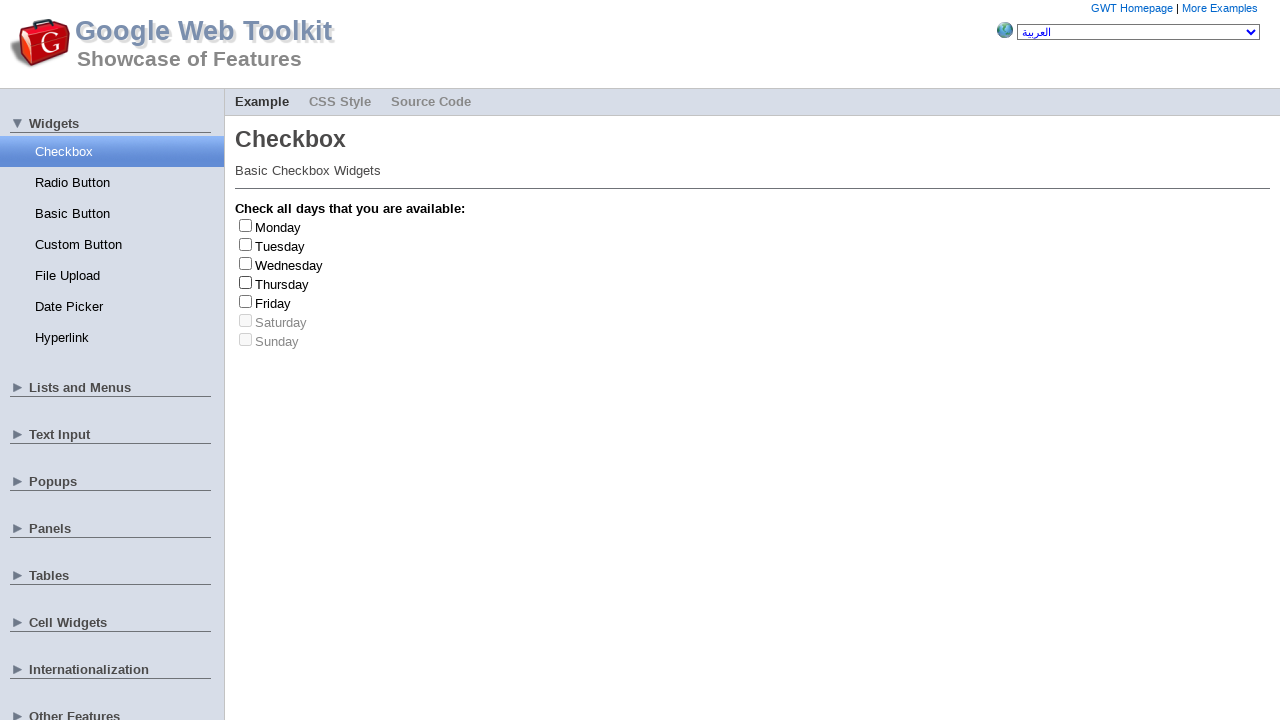

Retrieved label 'for' attribute: gwt-debug-cwCheckBox-Wednesday-input
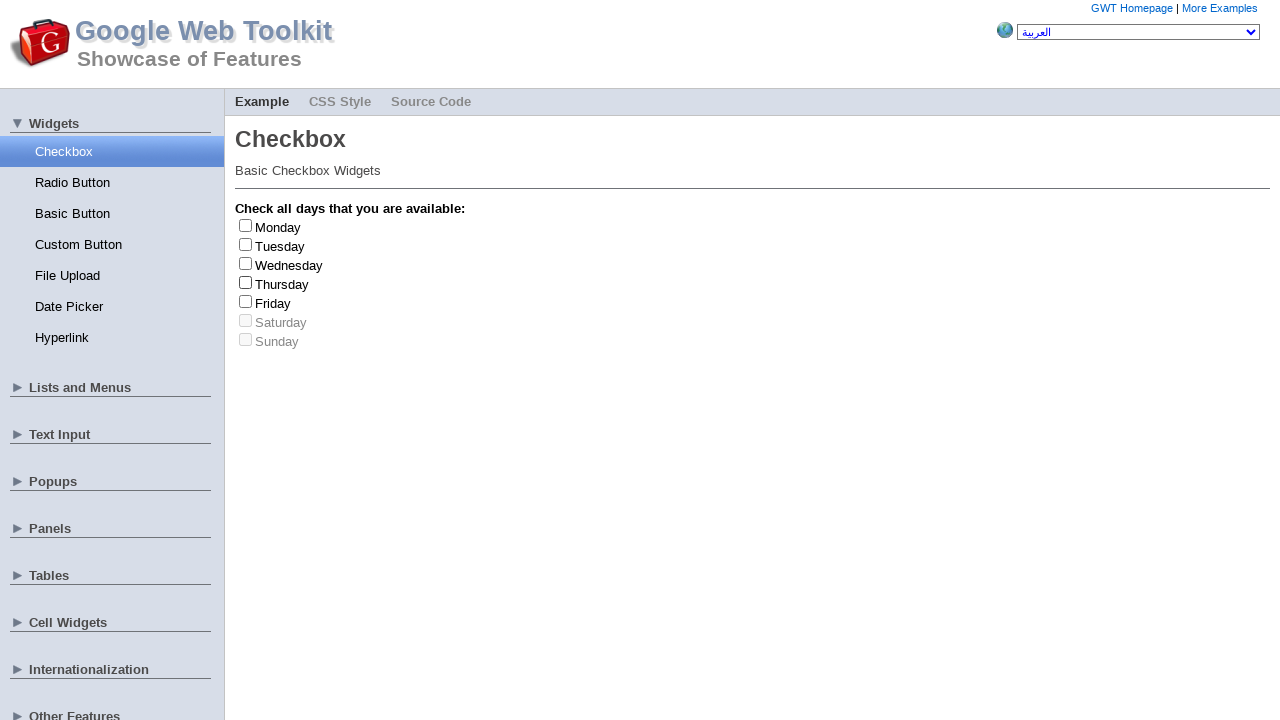

Clicked checkbox at index 2 to check it at (246, 263) on input[type='checkbox'] >> nth=2
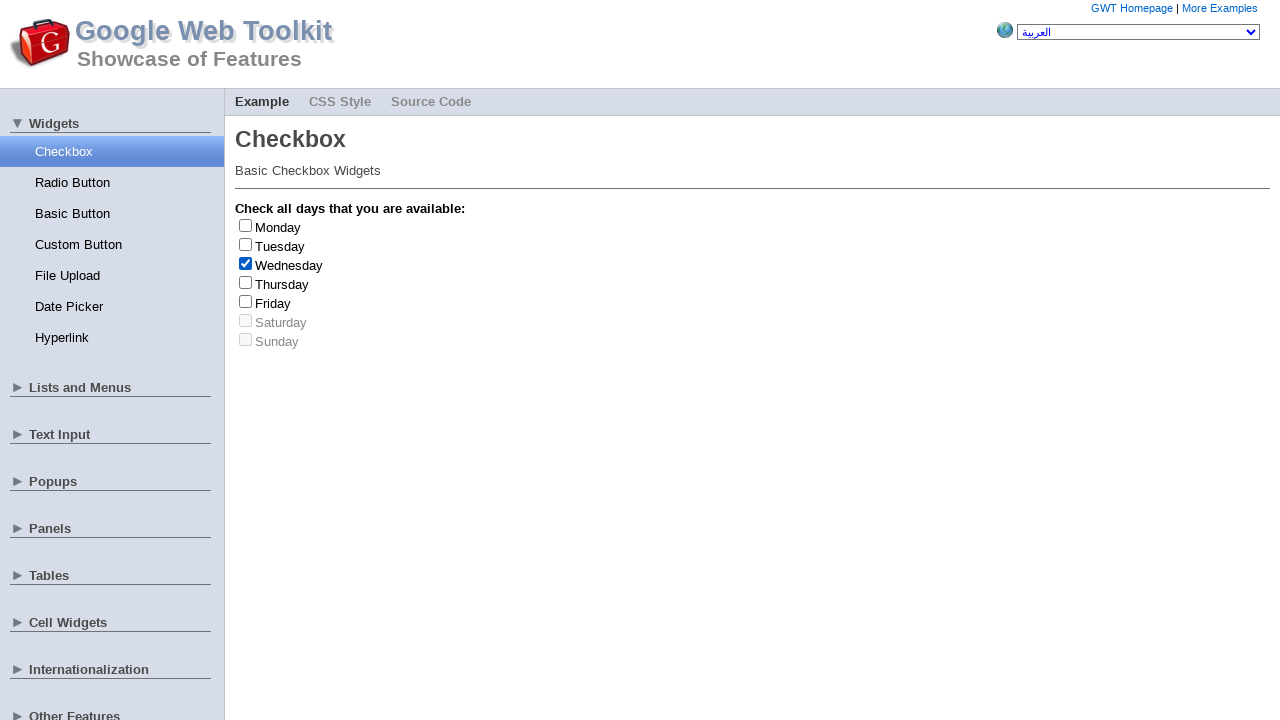

Retrieved day name: Wednesday
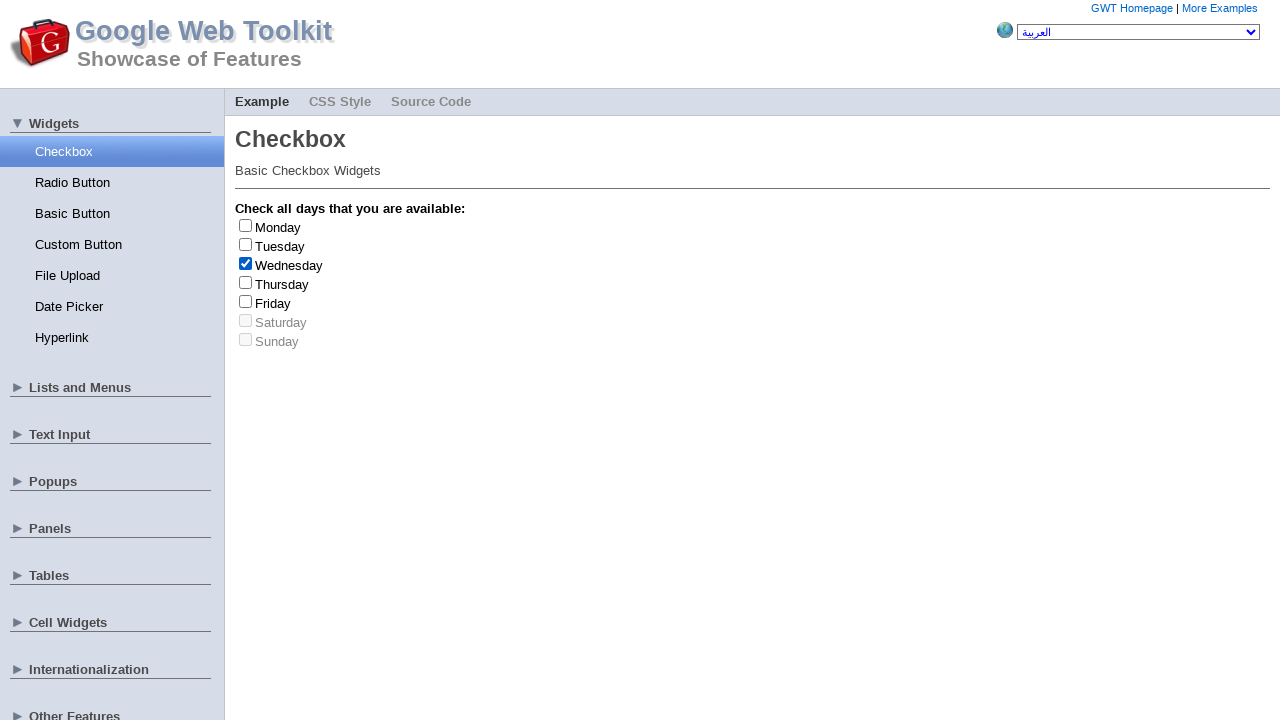

Clicked checkbox at index 2 to uncheck it at (246, 263) on input[type='checkbox'] >> nth=2
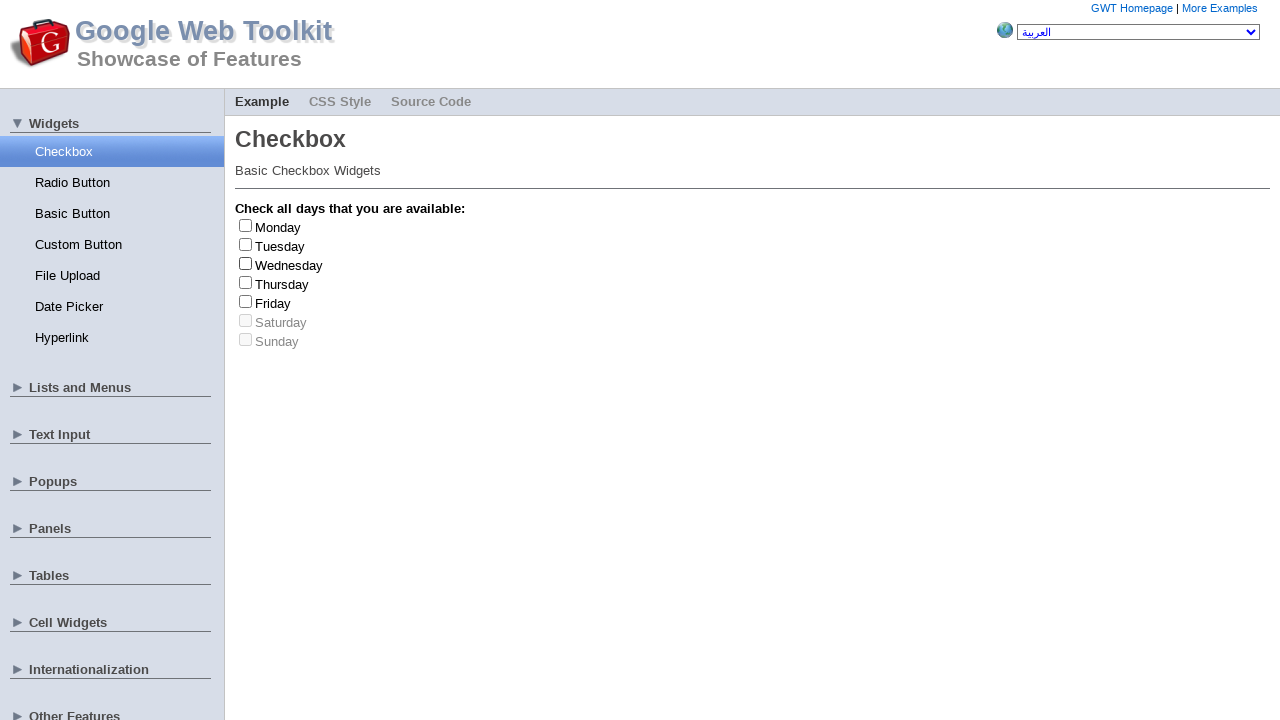

Randomly selected checkbox at index 4
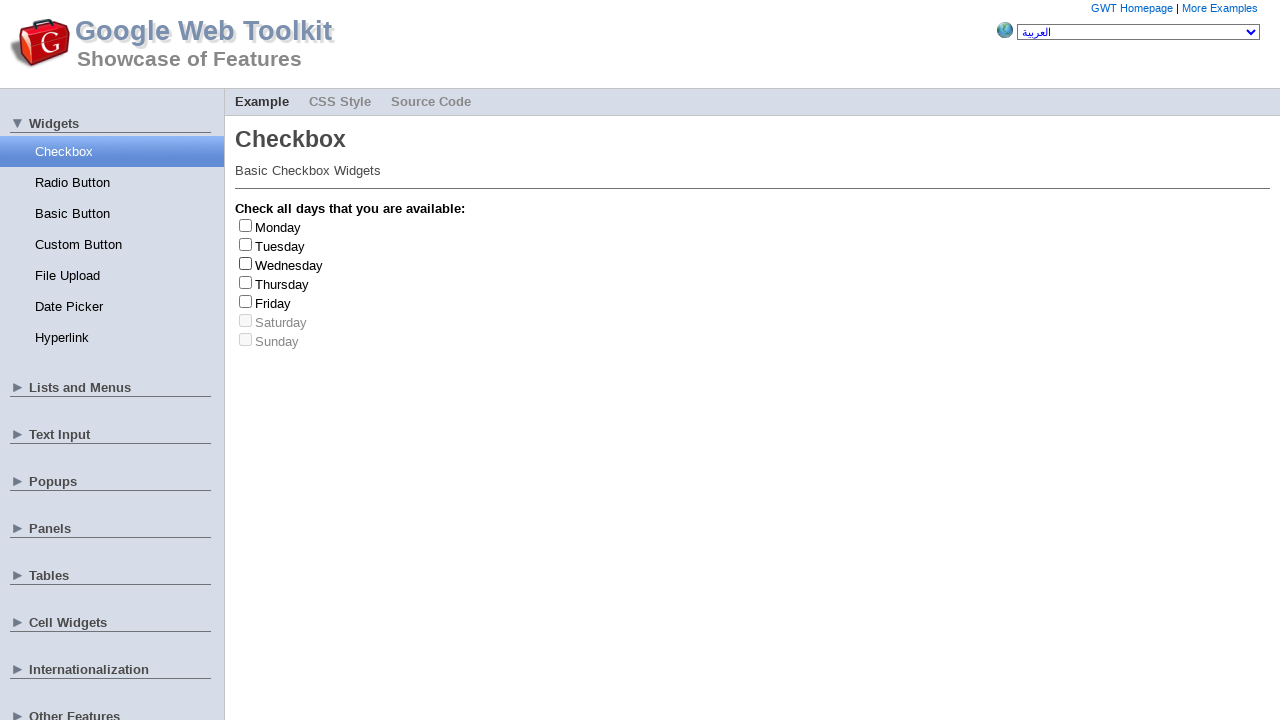

Retrieved label 'for' attribute: gwt-debug-cwCheckBox-Friday-input
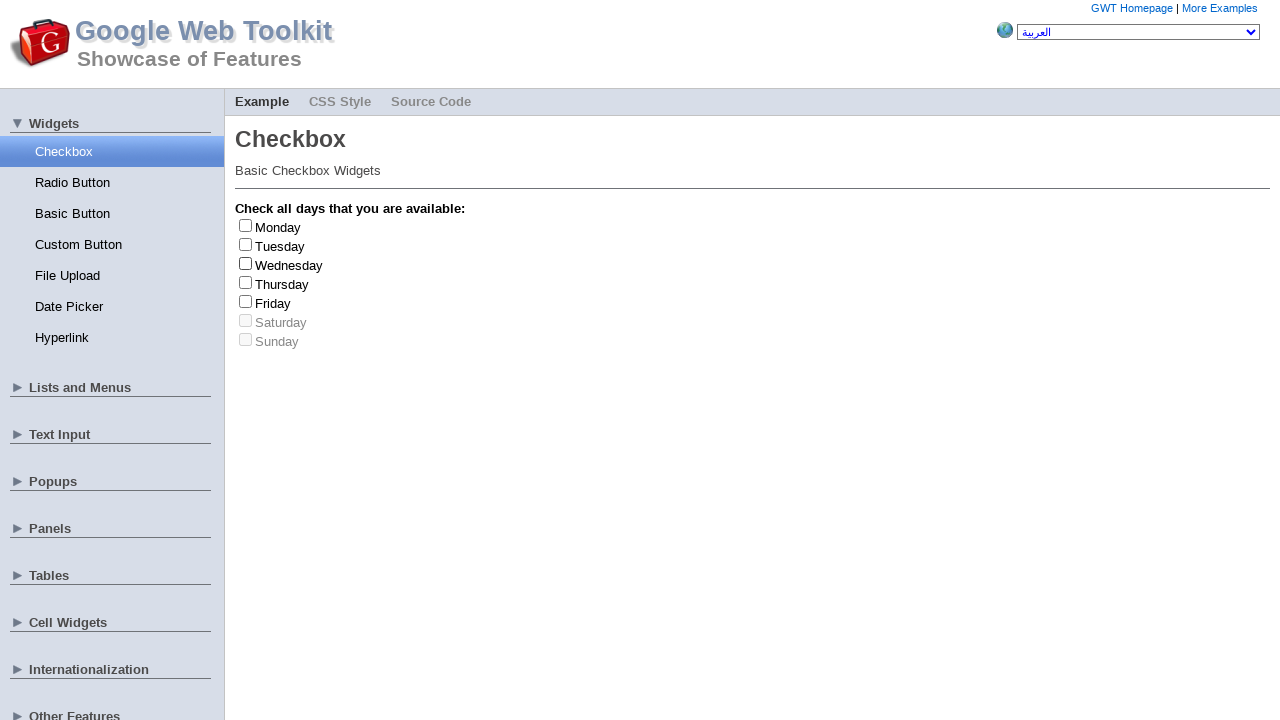

Friday checkbox detected - Friday count is now 3
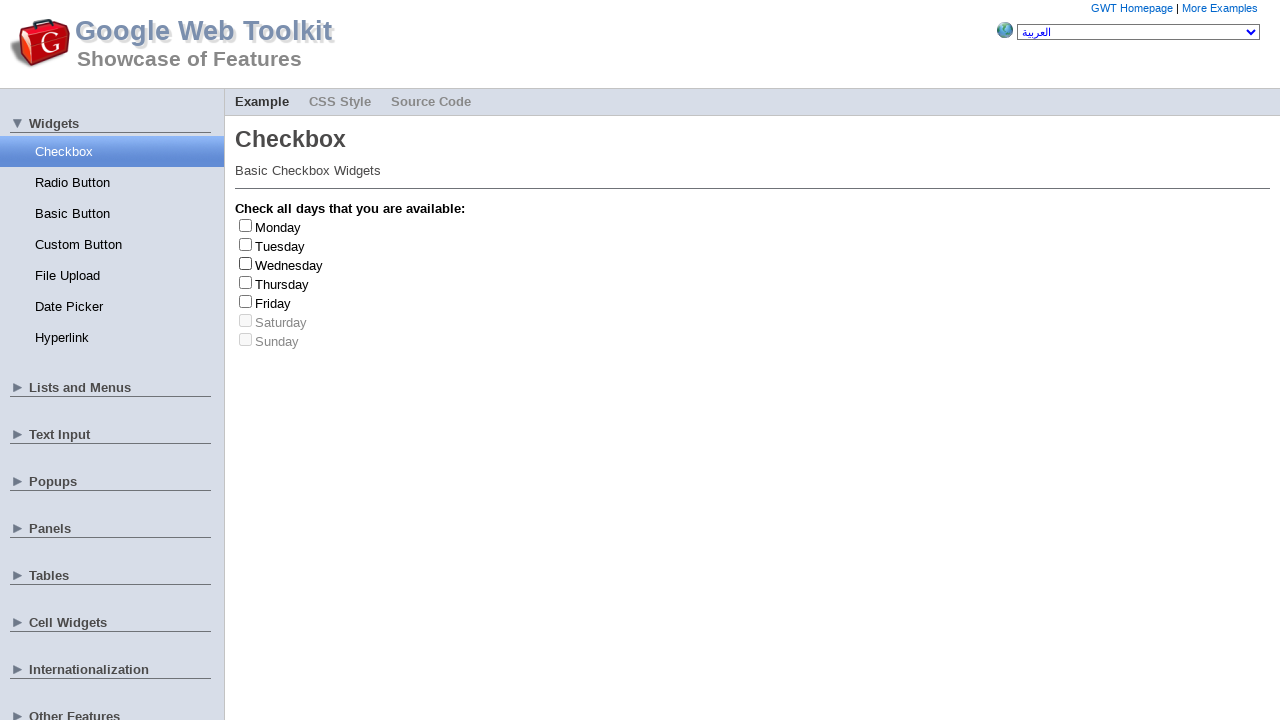

Clicked checkbox at index 4 to check it at (246, 301) on input[type='checkbox'] >> nth=4
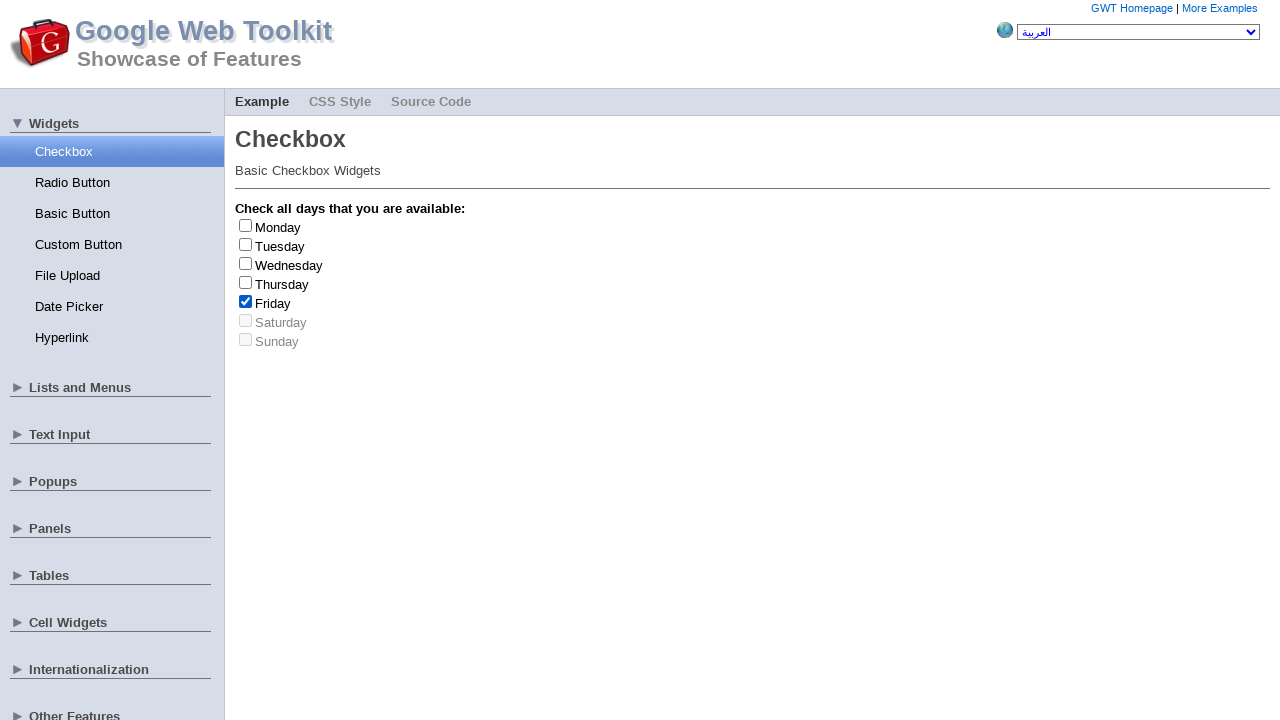

Retrieved day name: Friday
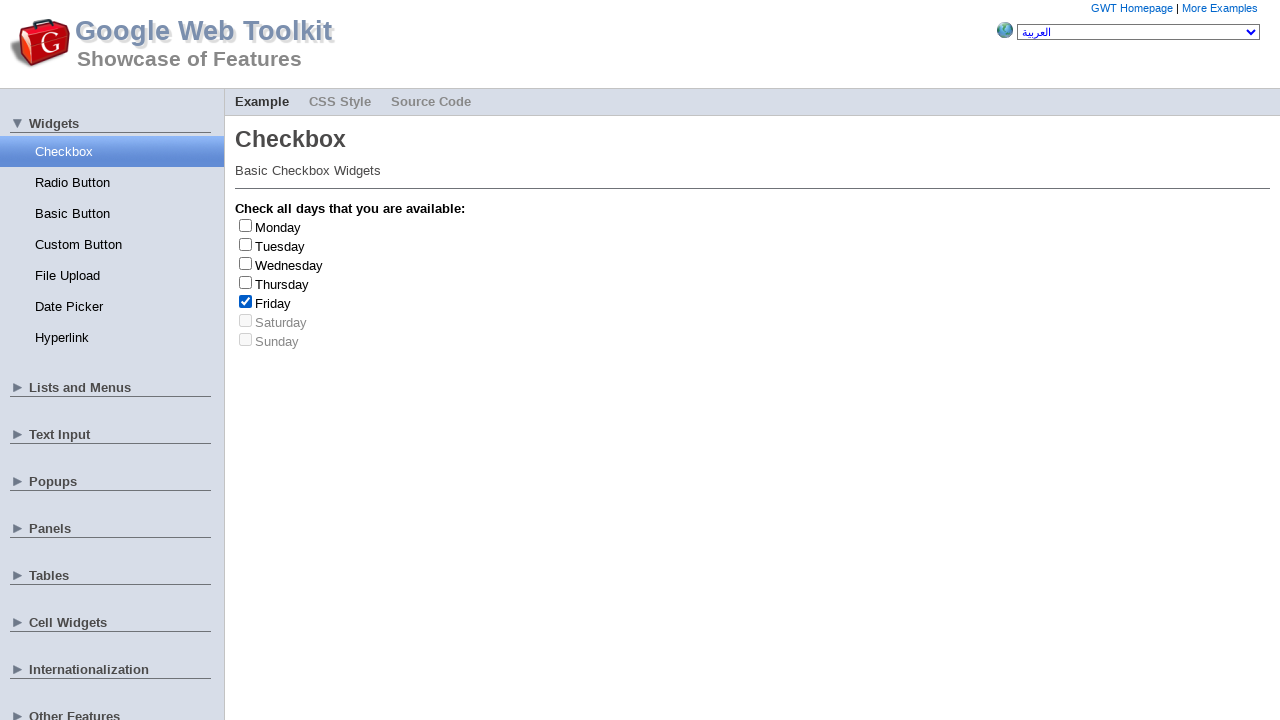

Clicked checkbox at index 4 to uncheck it at (246, 301) on input[type='checkbox'] >> nth=4
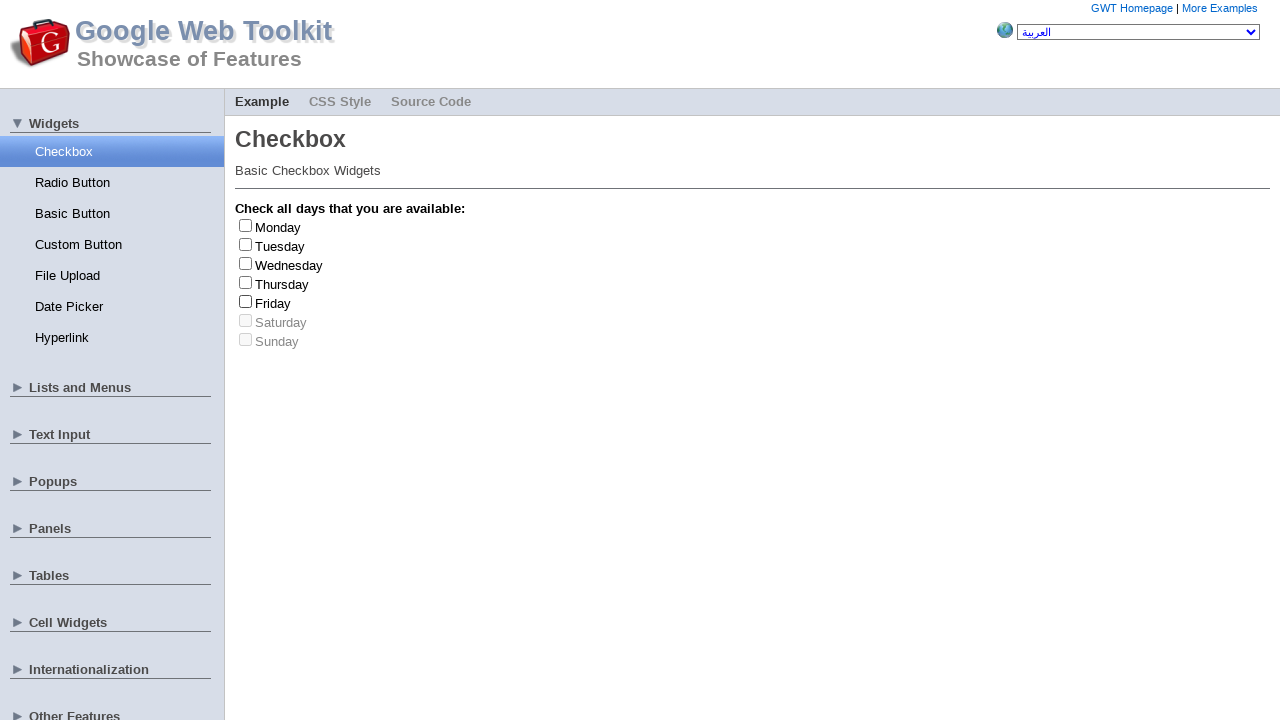

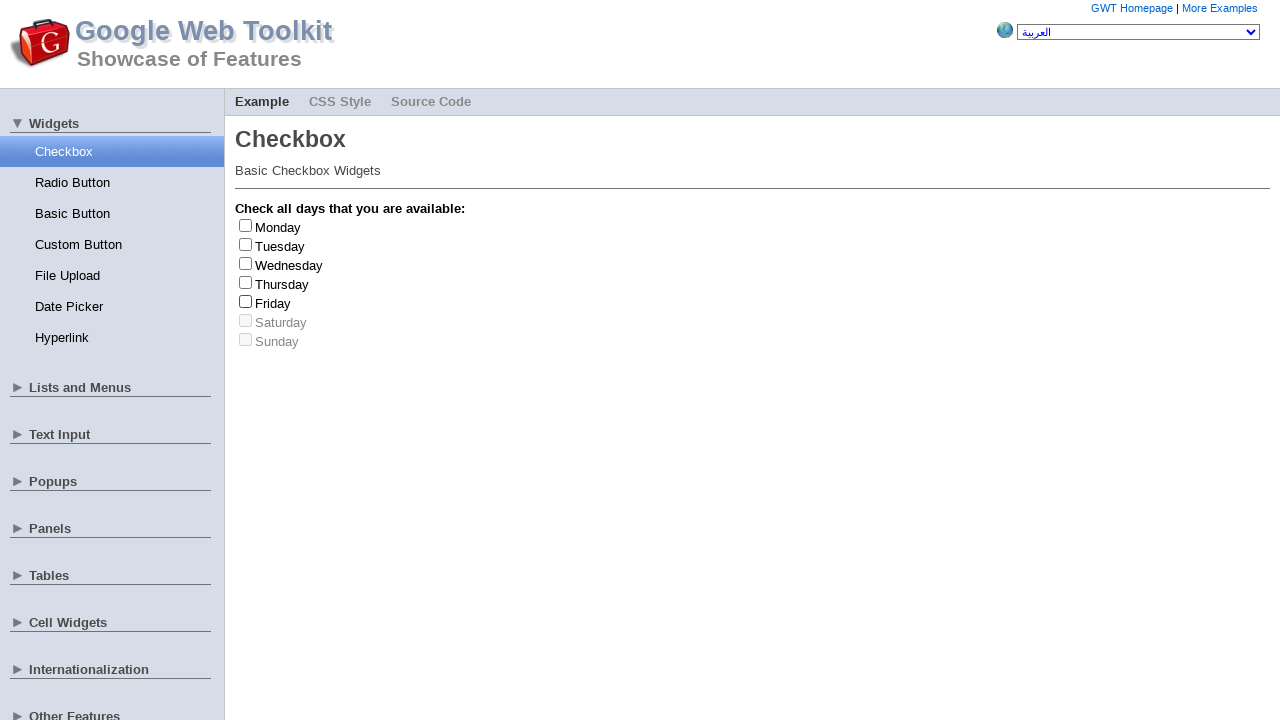